Fills out a form with many text input fields and submits it

Starting URL: http://suninjuly.github.io/huge_form.html

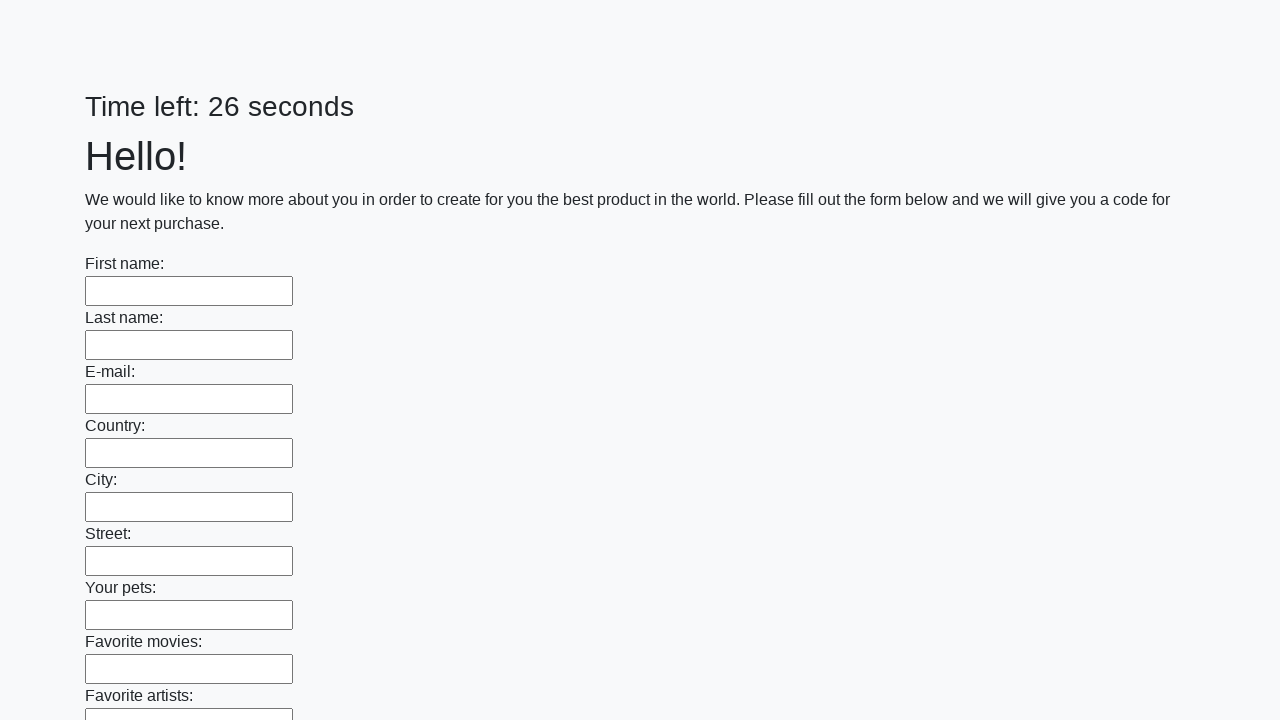

Located all text input fields on the form
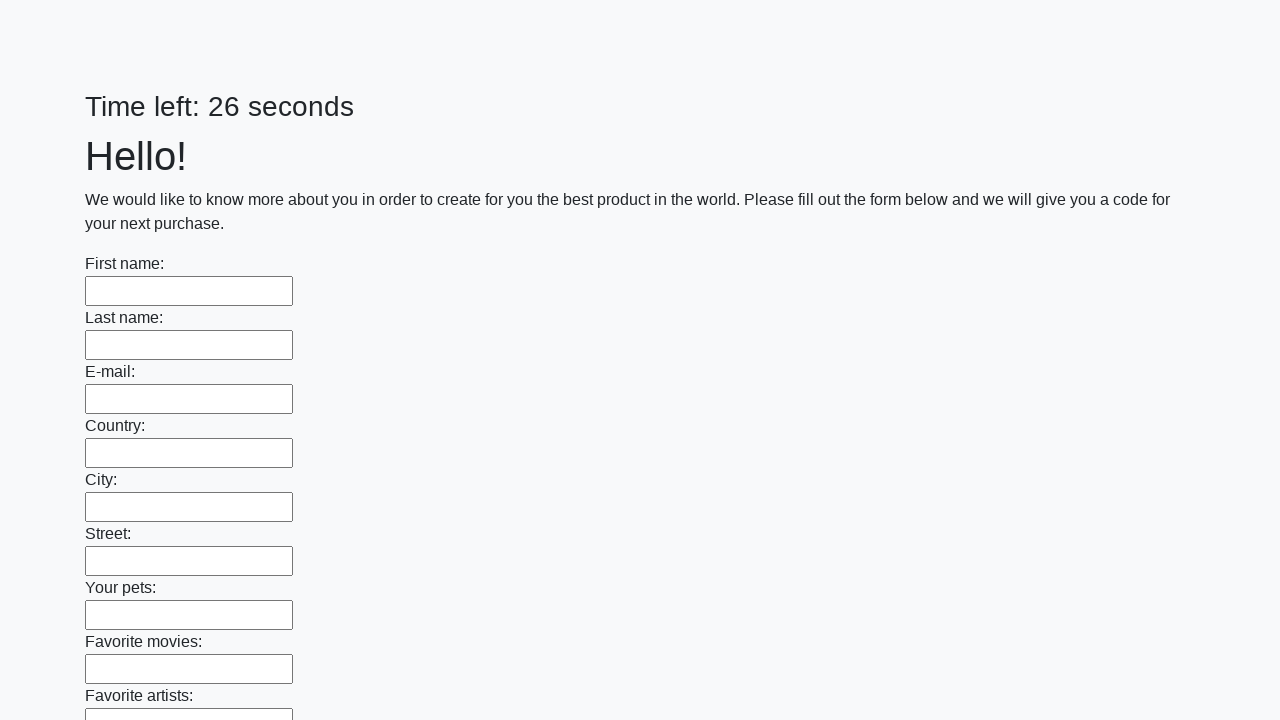

Filled a text input field with 'Data' on input[type='text'] >> nth=0
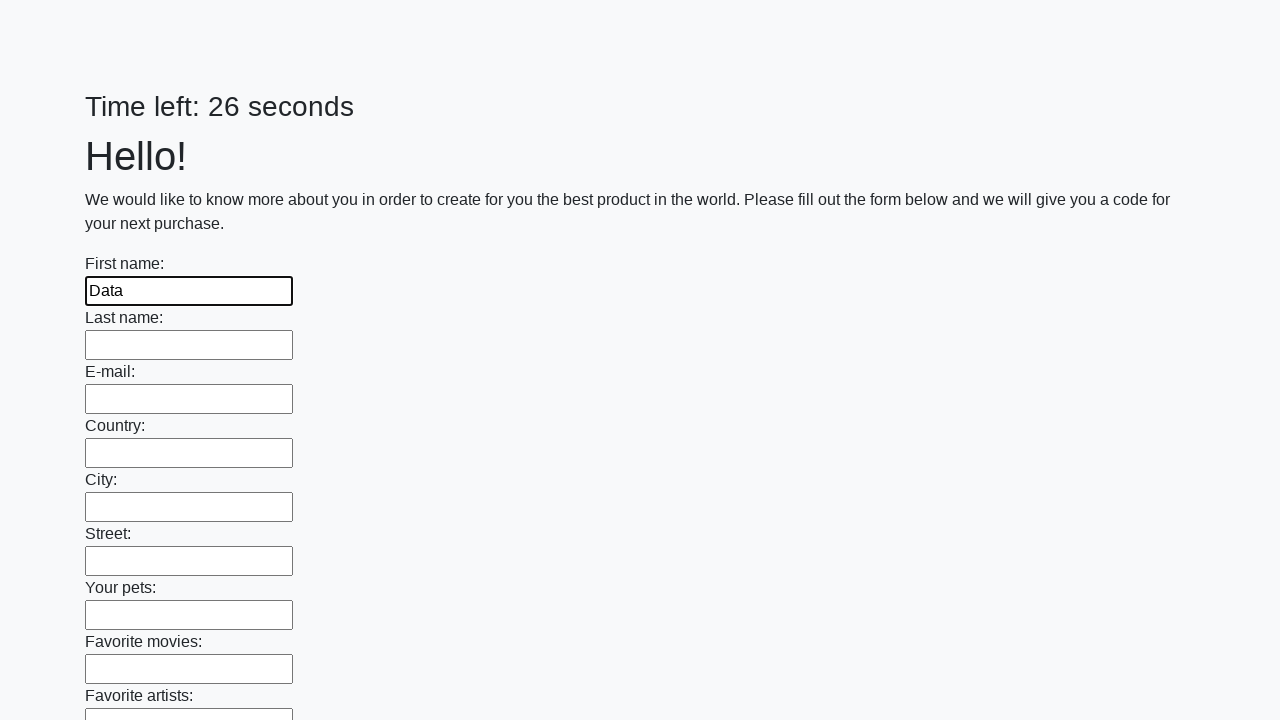

Filled a text input field with 'Data' on input[type='text'] >> nth=1
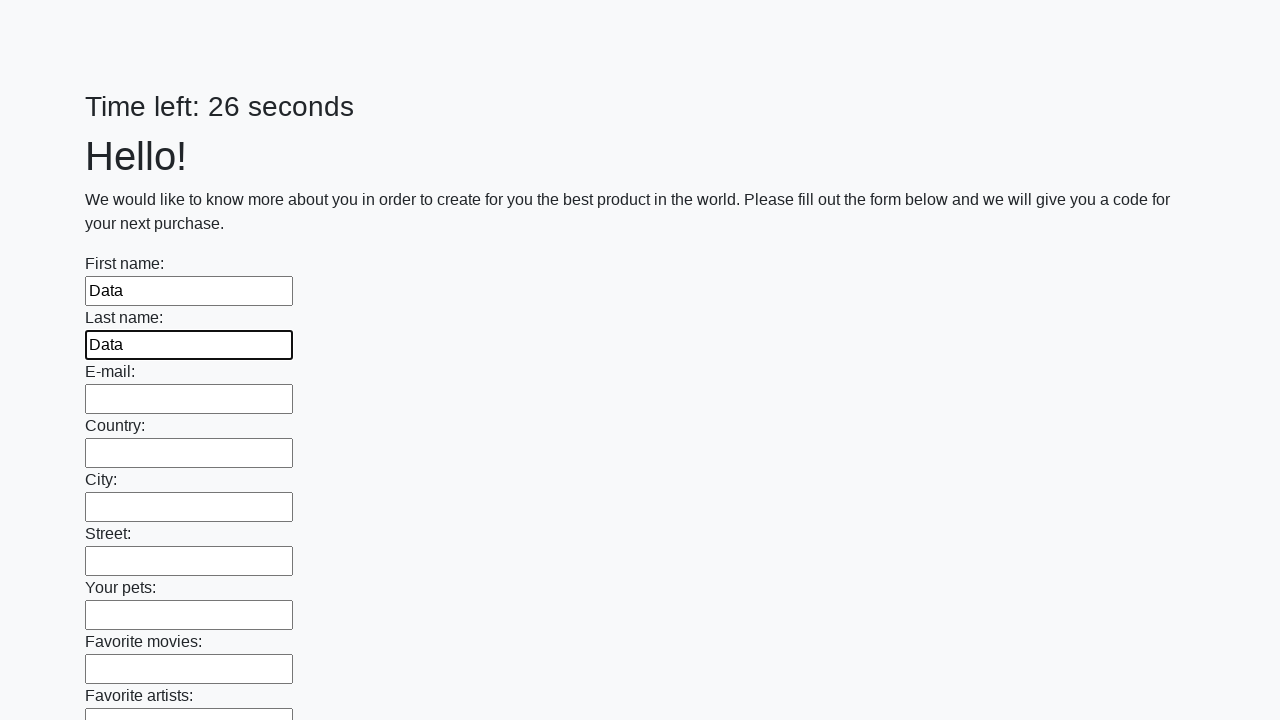

Filled a text input field with 'Data' on input[type='text'] >> nth=2
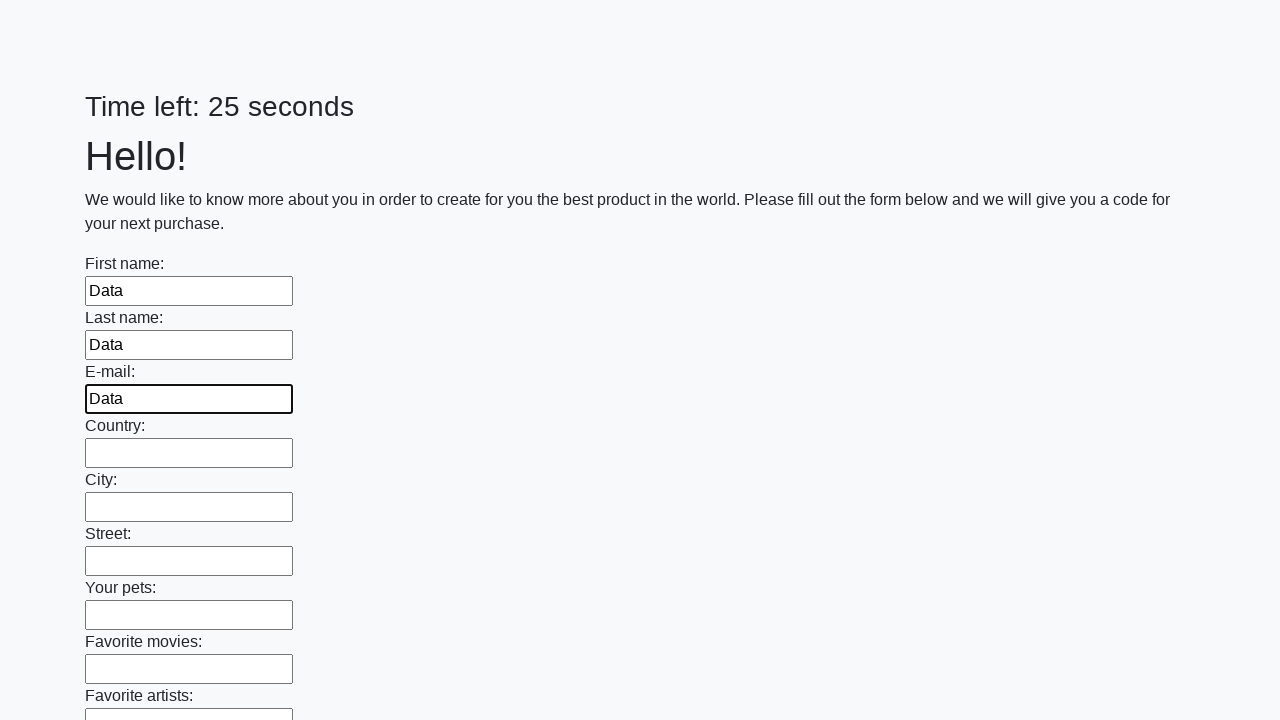

Filled a text input field with 'Data' on input[type='text'] >> nth=3
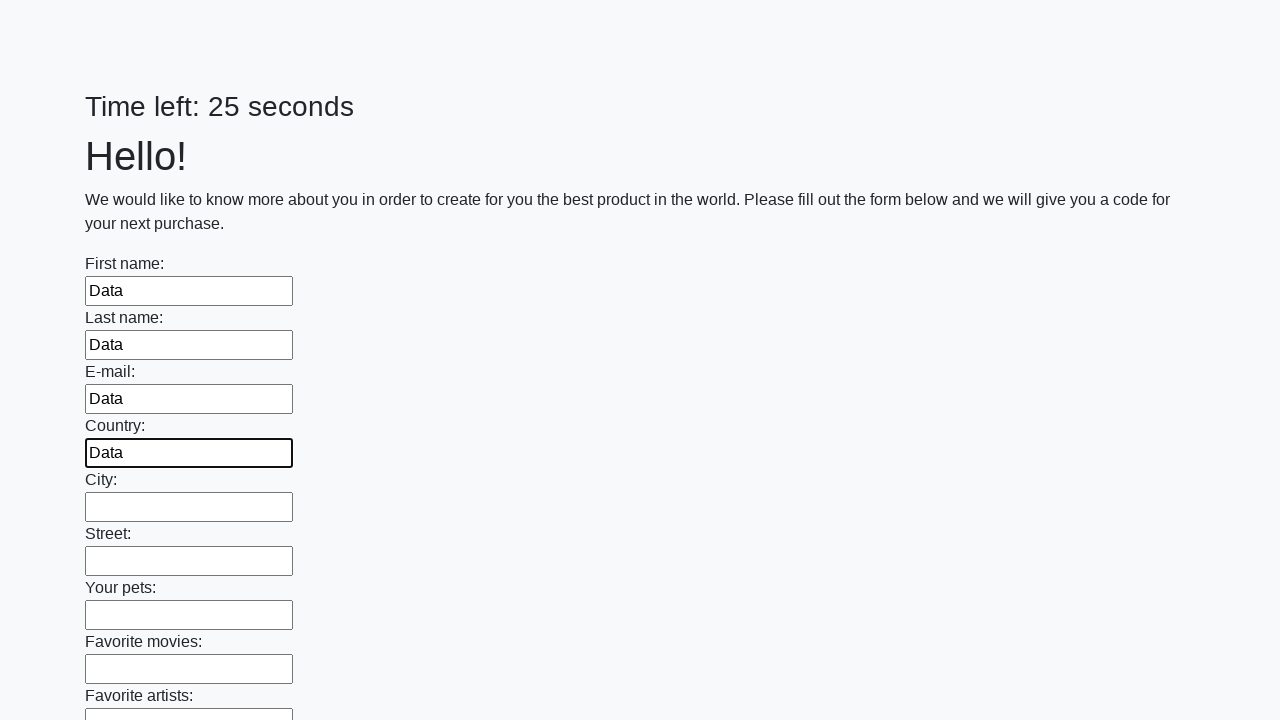

Filled a text input field with 'Data' on input[type='text'] >> nth=4
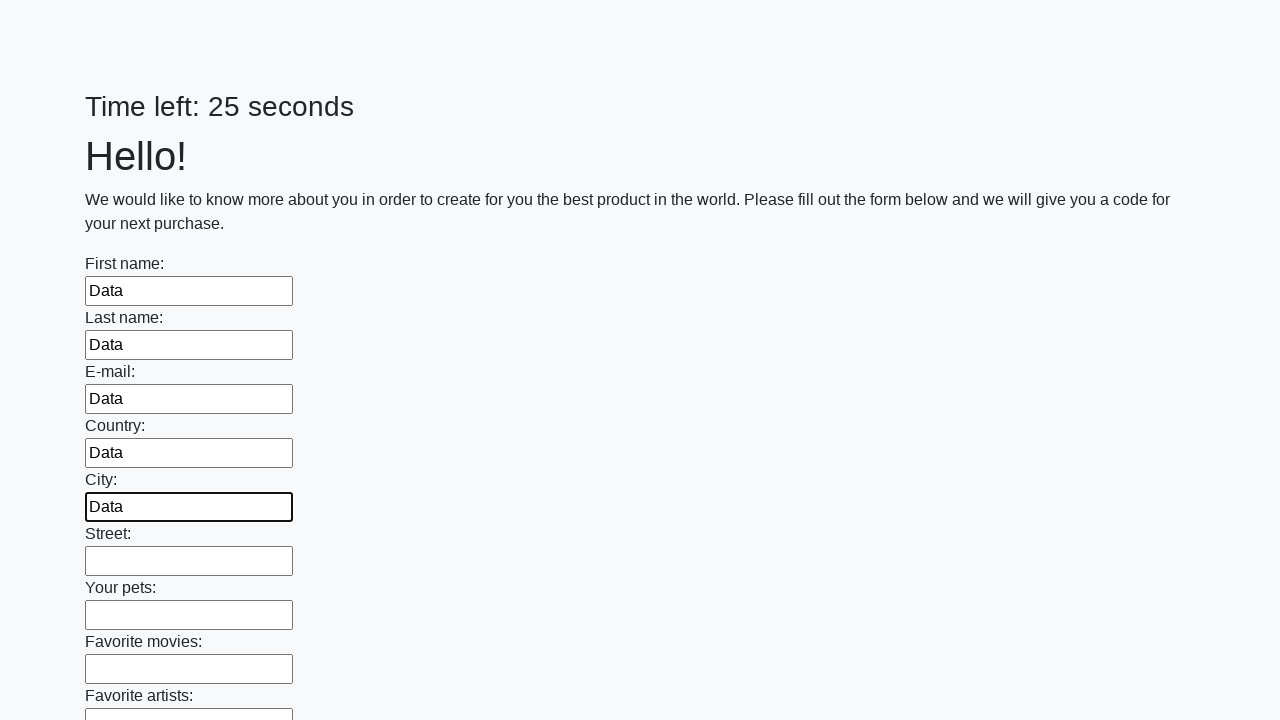

Filled a text input field with 'Data' on input[type='text'] >> nth=5
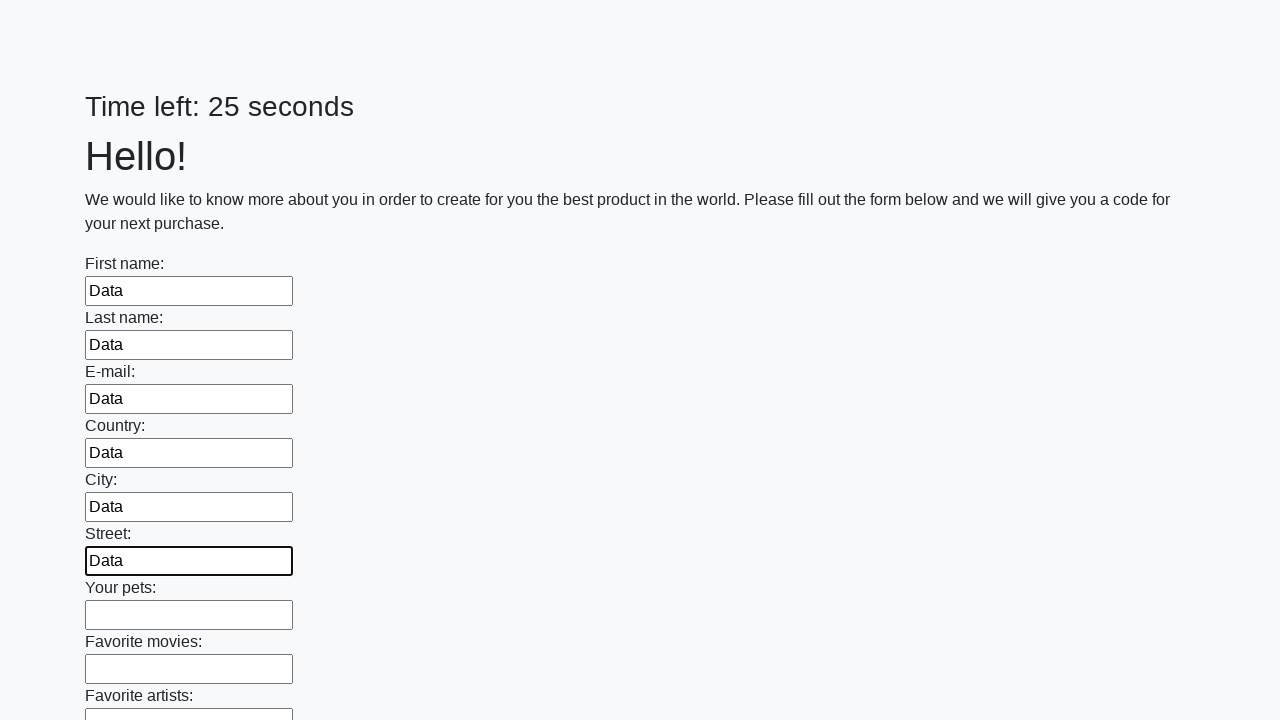

Filled a text input field with 'Data' on input[type='text'] >> nth=6
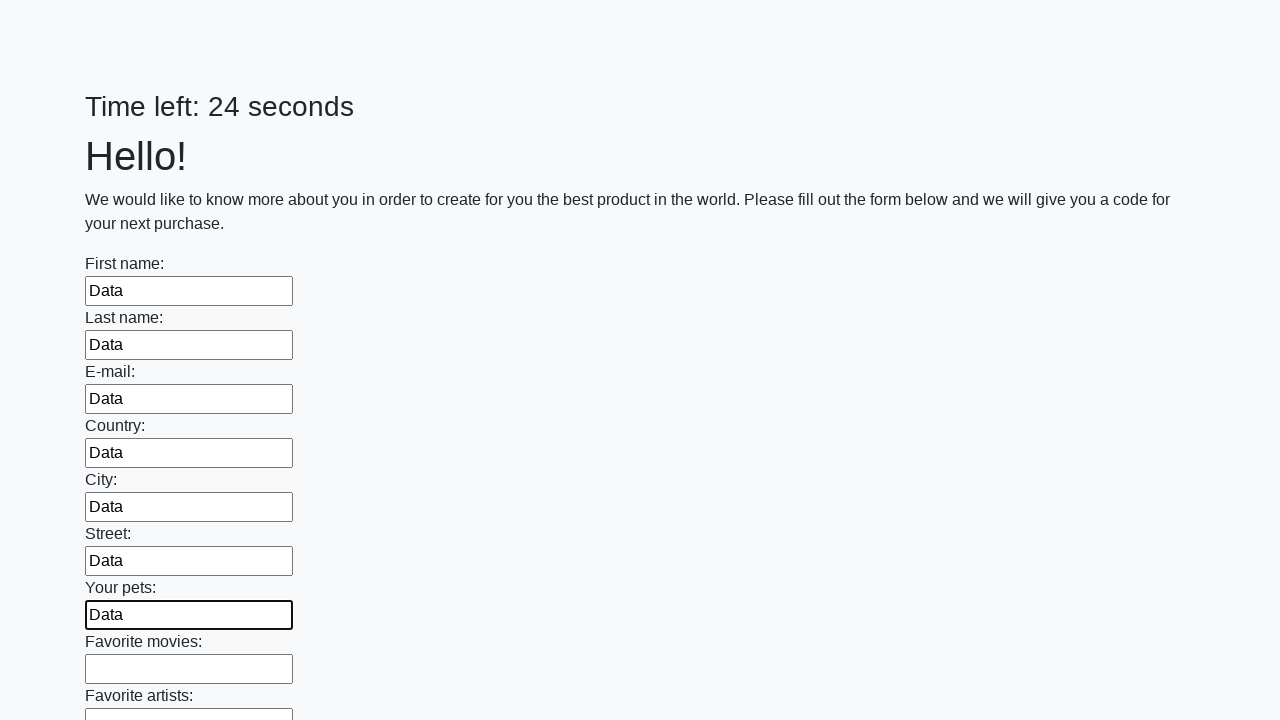

Filled a text input field with 'Data' on input[type='text'] >> nth=7
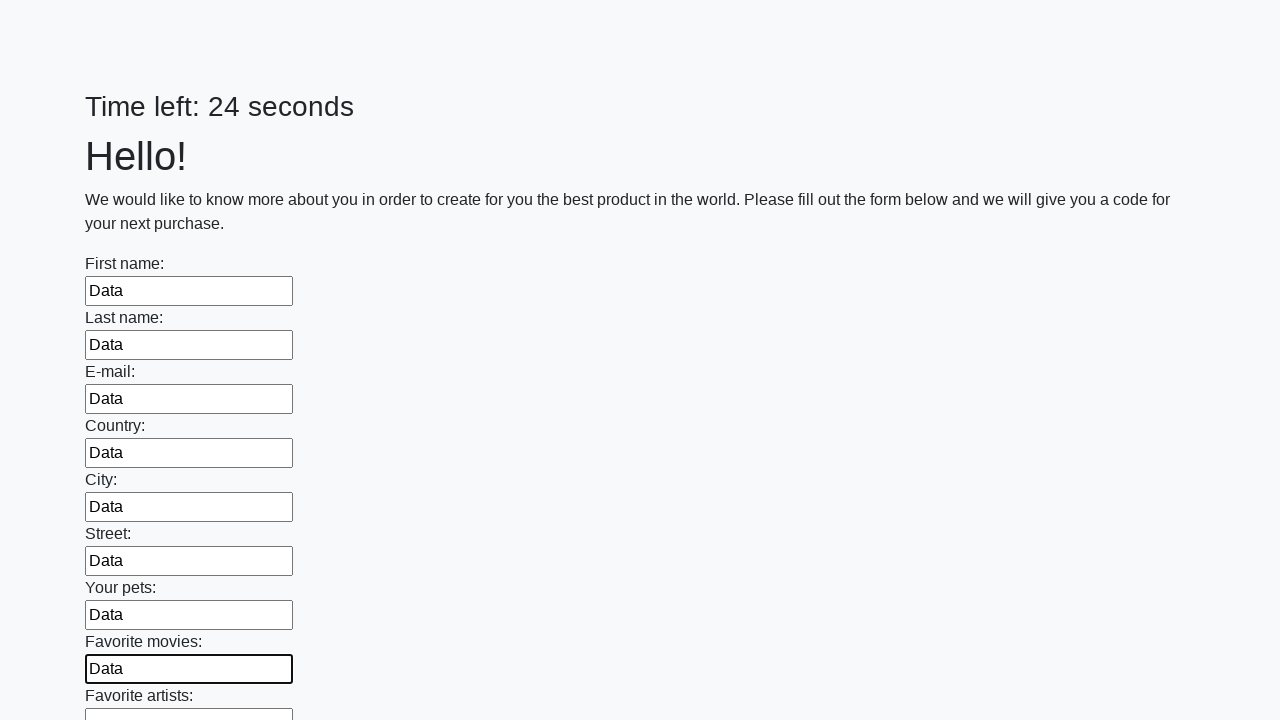

Filled a text input field with 'Data' on input[type='text'] >> nth=8
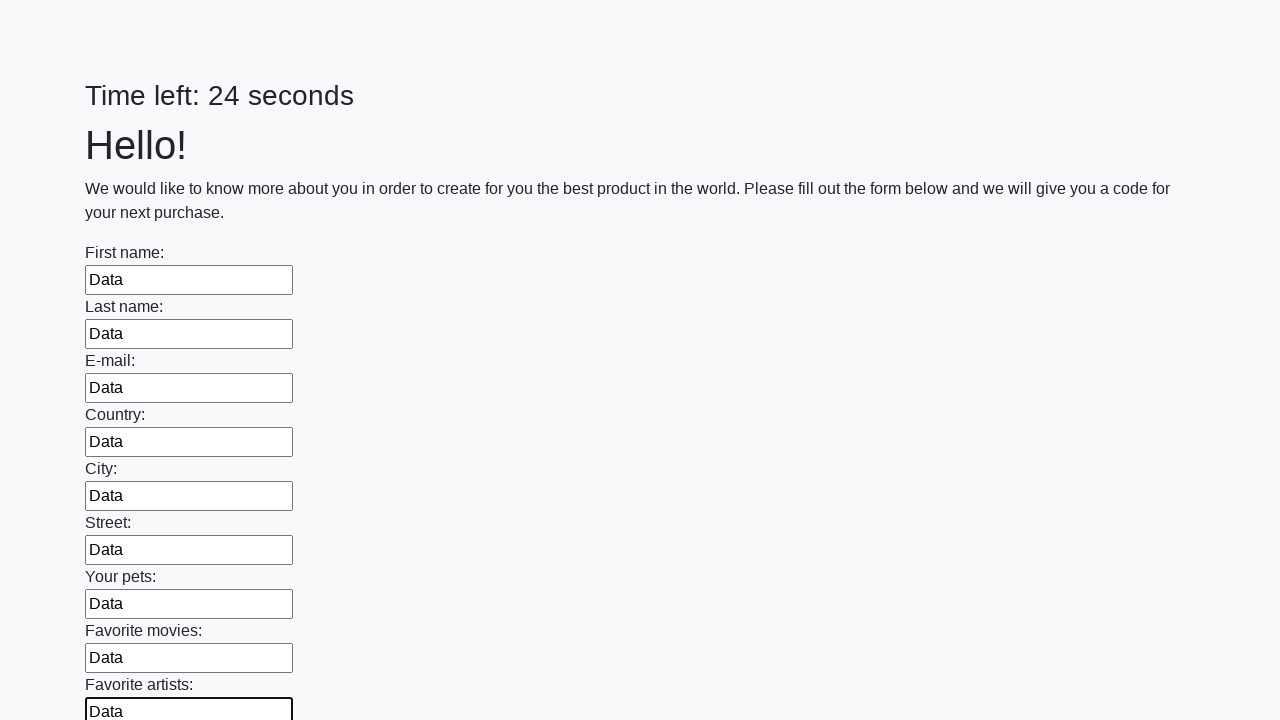

Filled a text input field with 'Data' on input[type='text'] >> nth=9
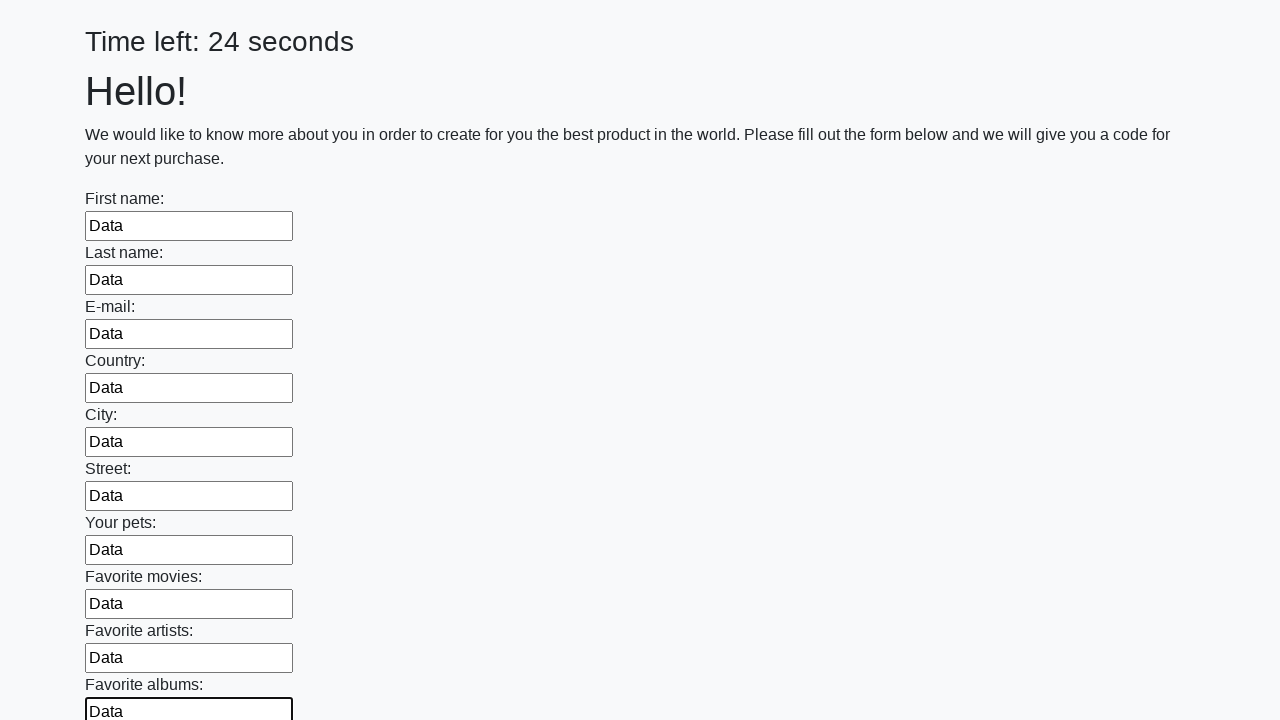

Filled a text input field with 'Data' on input[type='text'] >> nth=10
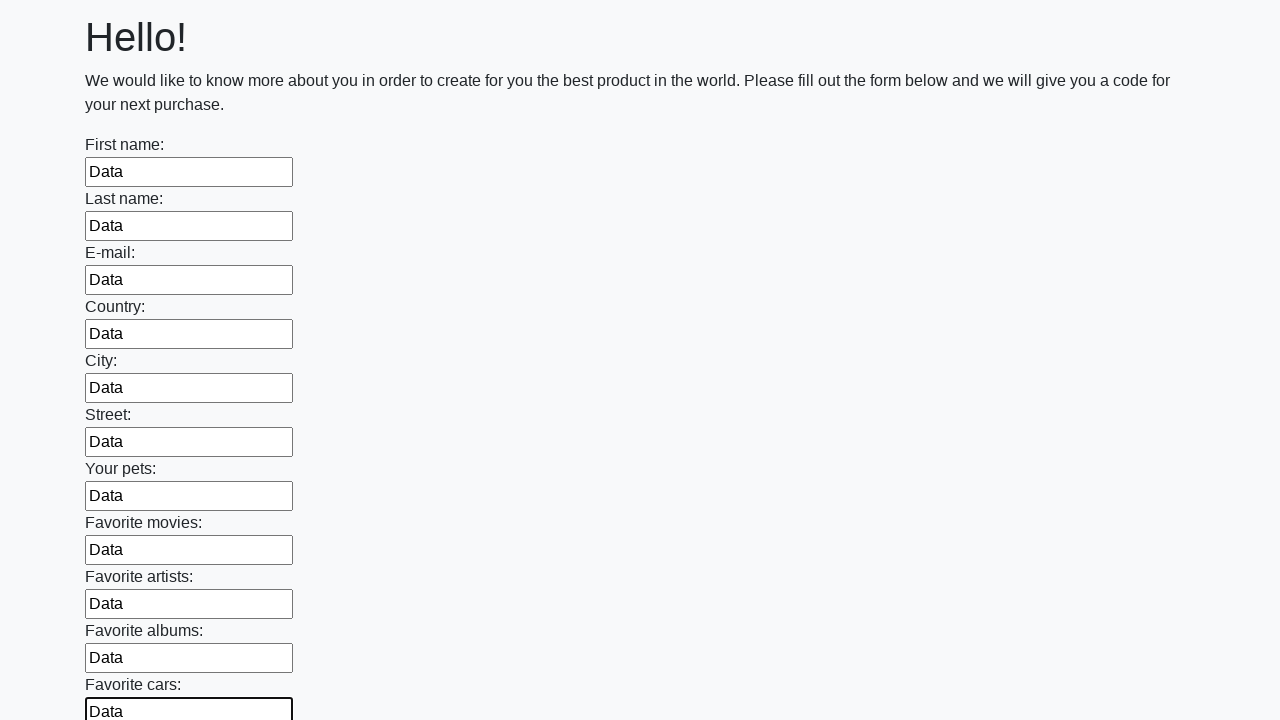

Filled a text input field with 'Data' on input[type='text'] >> nth=11
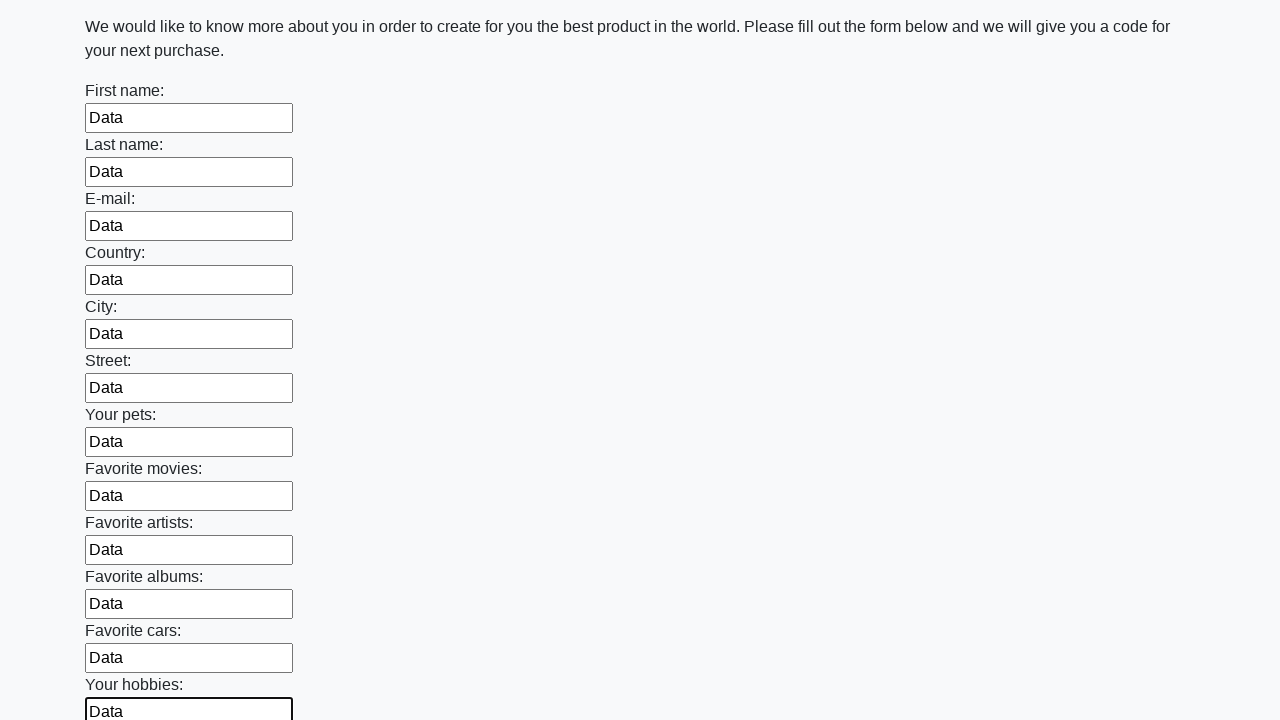

Filled a text input field with 'Data' on input[type='text'] >> nth=12
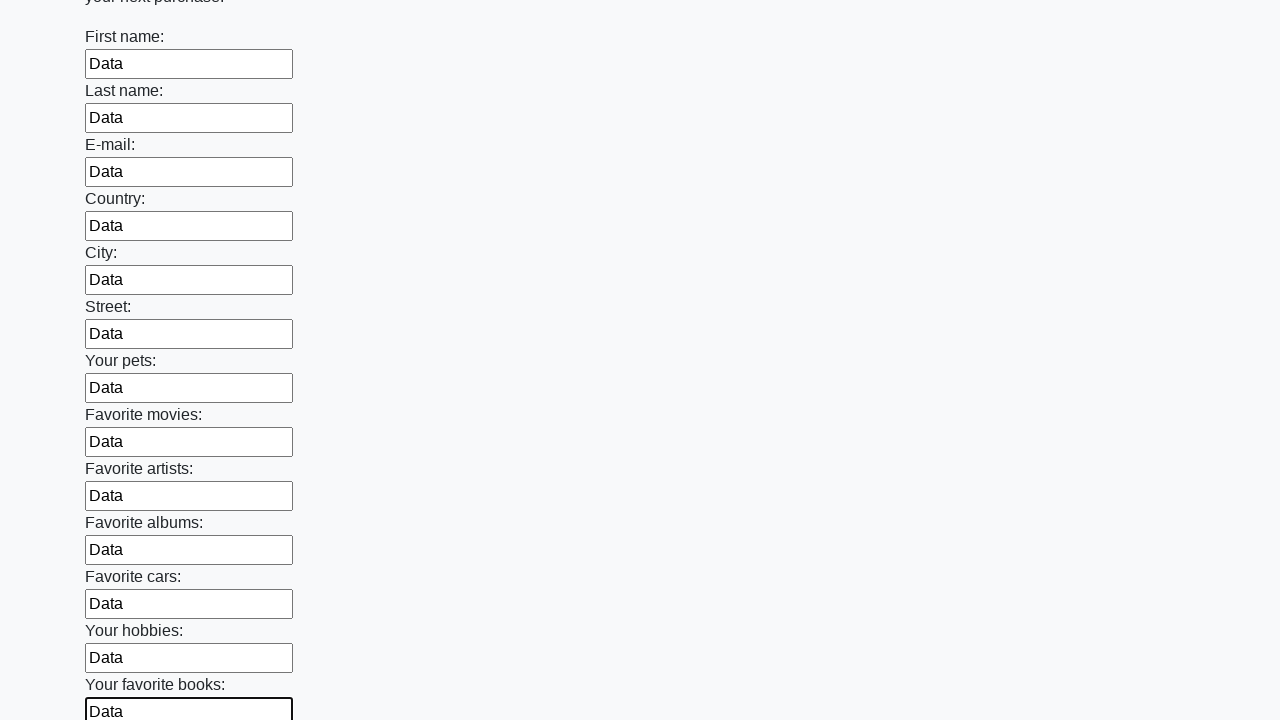

Filled a text input field with 'Data' on input[type='text'] >> nth=13
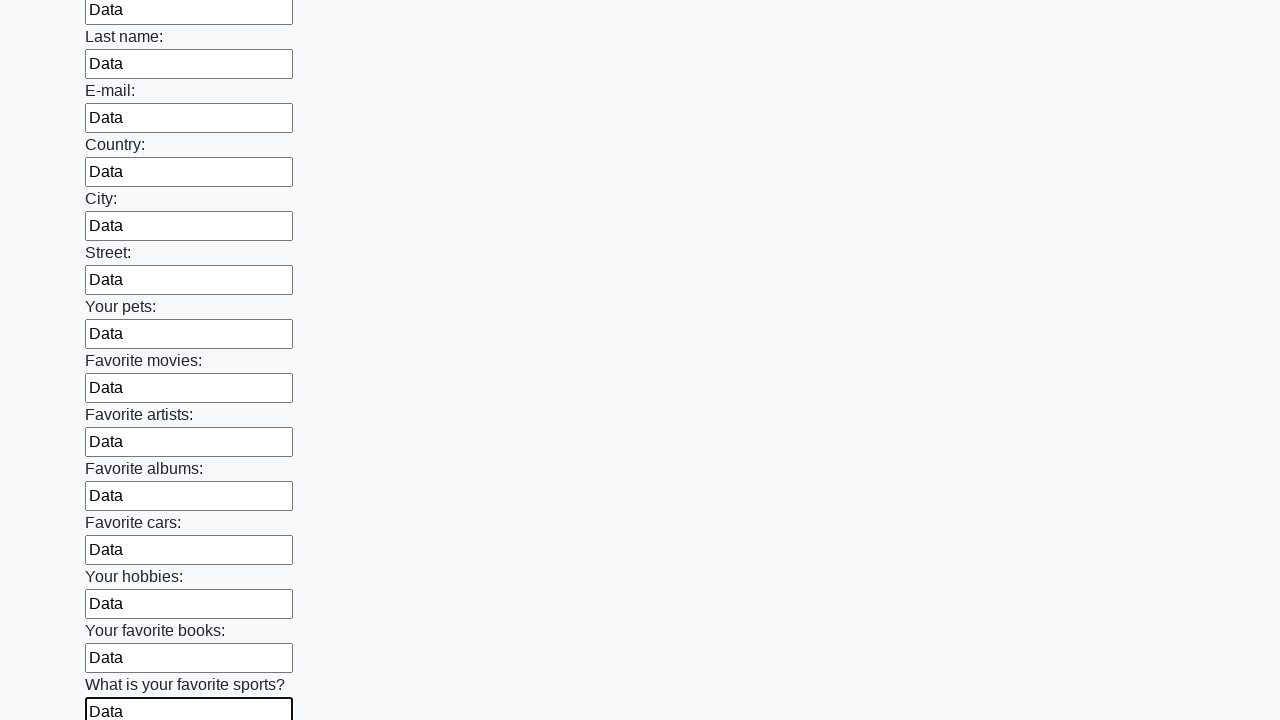

Filled a text input field with 'Data' on input[type='text'] >> nth=14
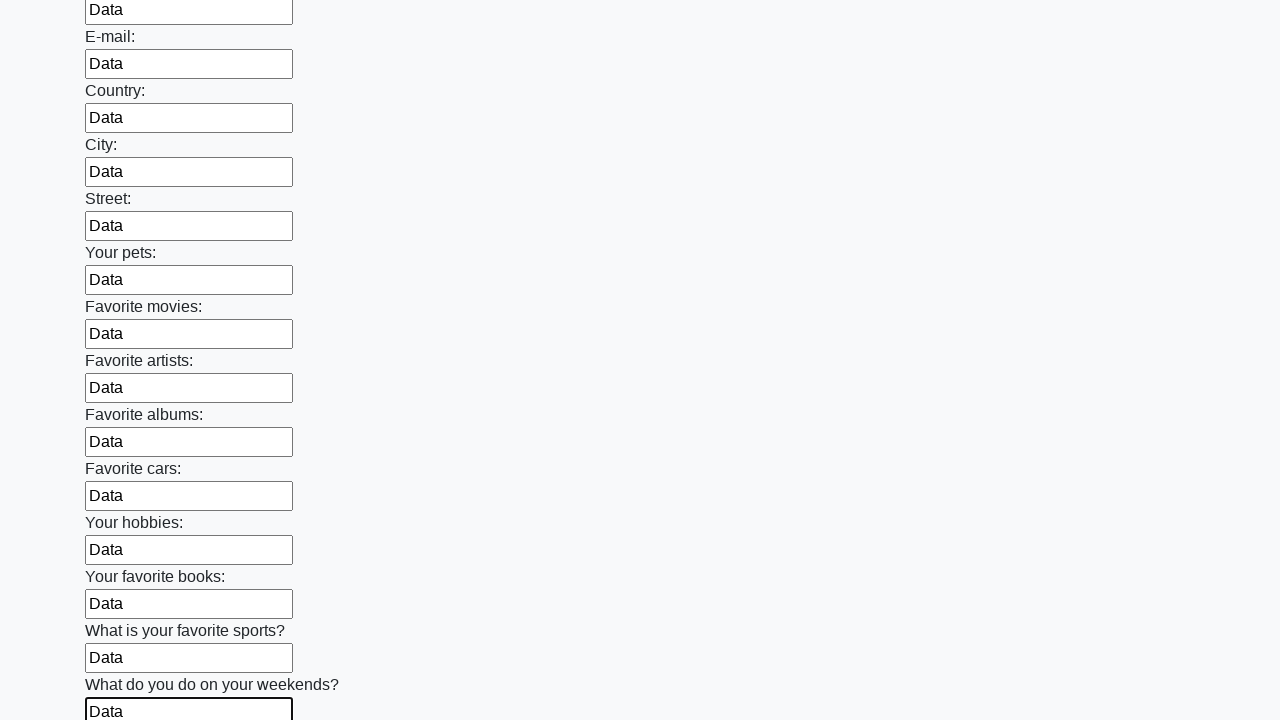

Filled a text input field with 'Data' on input[type='text'] >> nth=15
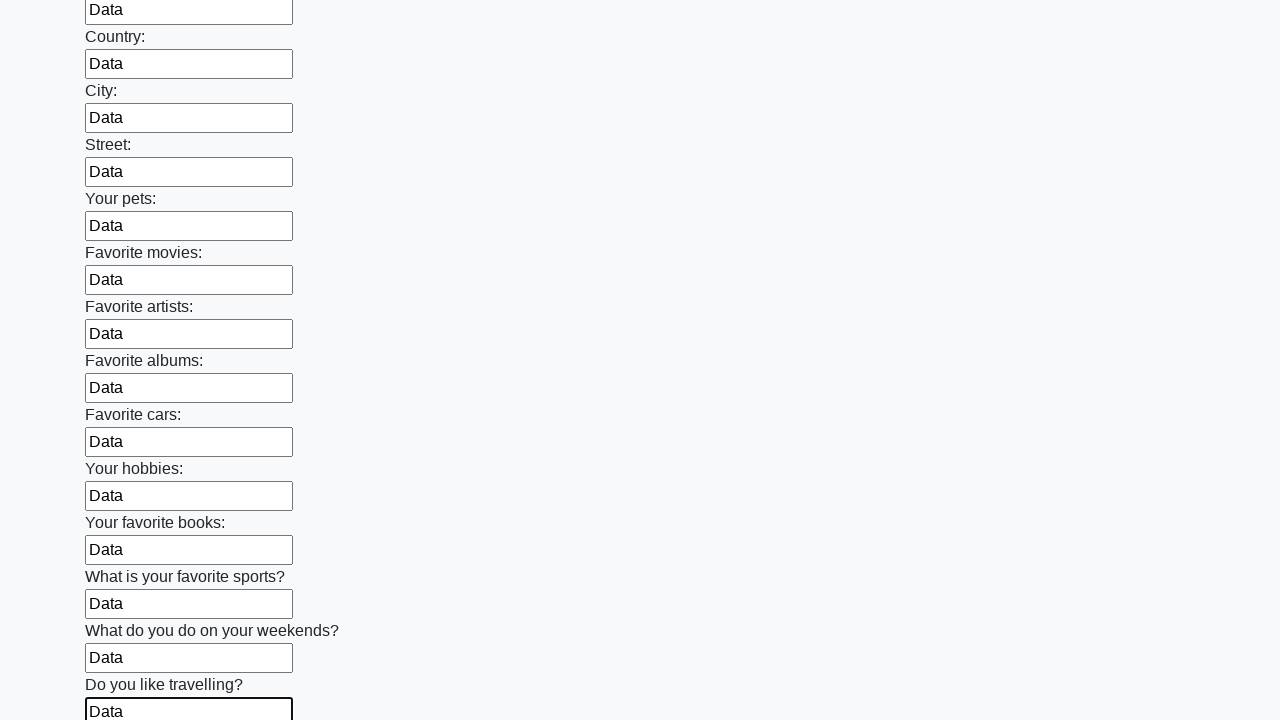

Filled a text input field with 'Data' on input[type='text'] >> nth=16
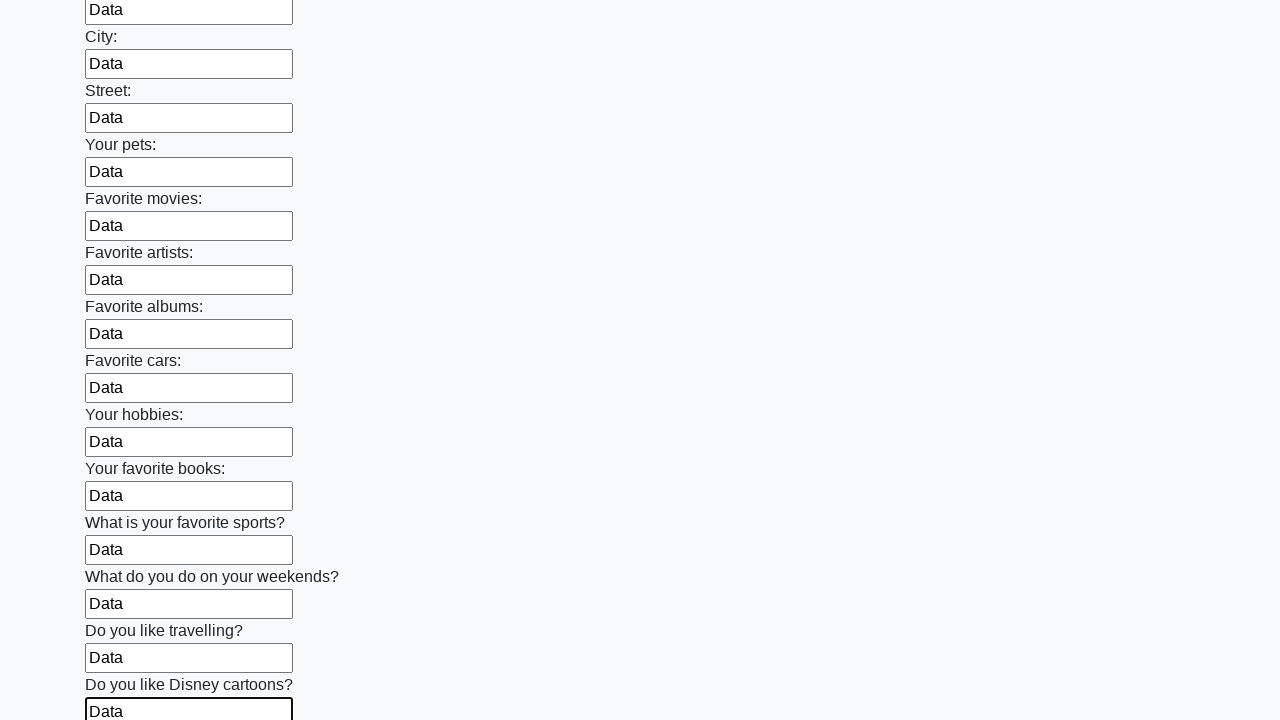

Filled a text input field with 'Data' on input[type='text'] >> nth=17
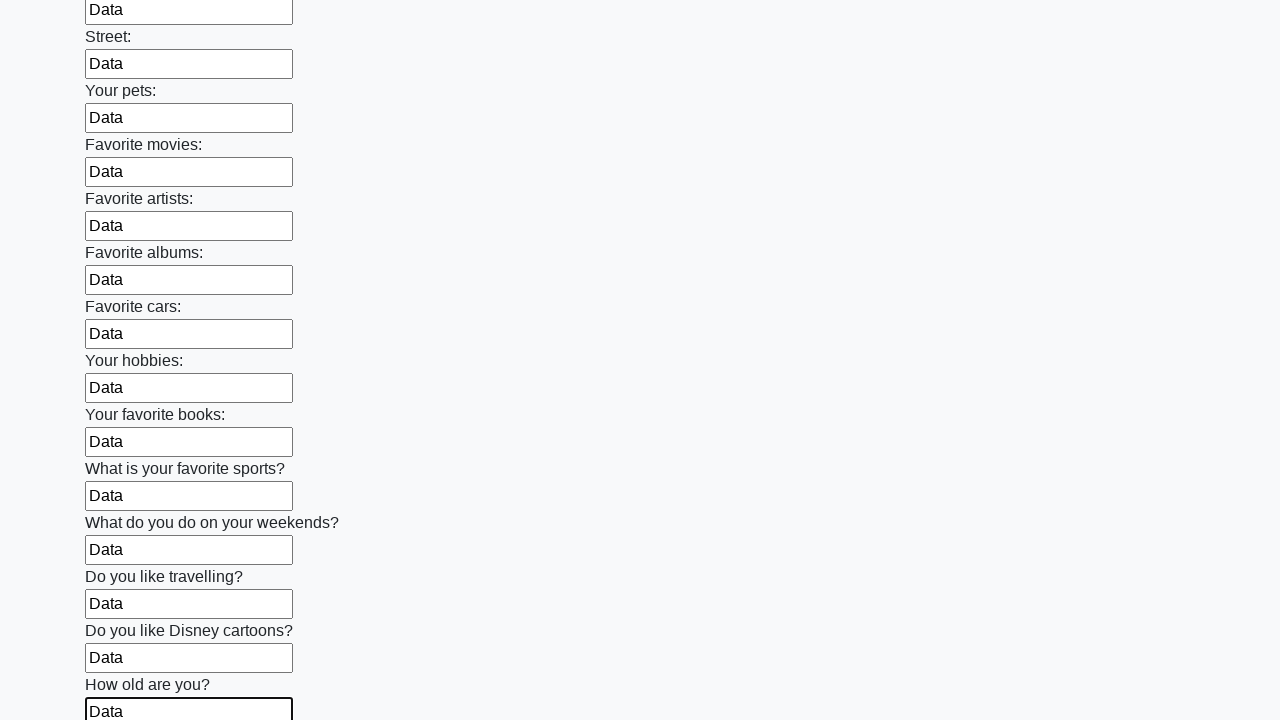

Filled a text input field with 'Data' on input[type='text'] >> nth=18
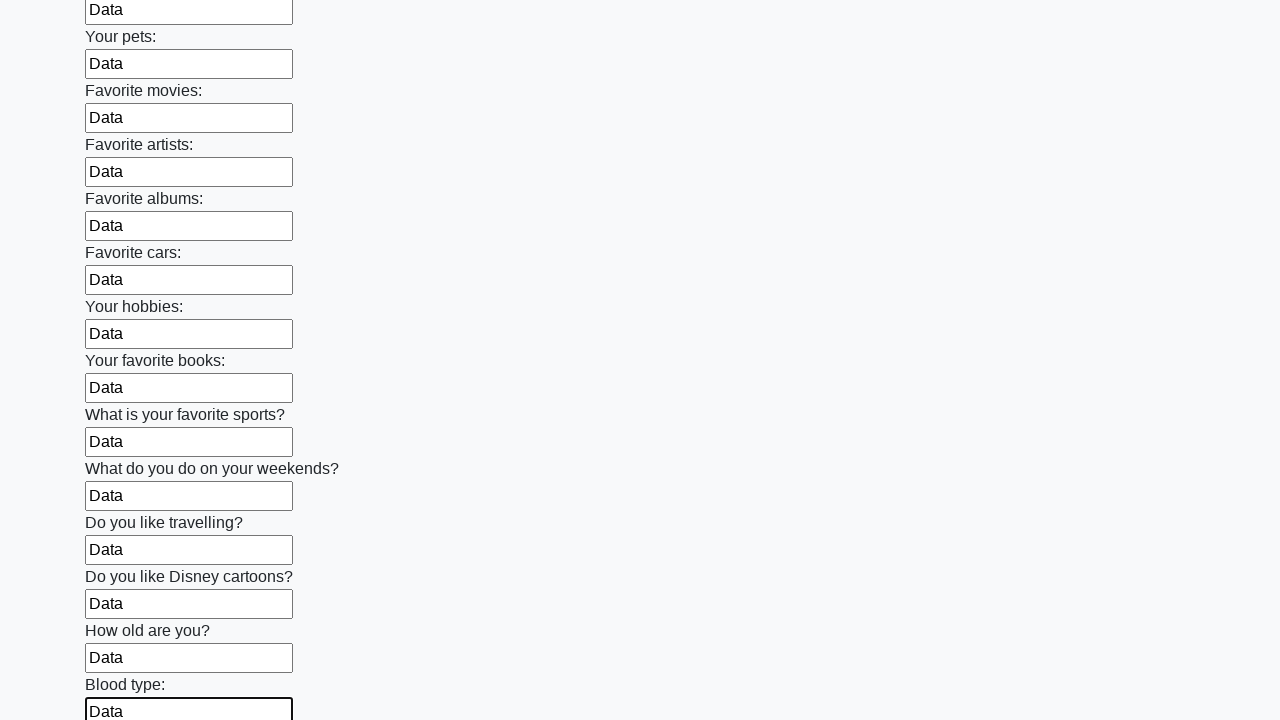

Filled a text input field with 'Data' on input[type='text'] >> nth=19
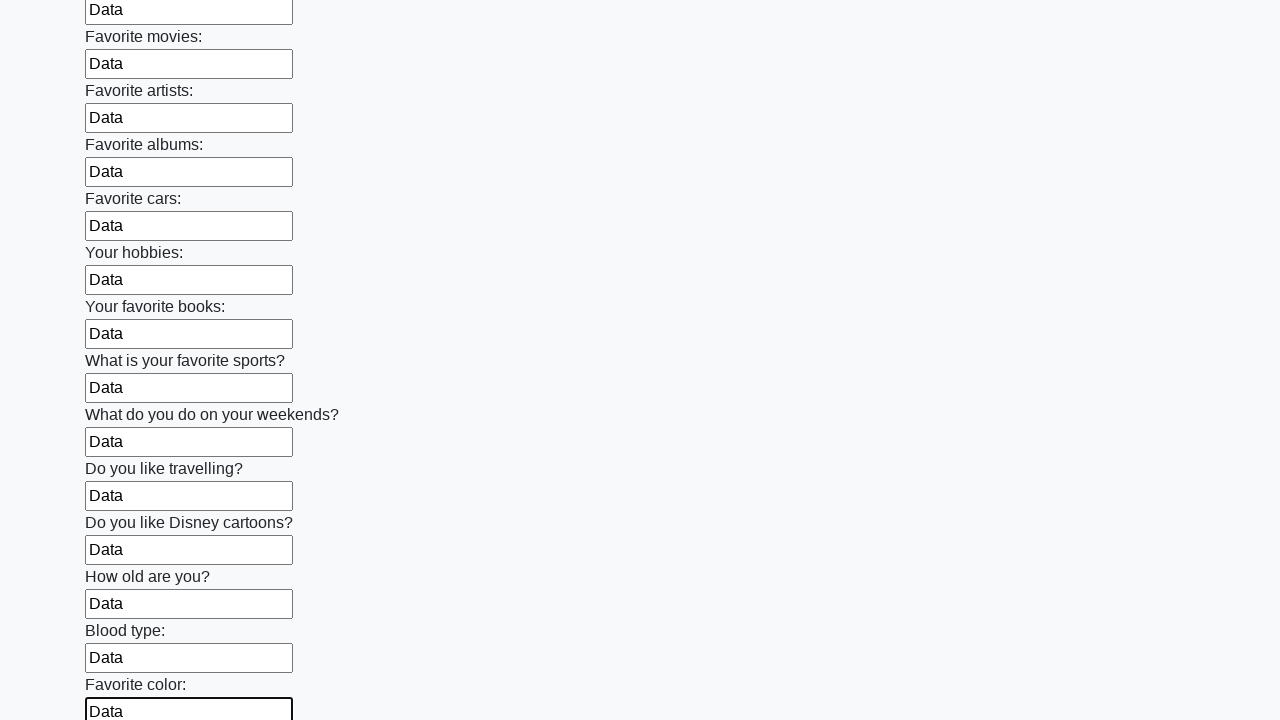

Filled a text input field with 'Data' on input[type='text'] >> nth=20
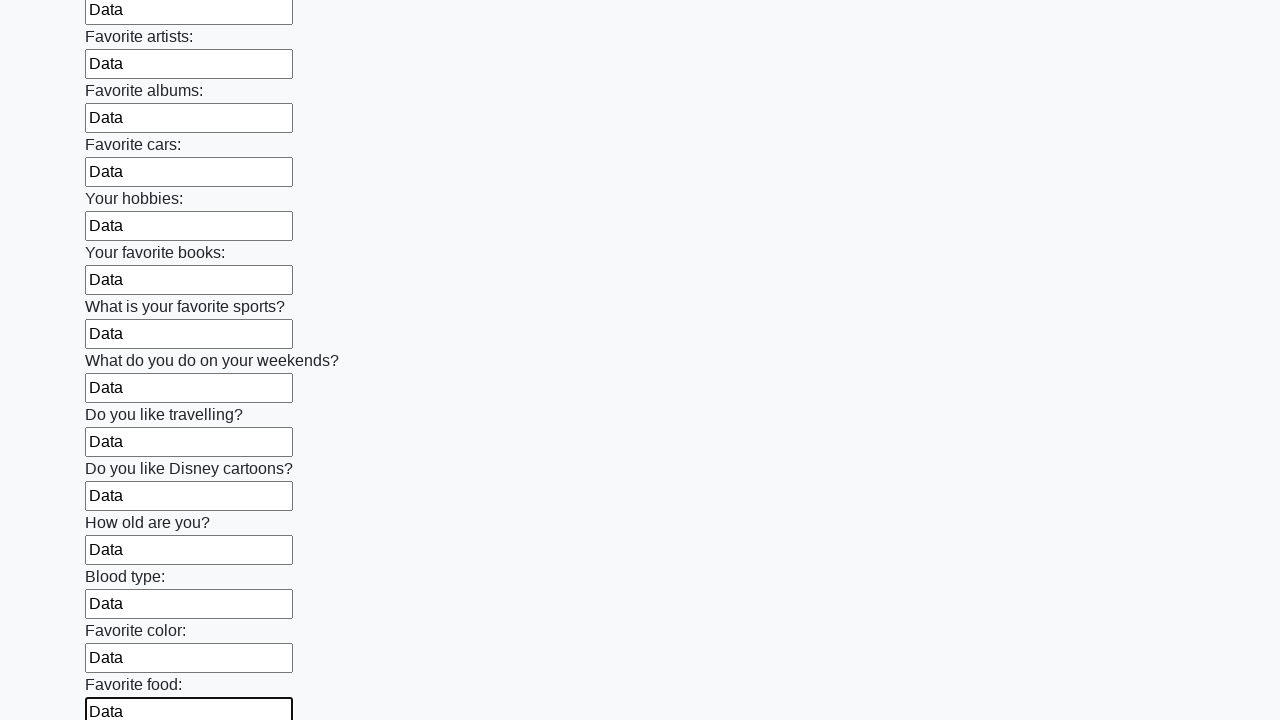

Filled a text input field with 'Data' on input[type='text'] >> nth=21
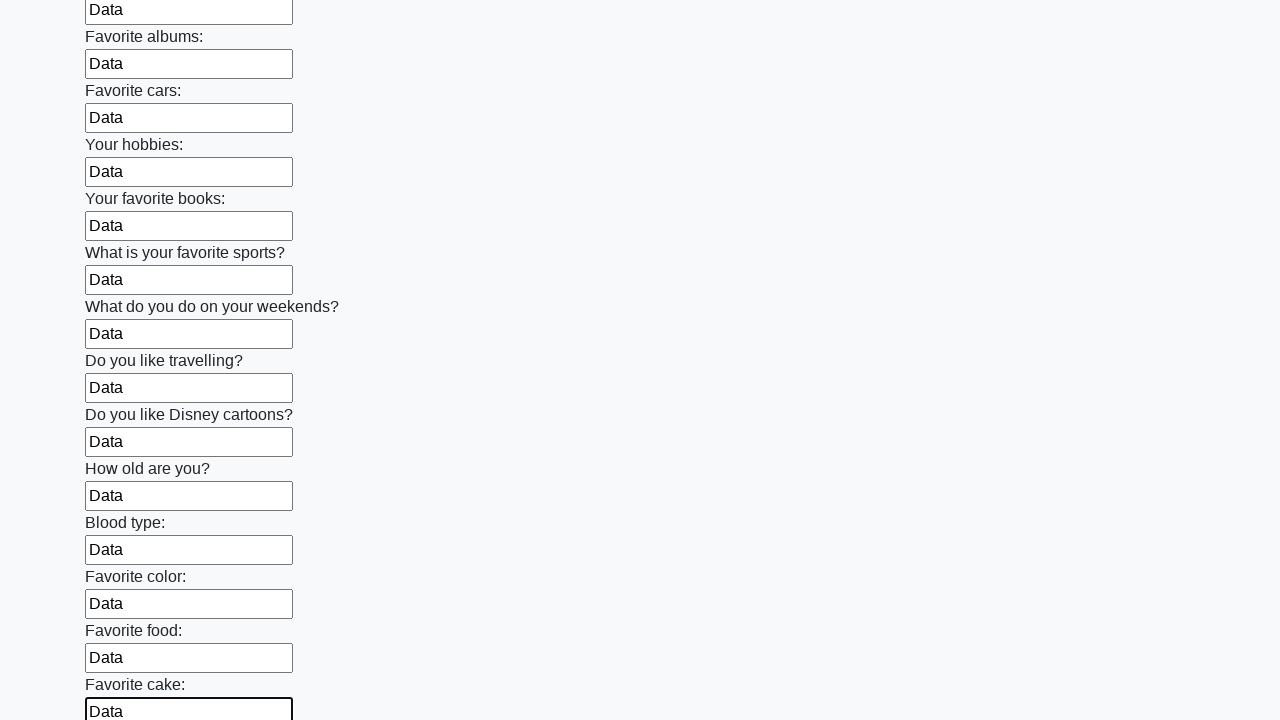

Filled a text input field with 'Data' on input[type='text'] >> nth=22
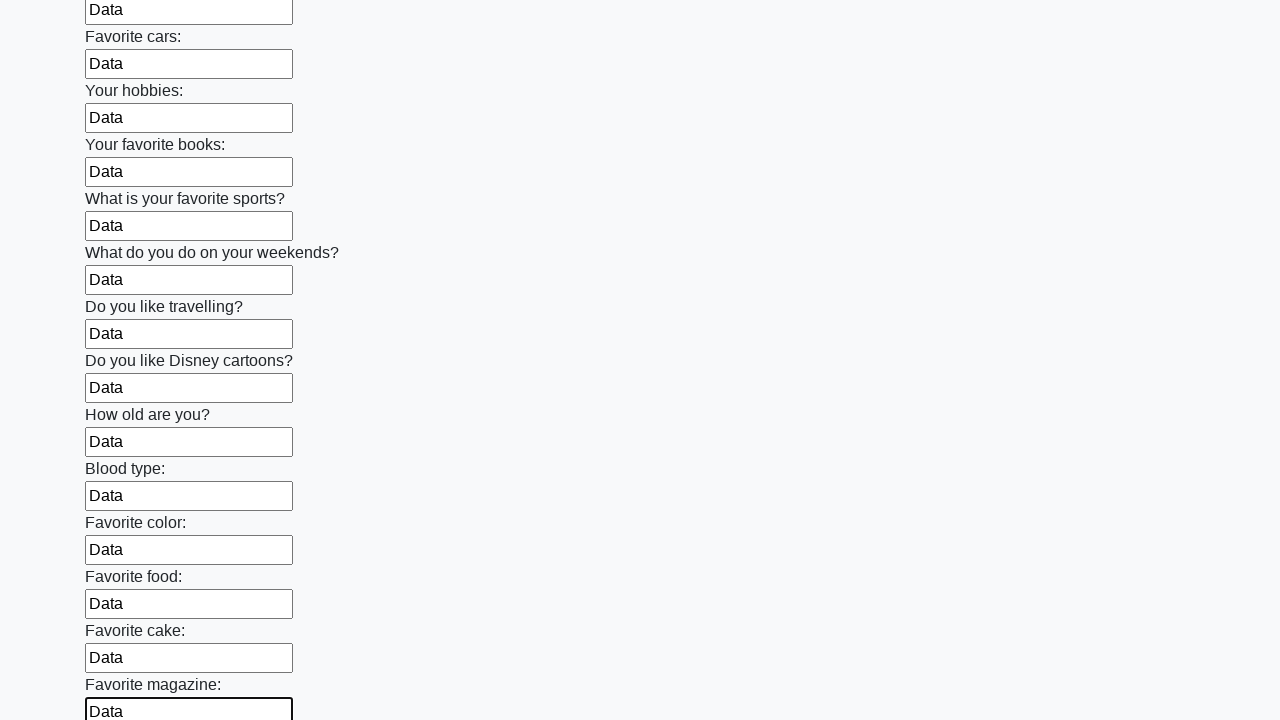

Filled a text input field with 'Data' on input[type='text'] >> nth=23
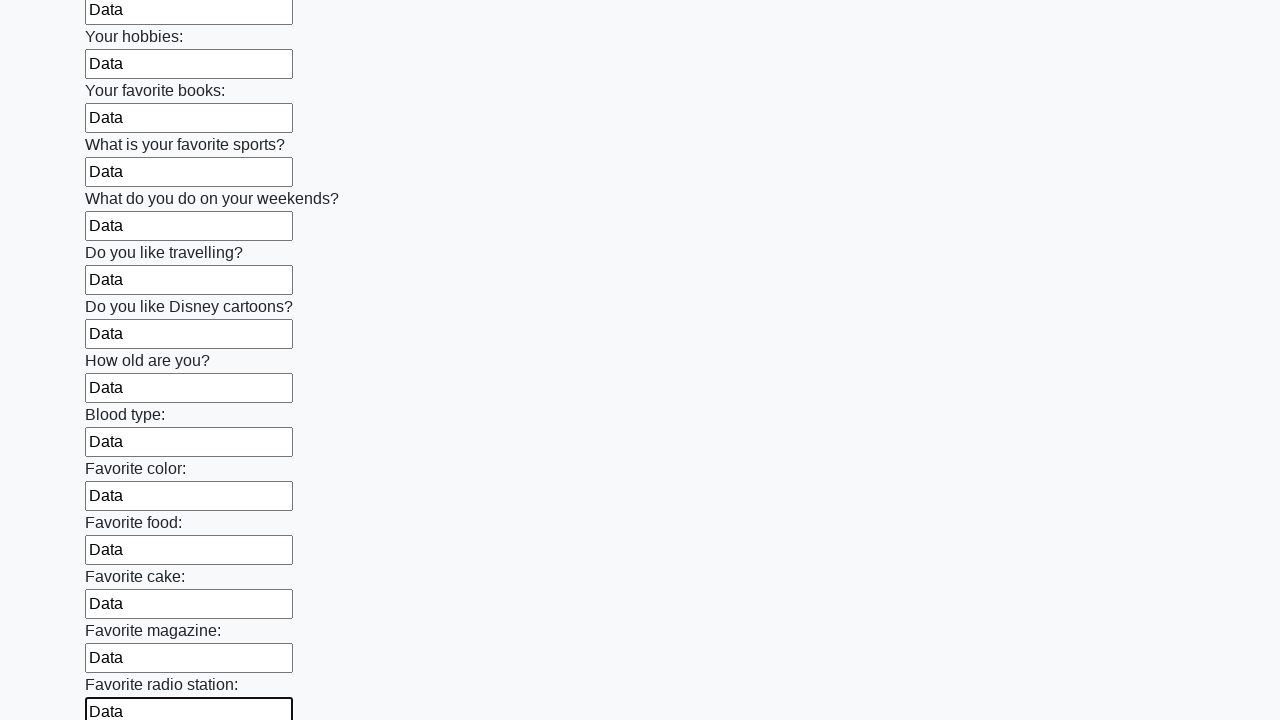

Filled a text input field with 'Data' on input[type='text'] >> nth=24
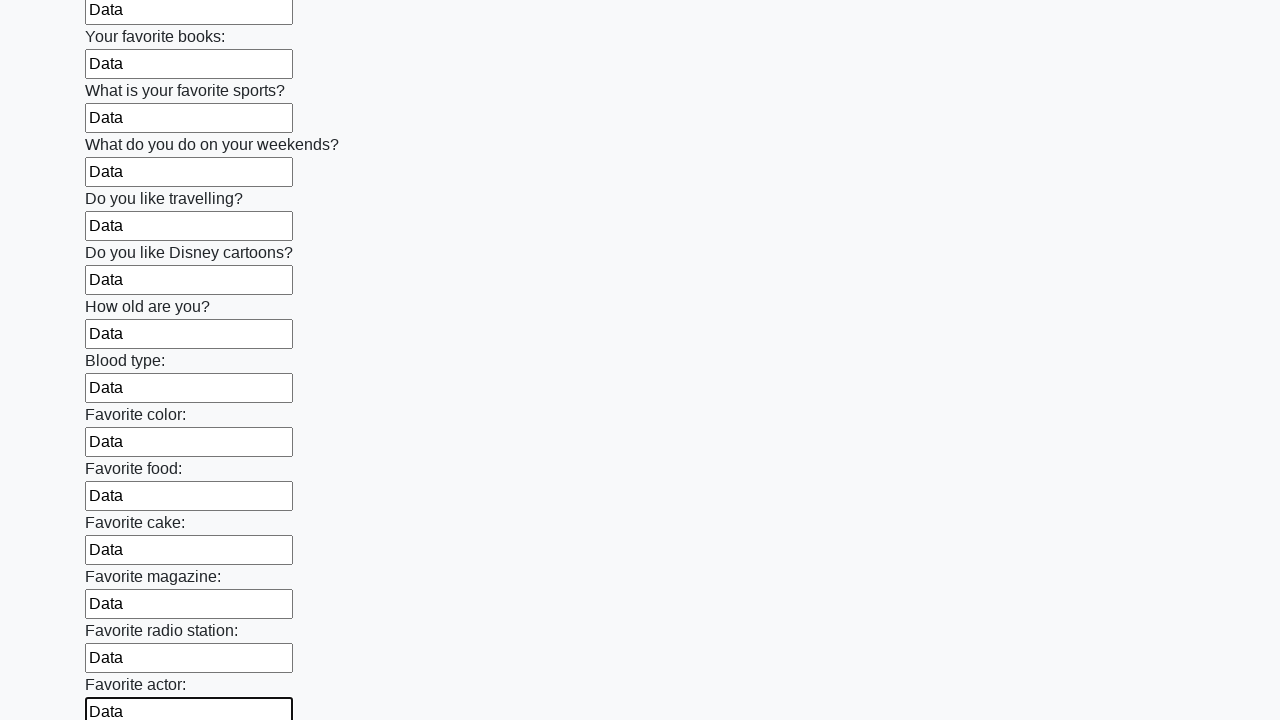

Filled a text input field with 'Data' on input[type='text'] >> nth=25
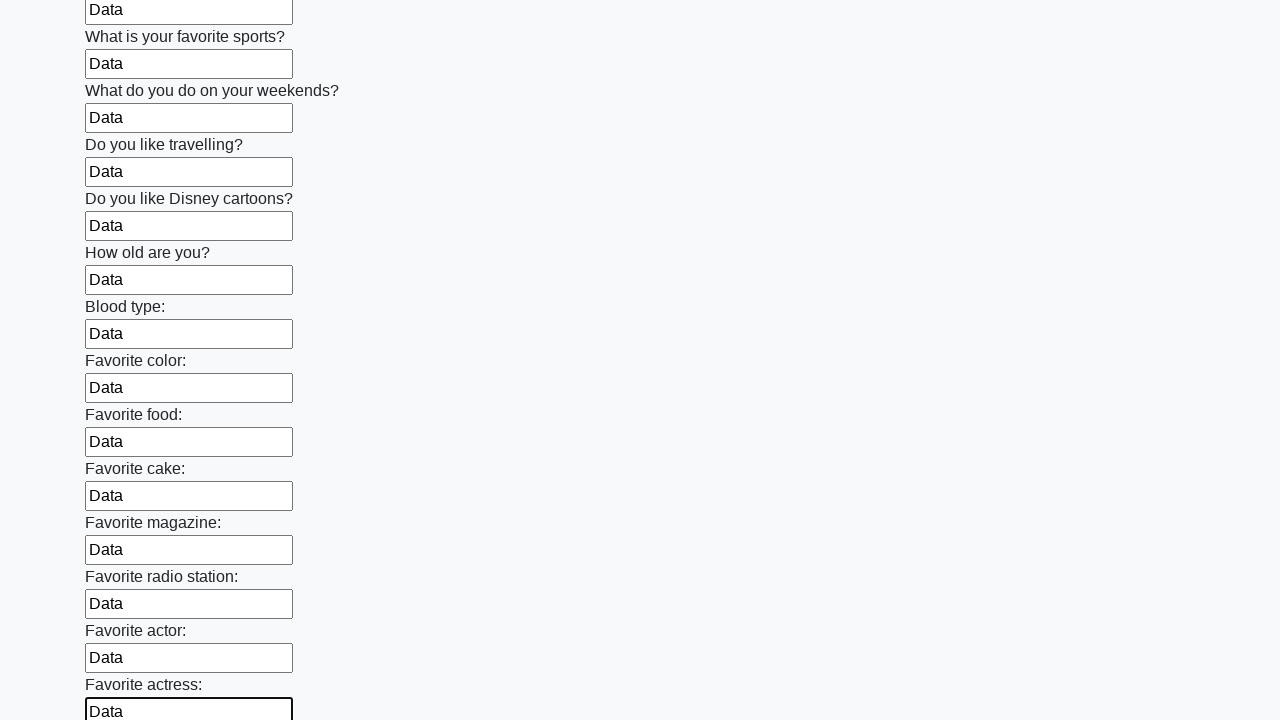

Filled a text input field with 'Data' on input[type='text'] >> nth=26
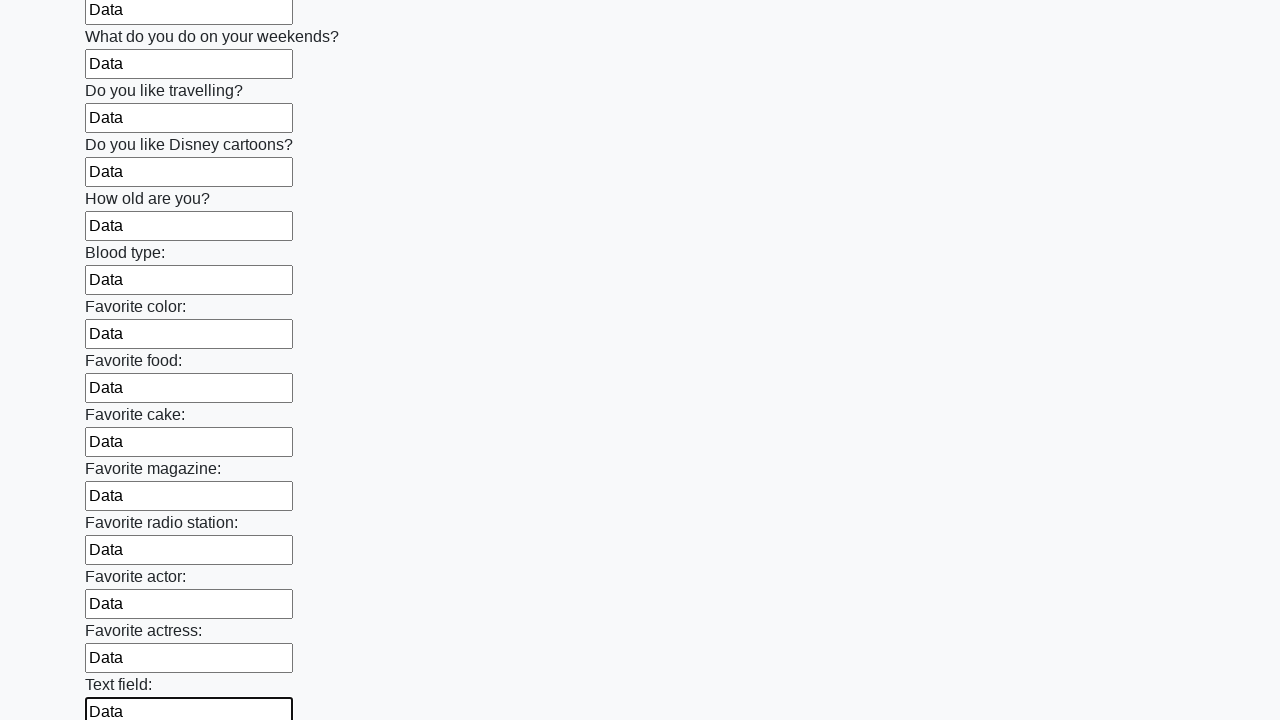

Filled a text input field with 'Data' on input[type='text'] >> nth=27
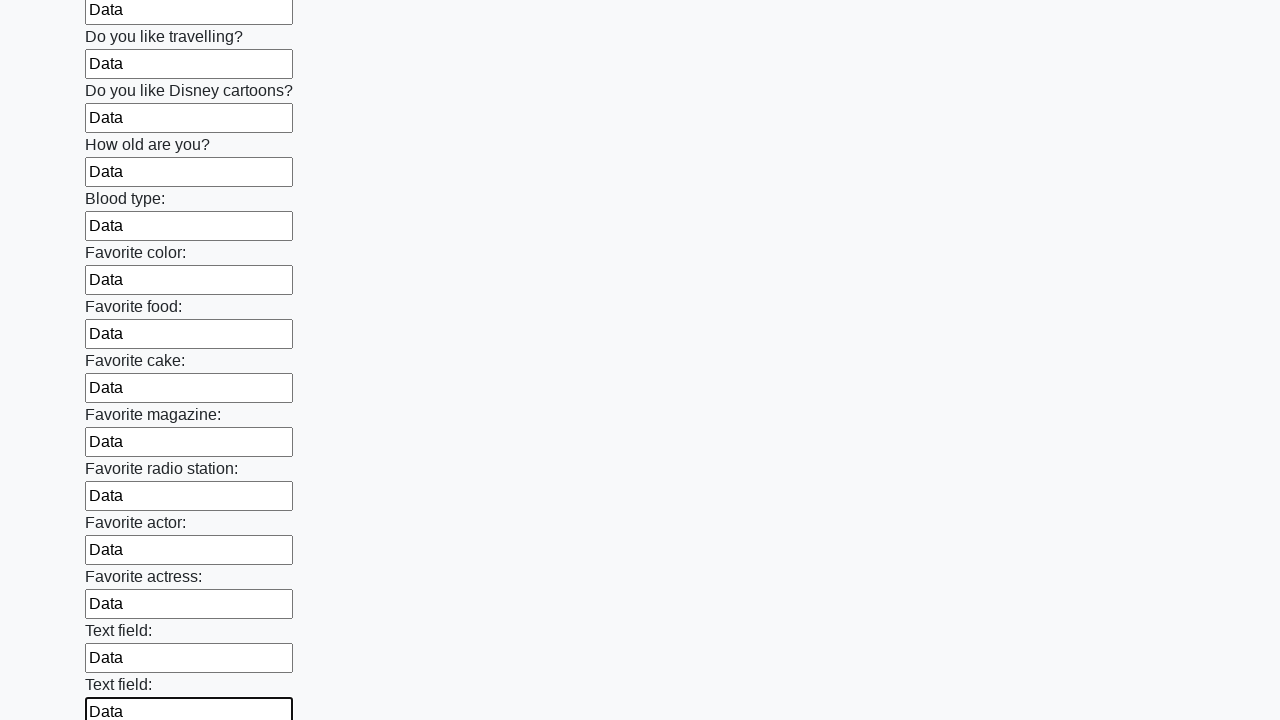

Filled a text input field with 'Data' on input[type='text'] >> nth=28
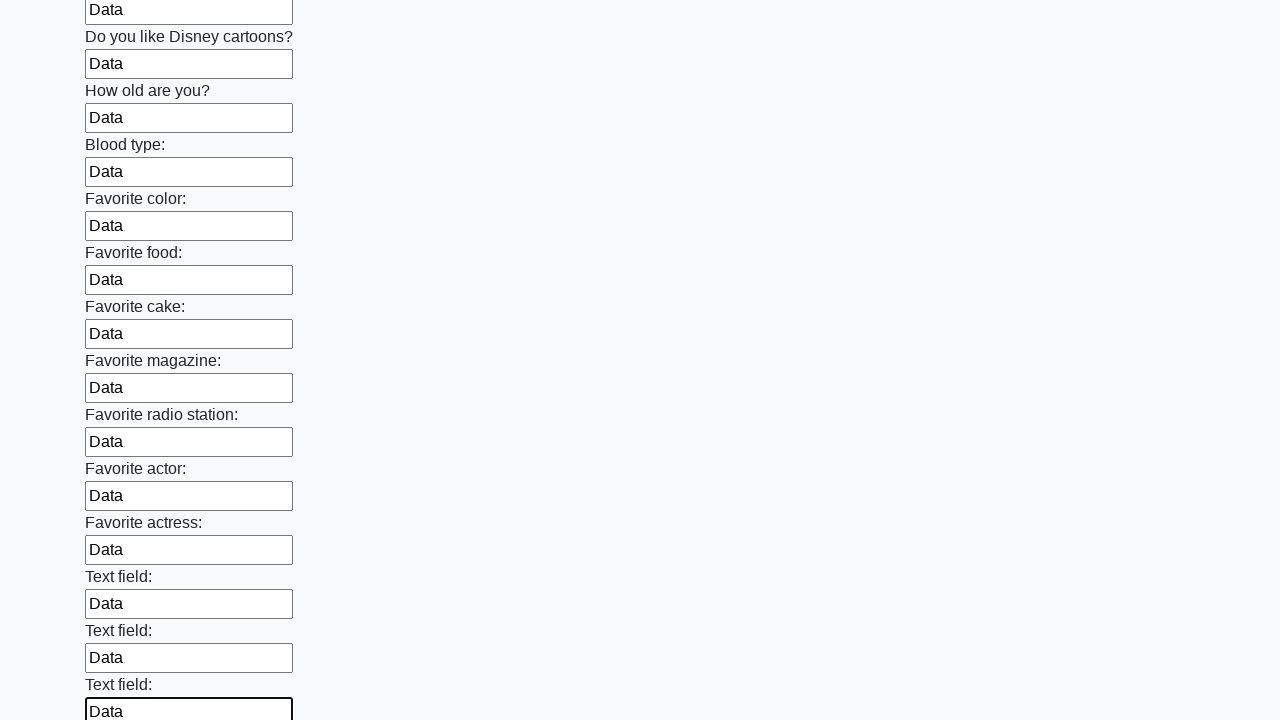

Filled a text input field with 'Data' on input[type='text'] >> nth=29
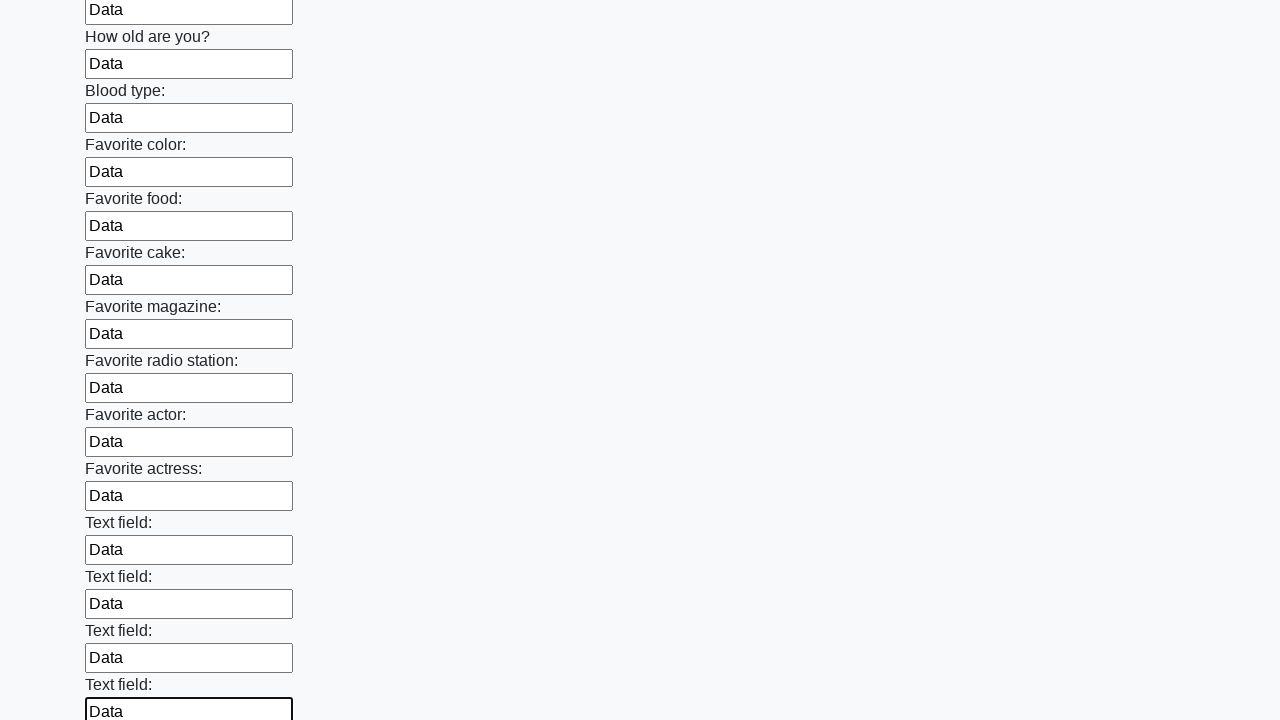

Filled a text input field with 'Data' on input[type='text'] >> nth=30
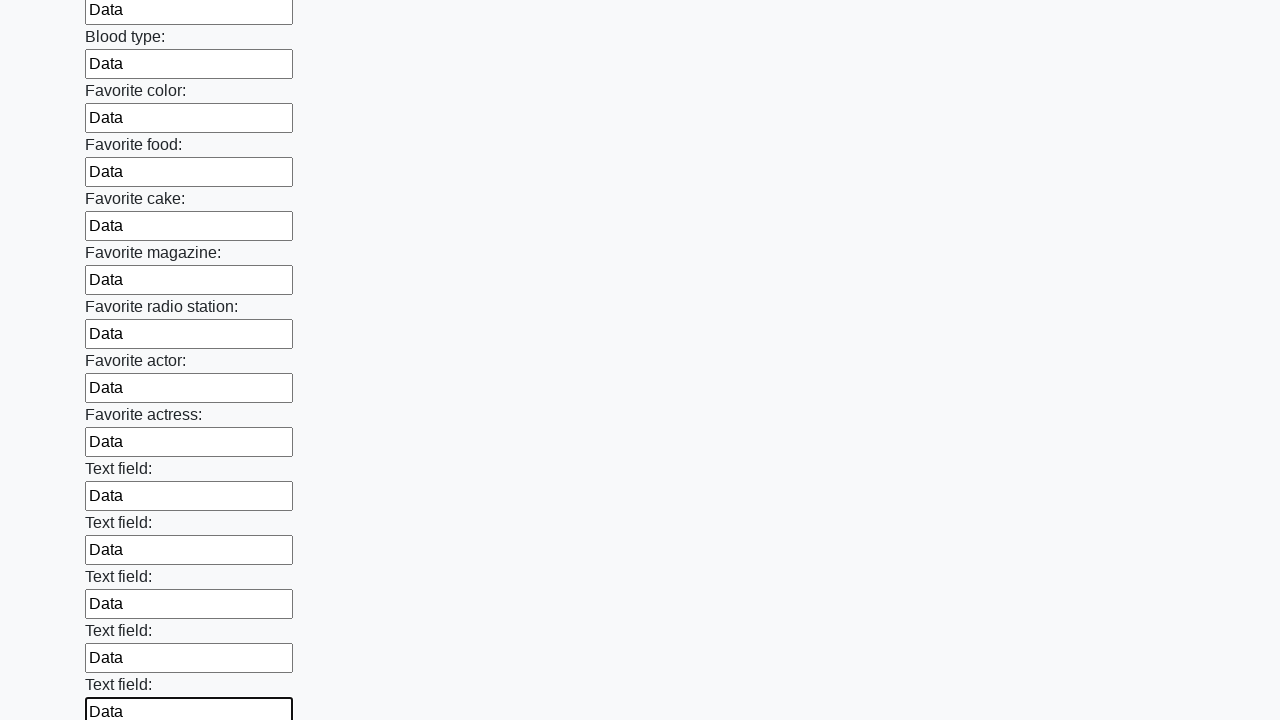

Filled a text input field with 'Data' on input[type='text'] >> nth=31
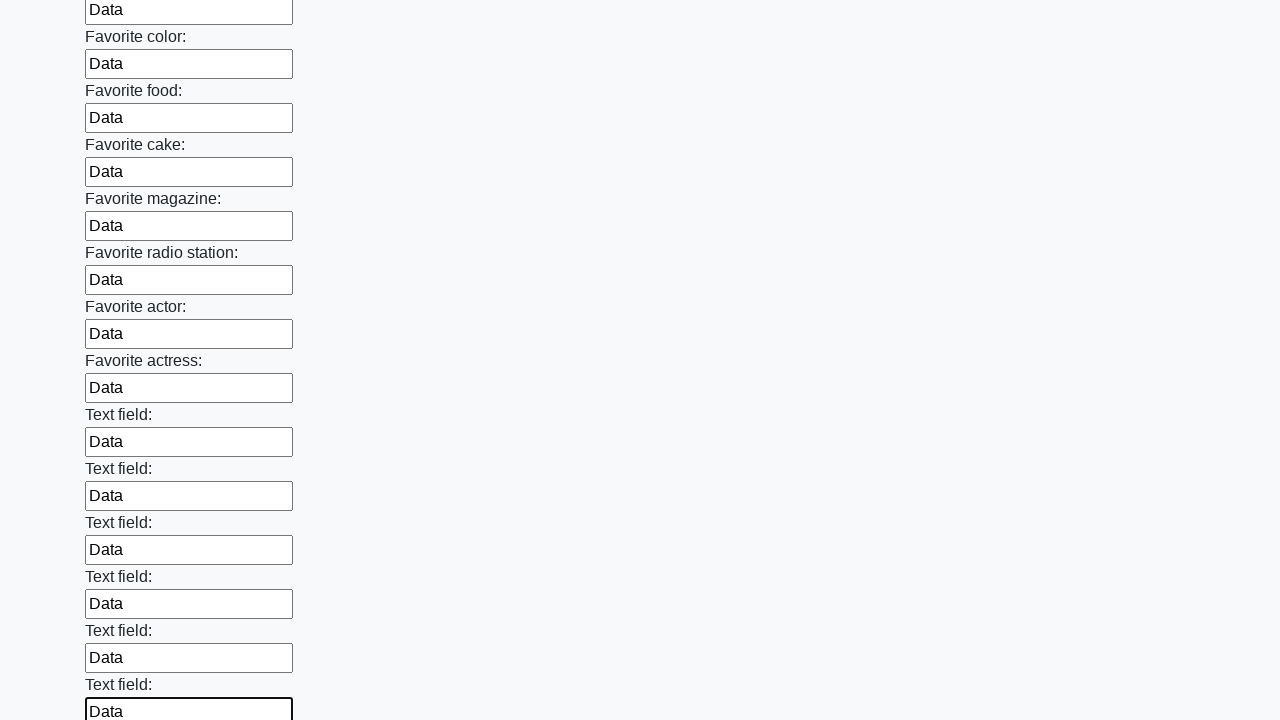

Filled a text input field with 'Data' on input[type='text'] >> nth=32
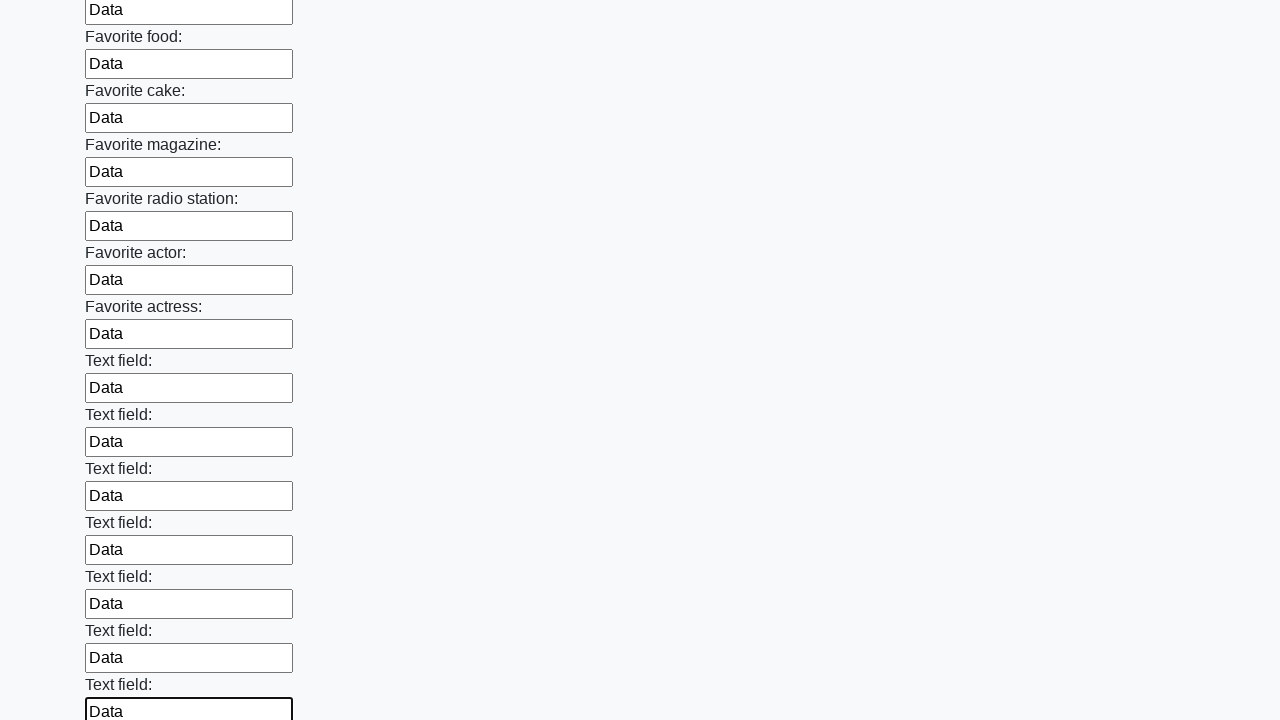

Filled a text input field with 'Data' on input[type='text'] >> nth=33
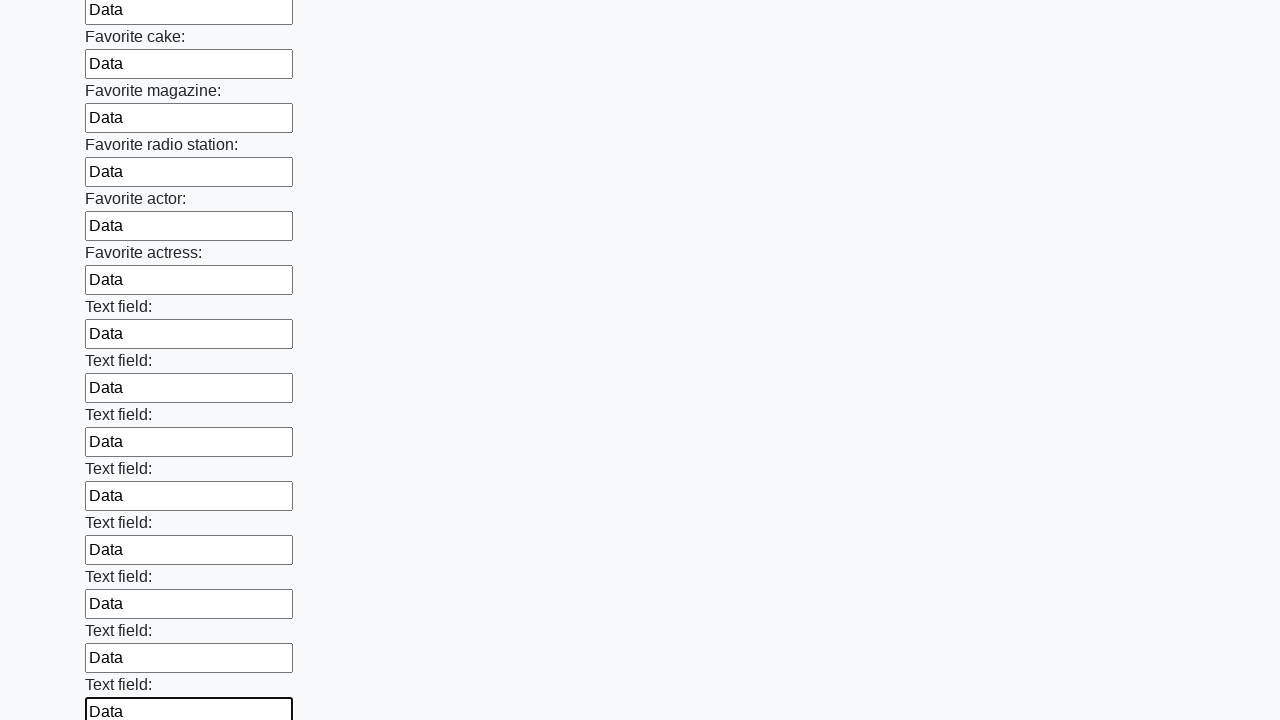

Filled a text input field with 'Data' on input[type='text'] >> nth=34
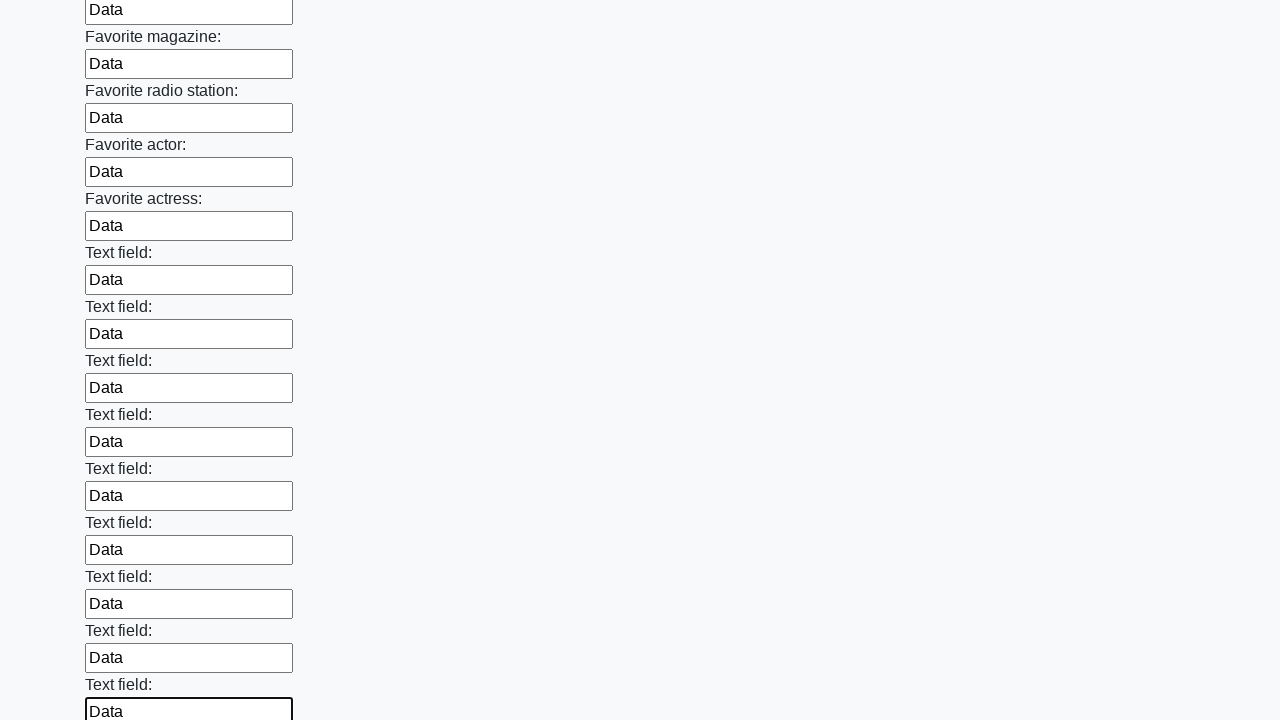

Filled a text input field with 'Data' on input[type='text'] >> nth=35
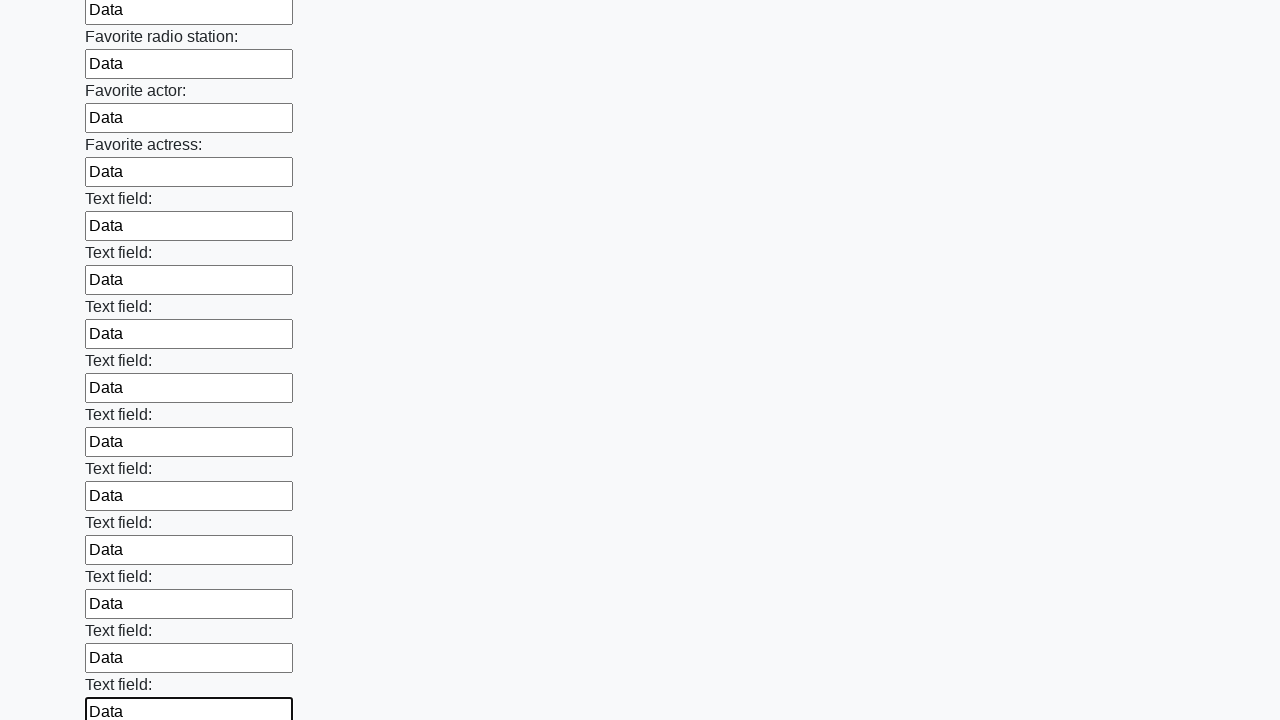

Filled a text input field with 'Data' on input[type='text'] >> nth=36
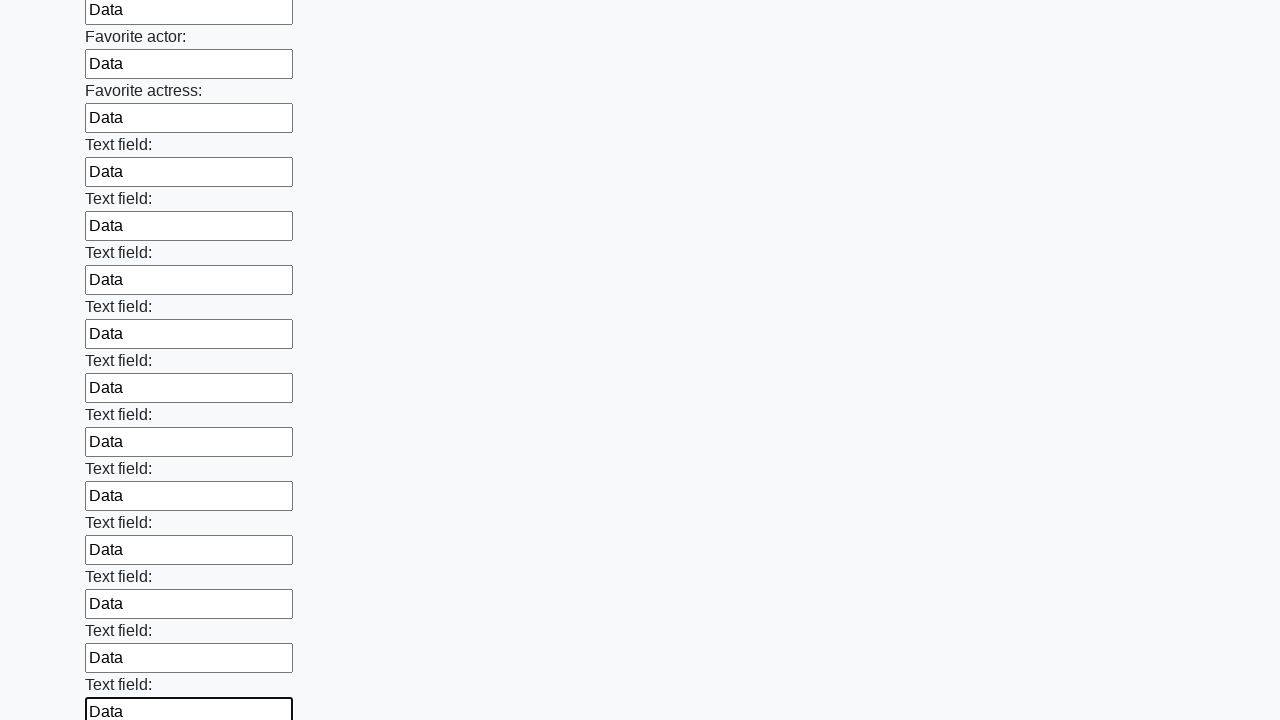

Filled a text input field with 'Data' on input[type='text'] >> nth=37
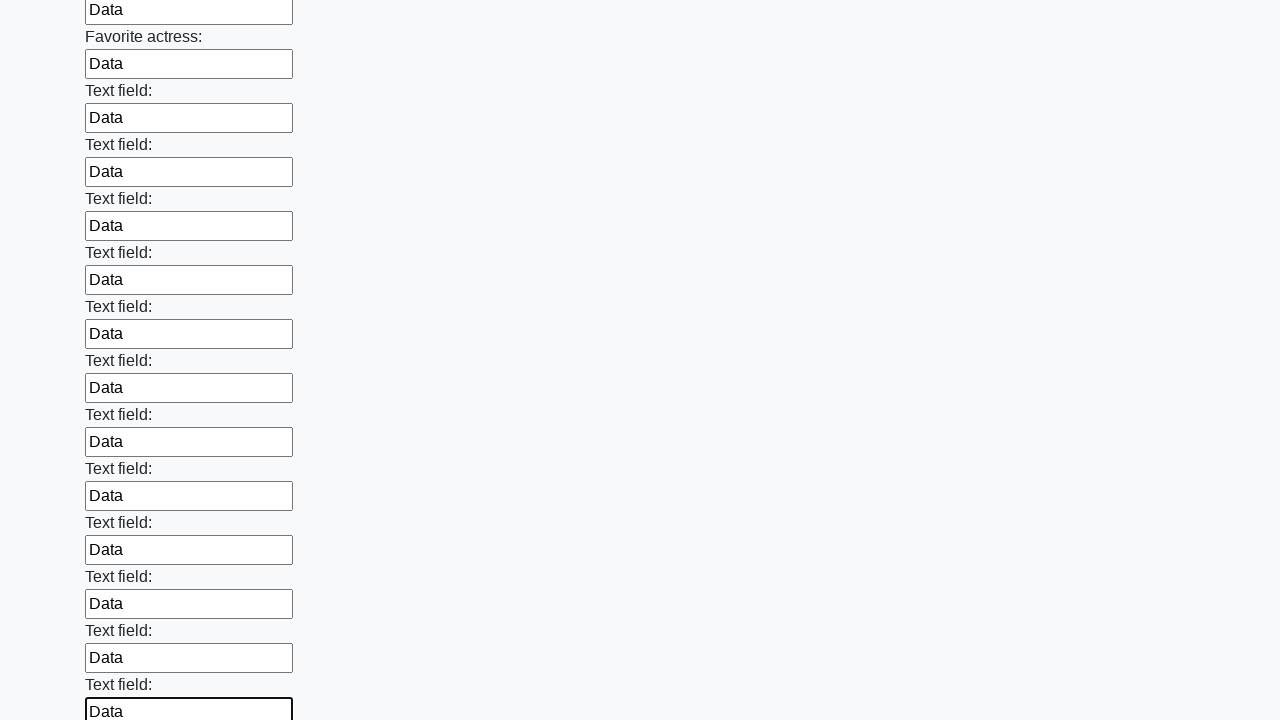

Filled a text input field with 'Data' on input[type='text'] >> nth=38
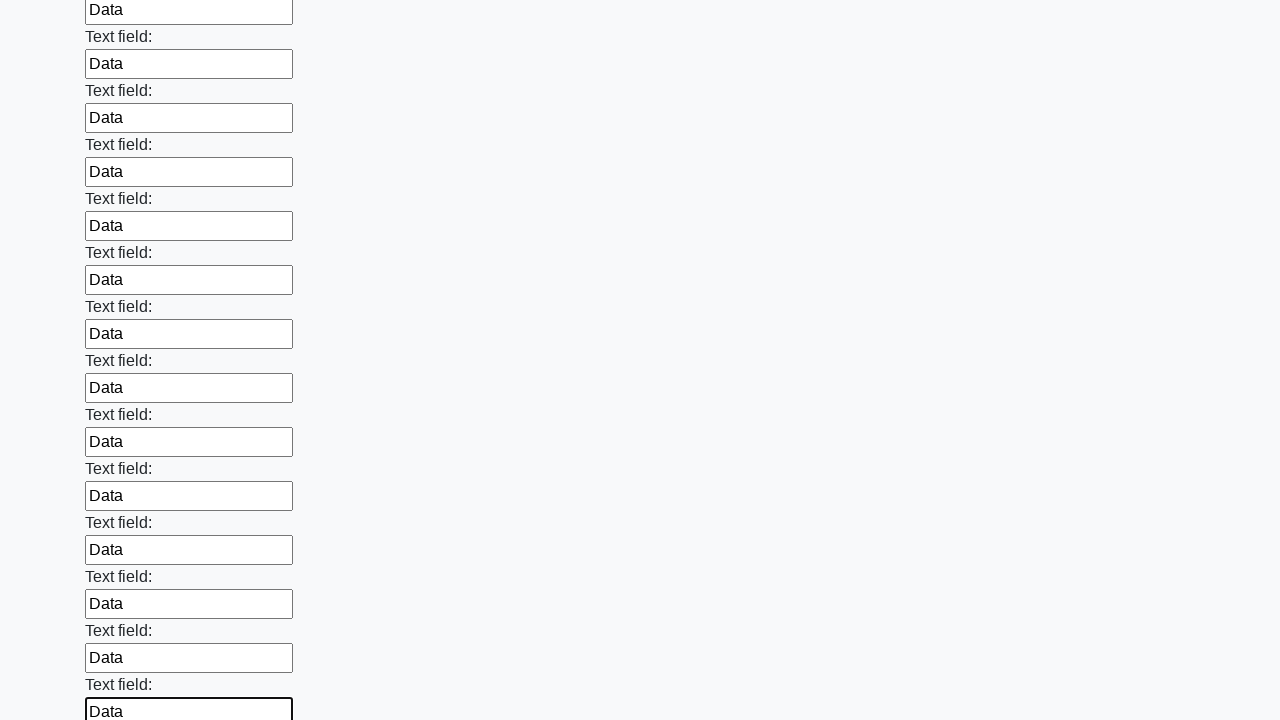

Filled a text input field with 'Data' on input[type='text'] >> nth=39
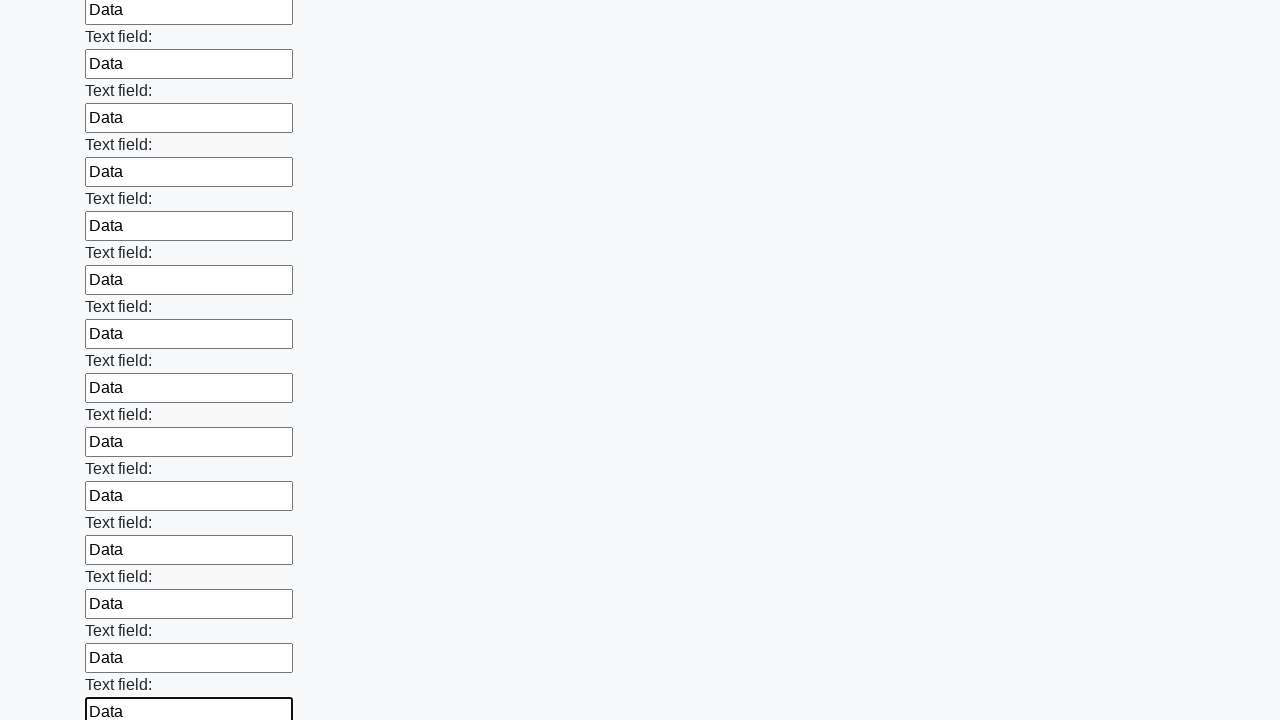

Filled a text input field with 'Data' on input[type='text'] >> nth=40
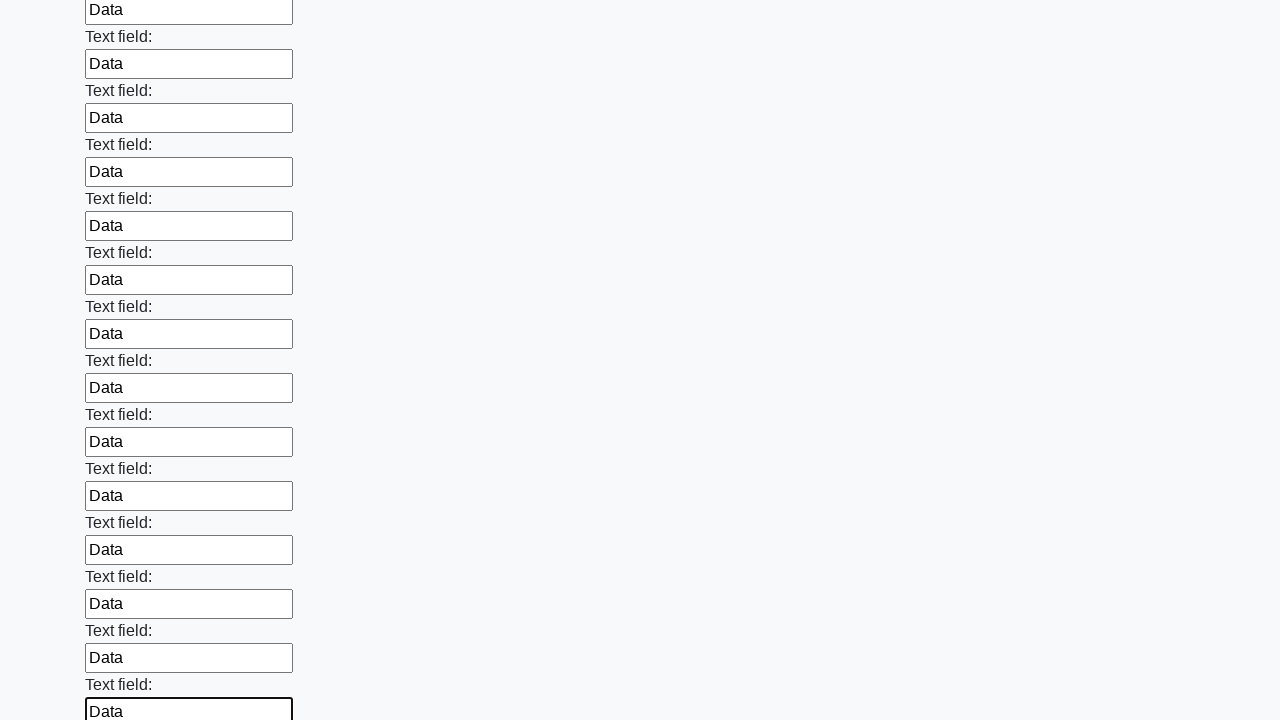

Filled a text input field with 'Data' on input[type='text'] >> nth=41
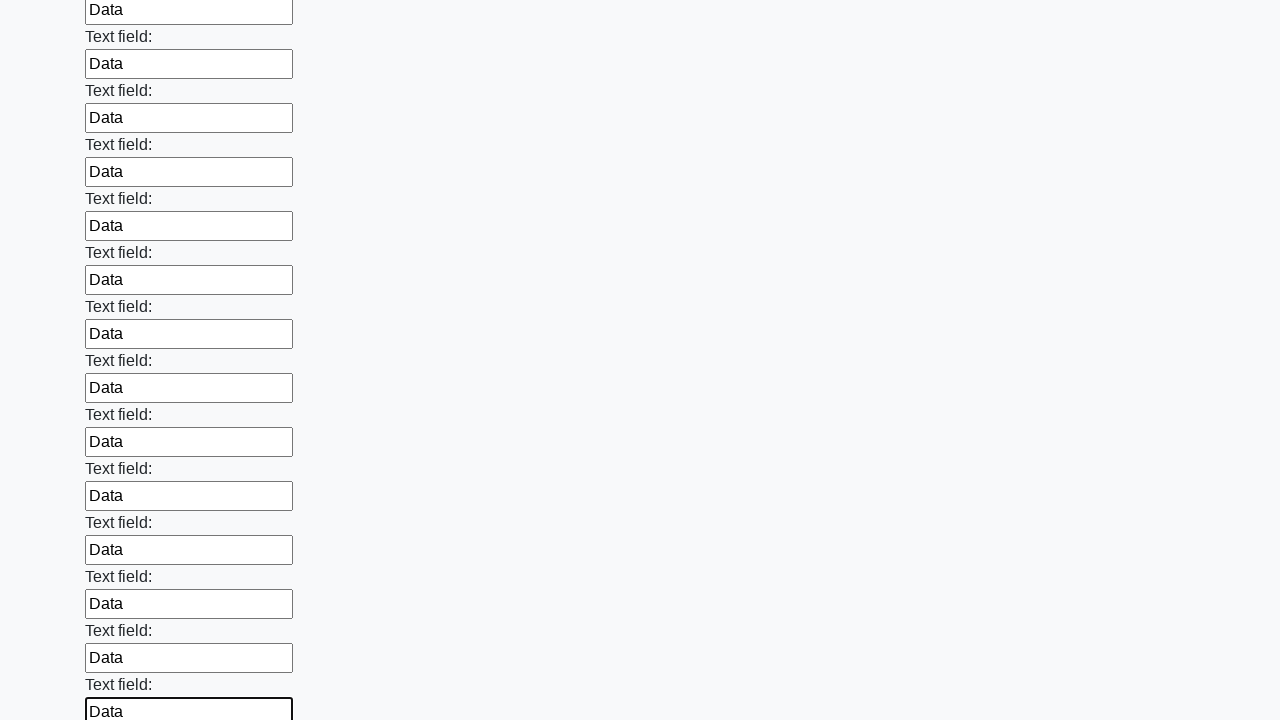

Filled a text input field with 'Data' on input[type='text'] >> nth=42
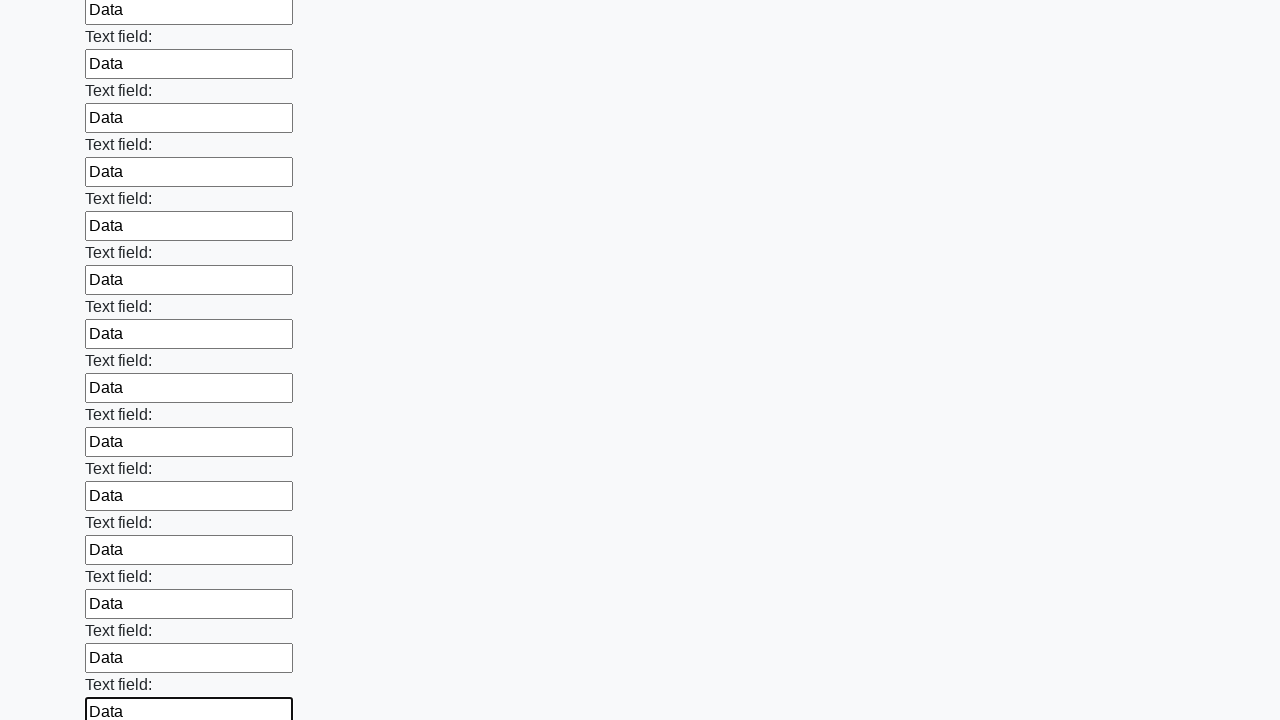

Filled a text input field with 'Data' on input[type='text'] >> nth=43
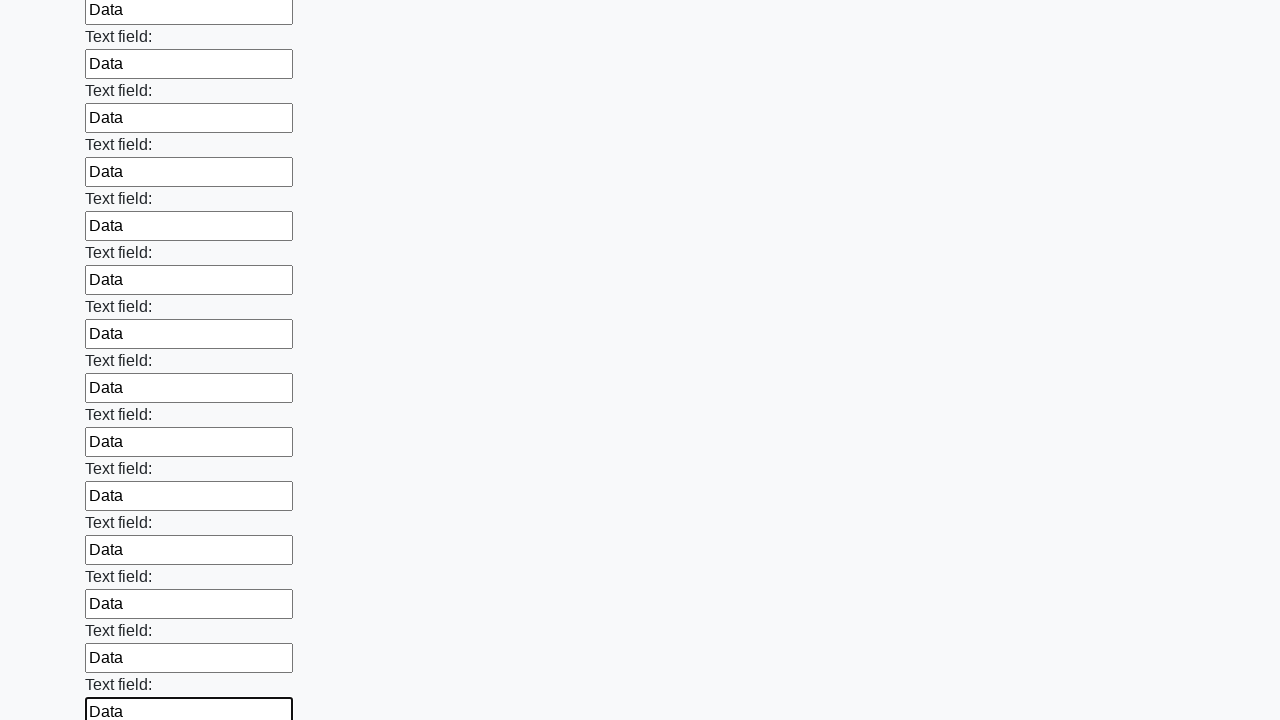

Filled a text input field with 'Data' on input[type='text'] >> nth=44
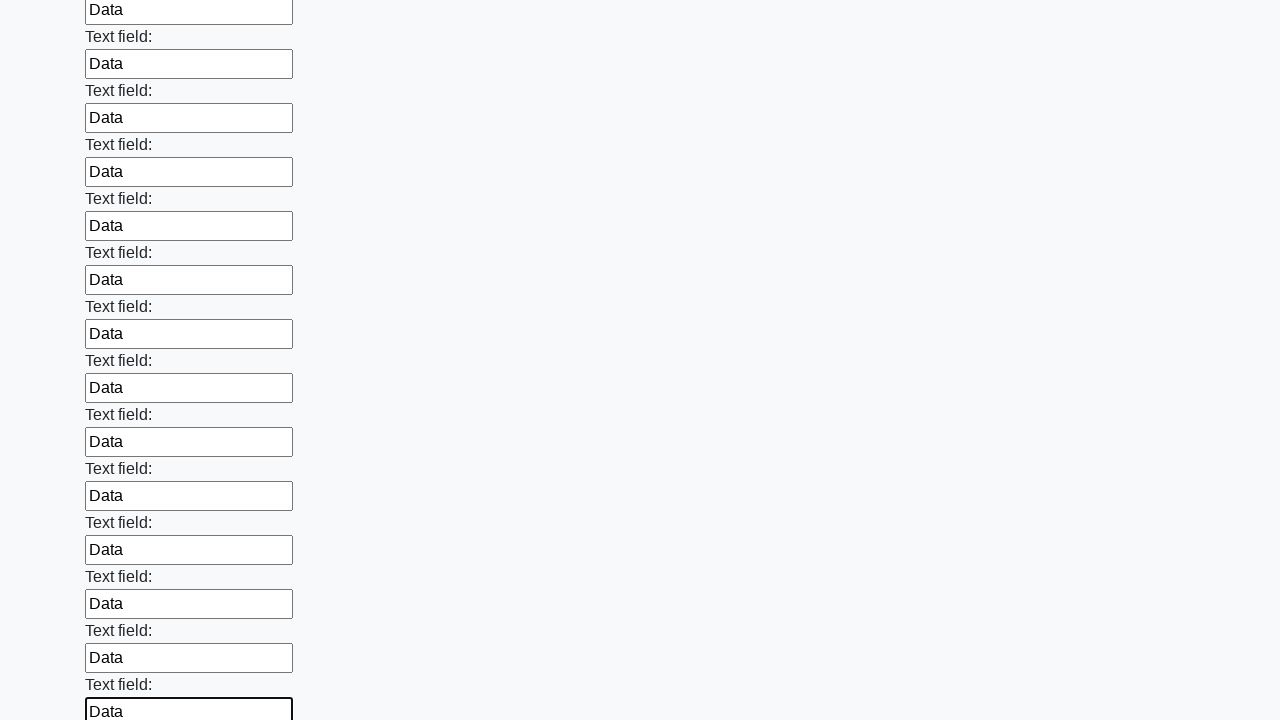

Filled a text input field with 'Data' on input[type='text'] >> nth=45
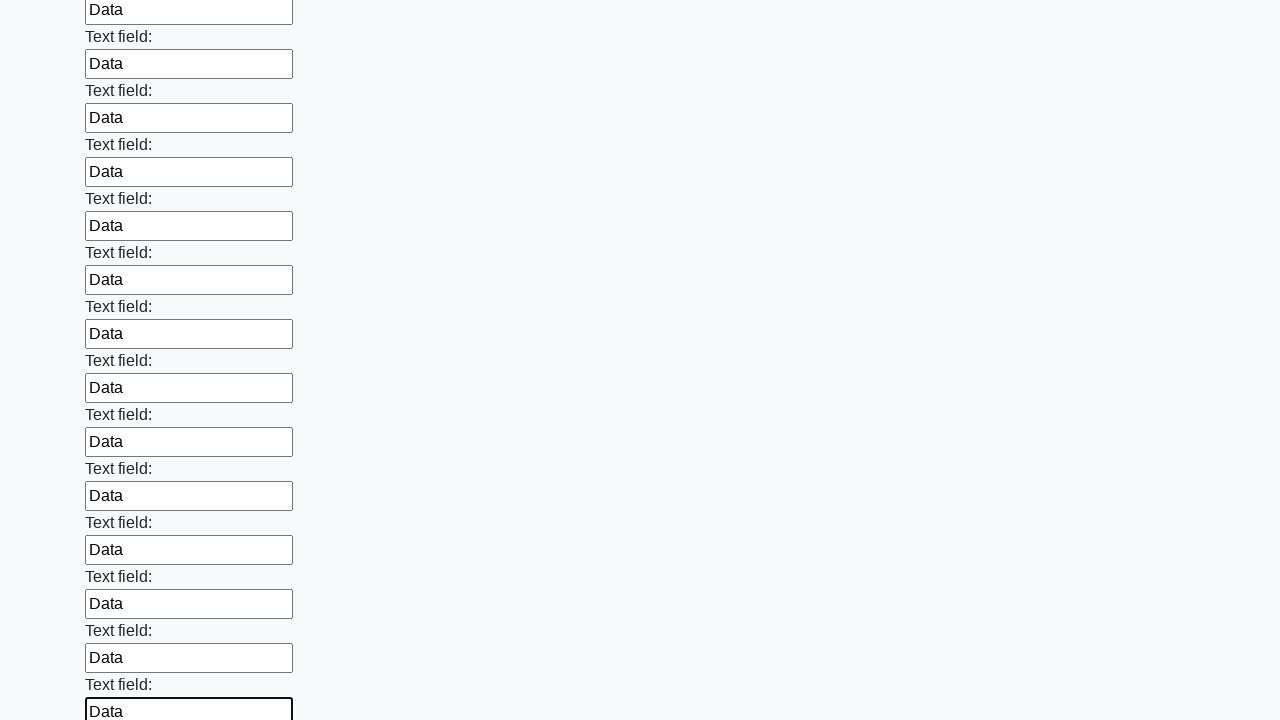

Filled a text input field with 'Data' on input[type='text'] >> nth=46
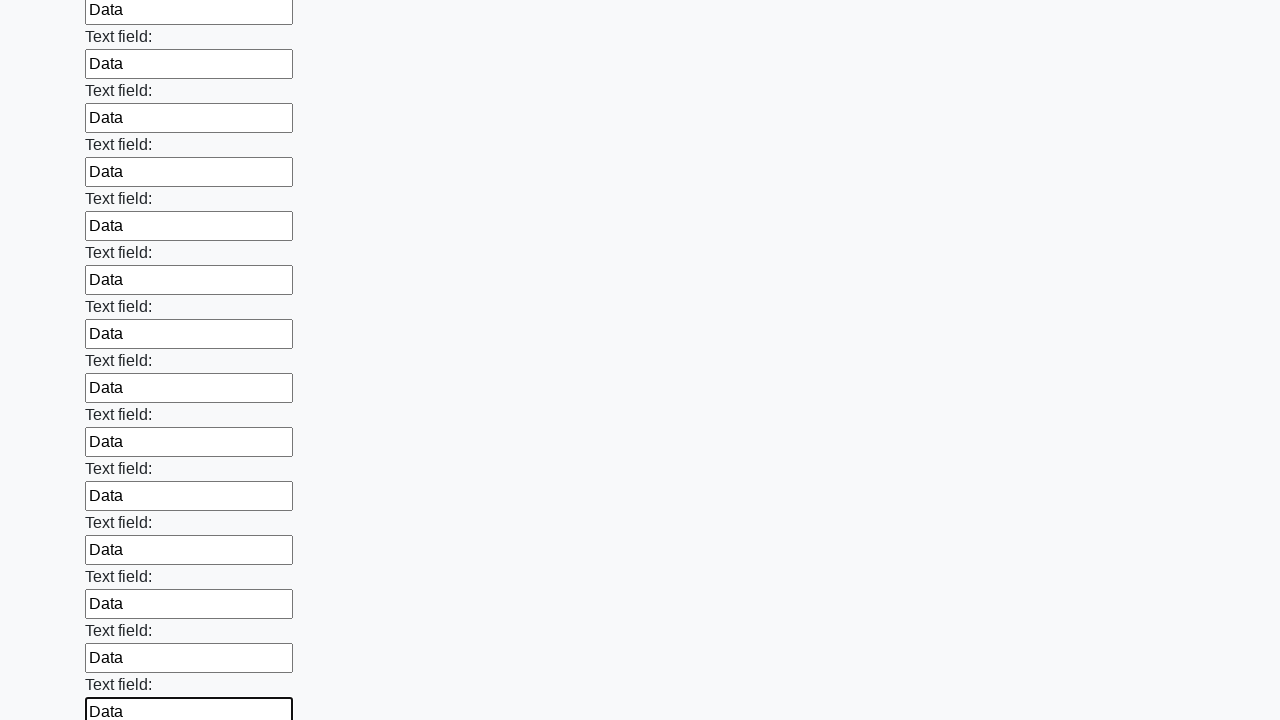

Filled a text input field with 'Data' on input[type='text'] >> nth=47
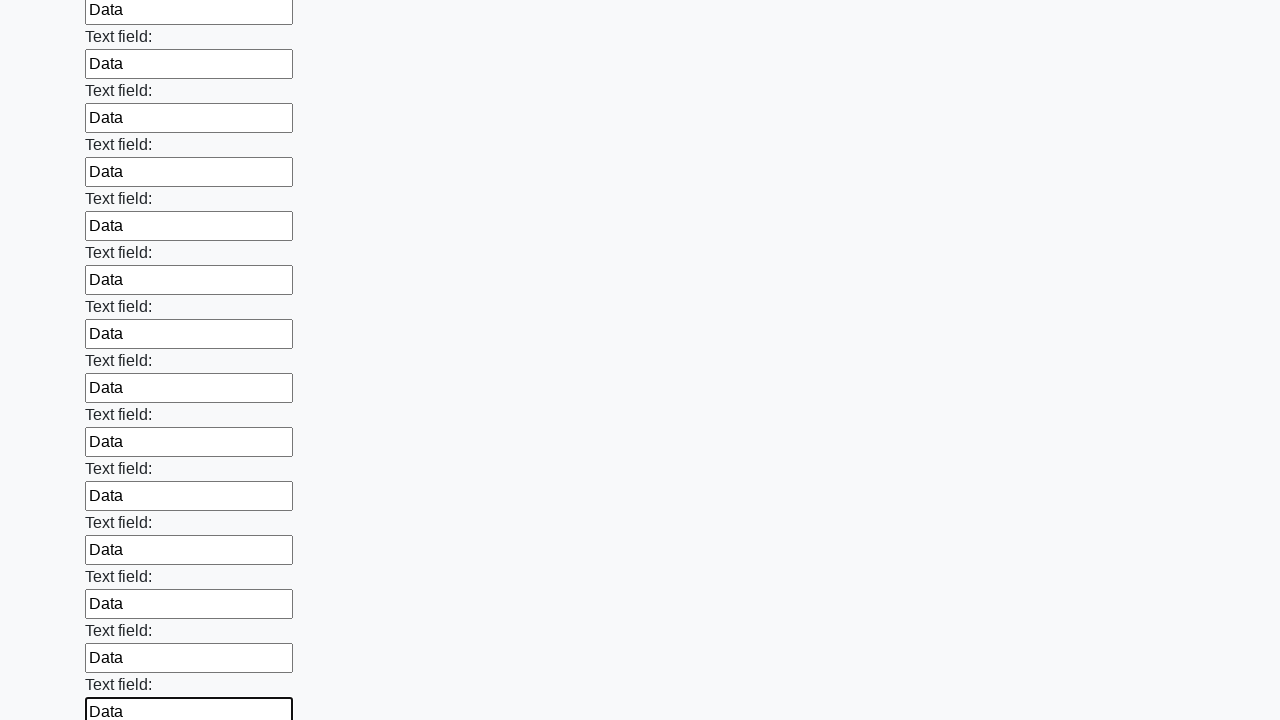

Filled a text input field with 'Data' on input[type='text'] >> nth=48
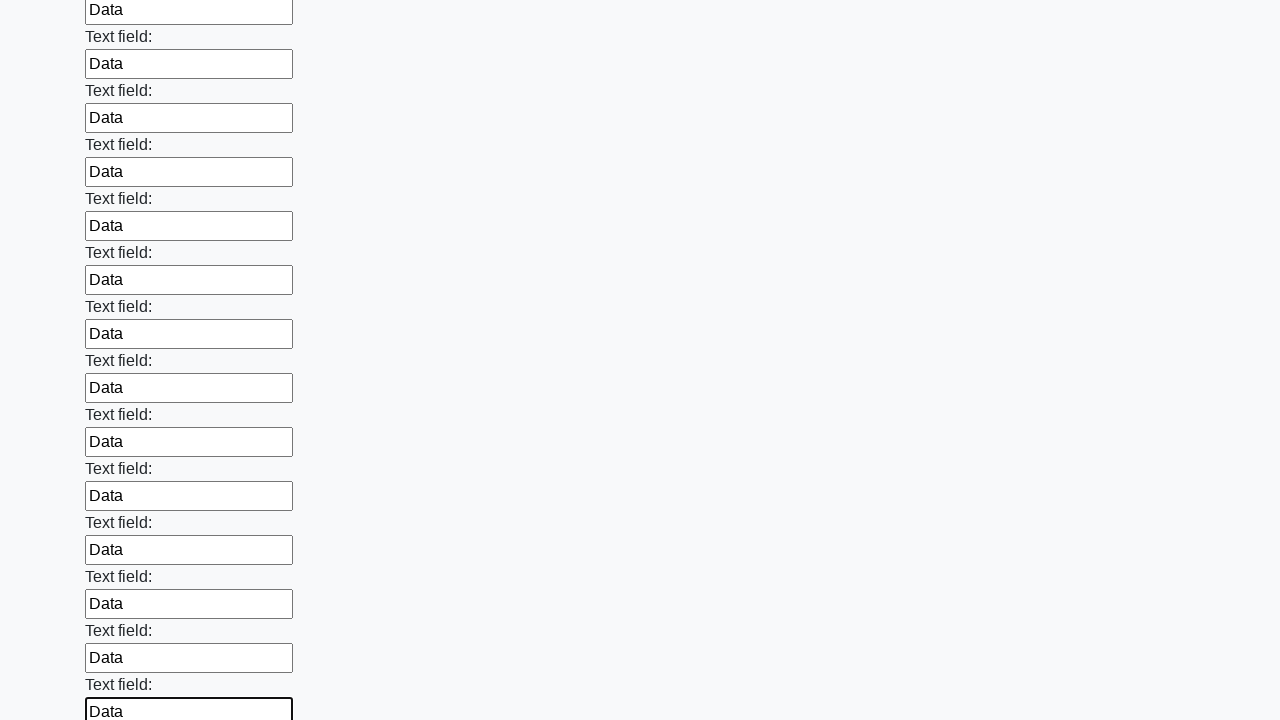

Filled a text input field with 'Data' on input[type='text'] >> nth=49
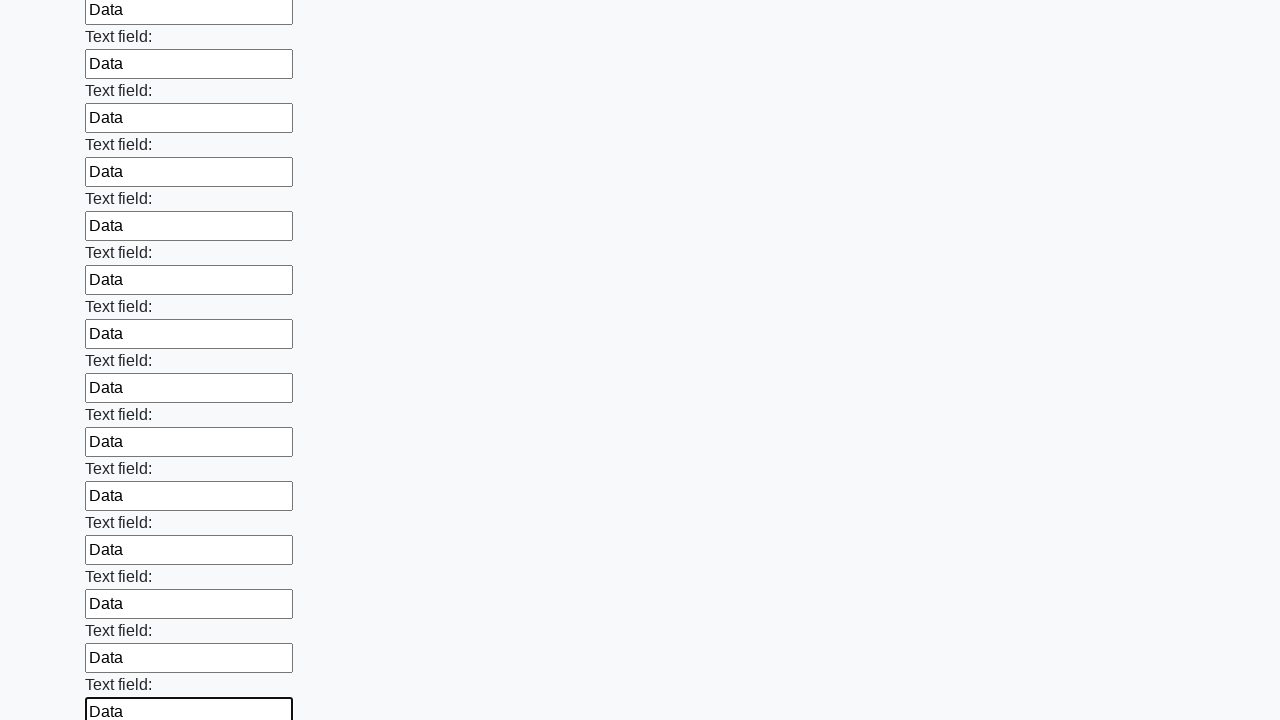

Filled a text input field with 'Data' on input[type='text'] >> nth=50
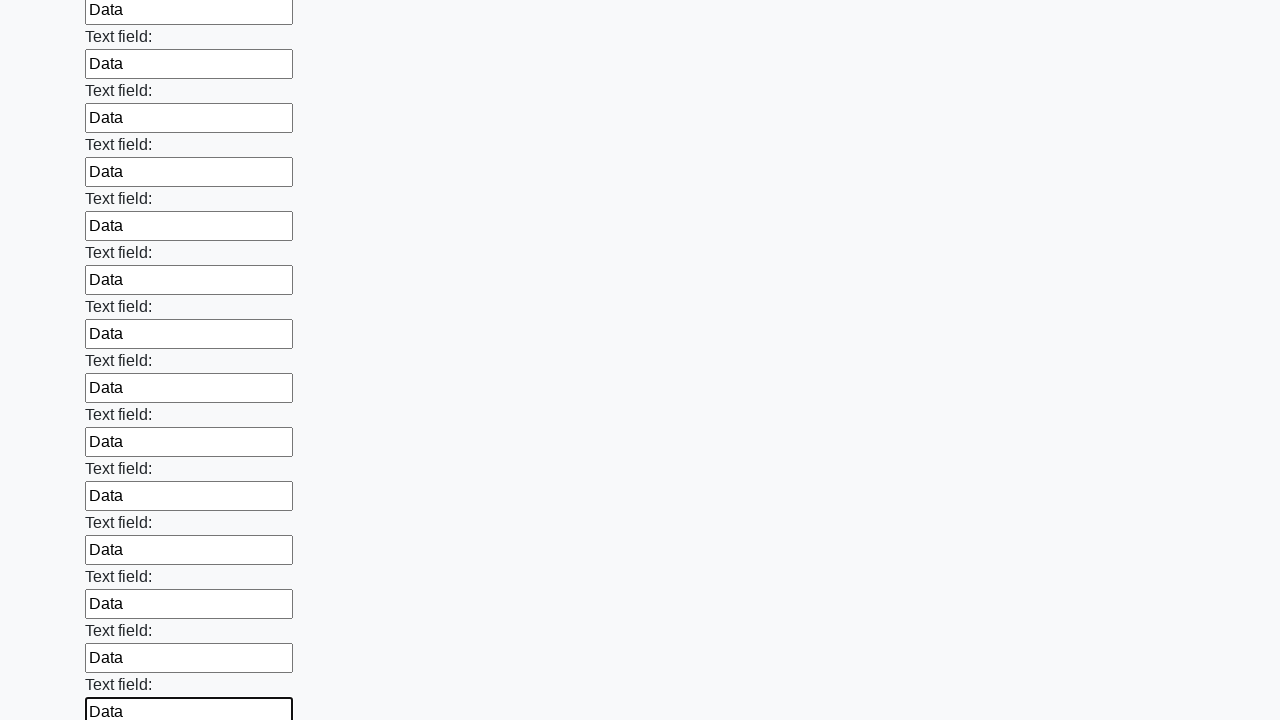

Filled a text input field with 'Data' on input[type='text'] >> nth=51
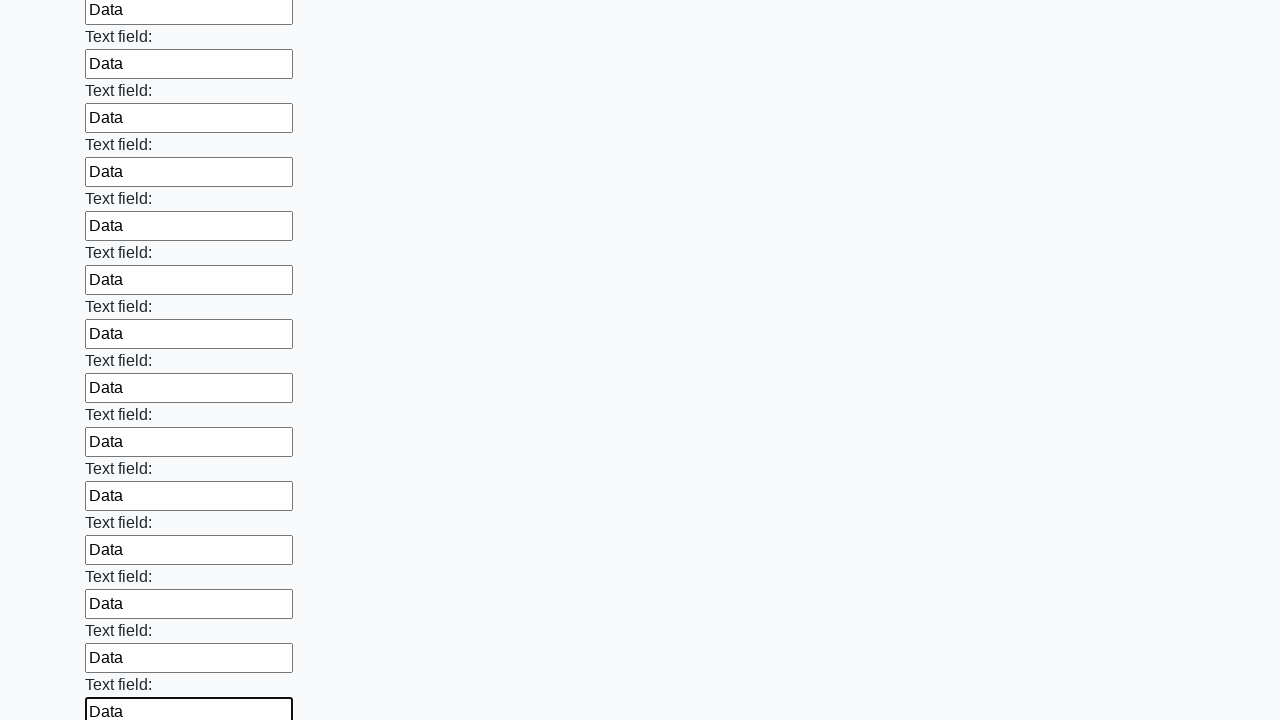

Filled a text input field with 'Data' on input[type='text'] >> nth=52
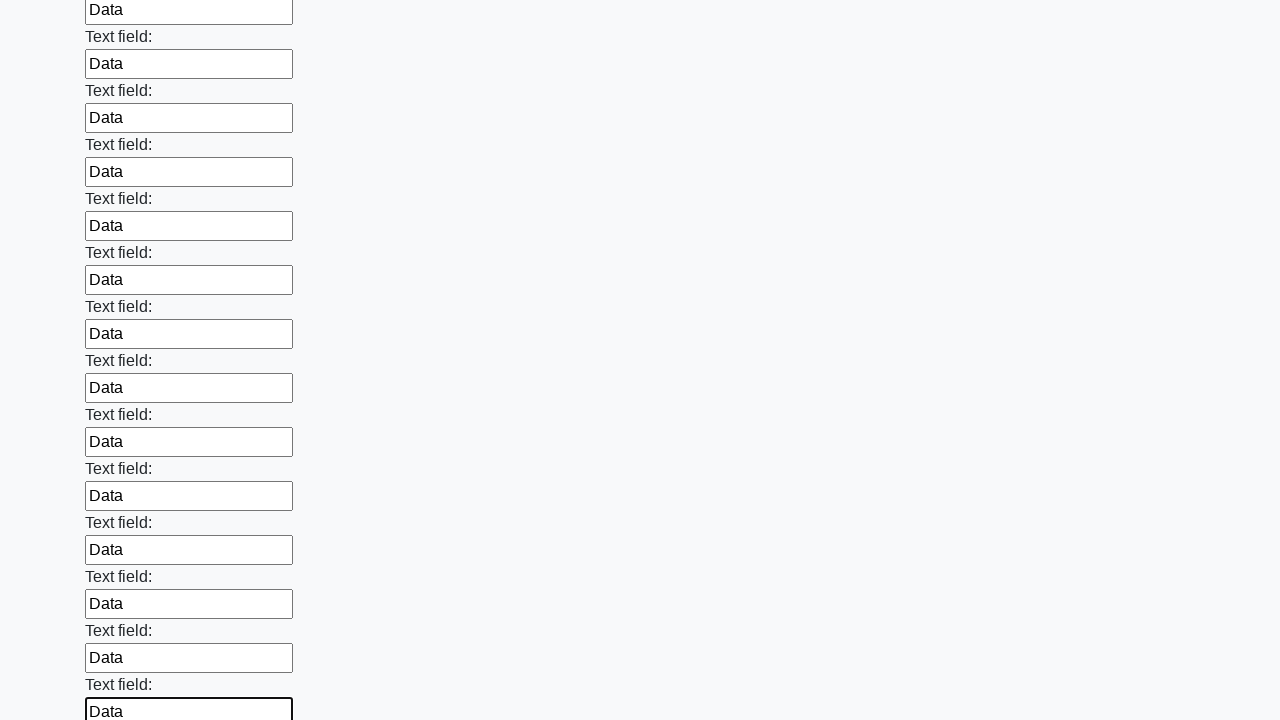

Filled a text input field with 'Data' on input[type='text'] >> nth=53
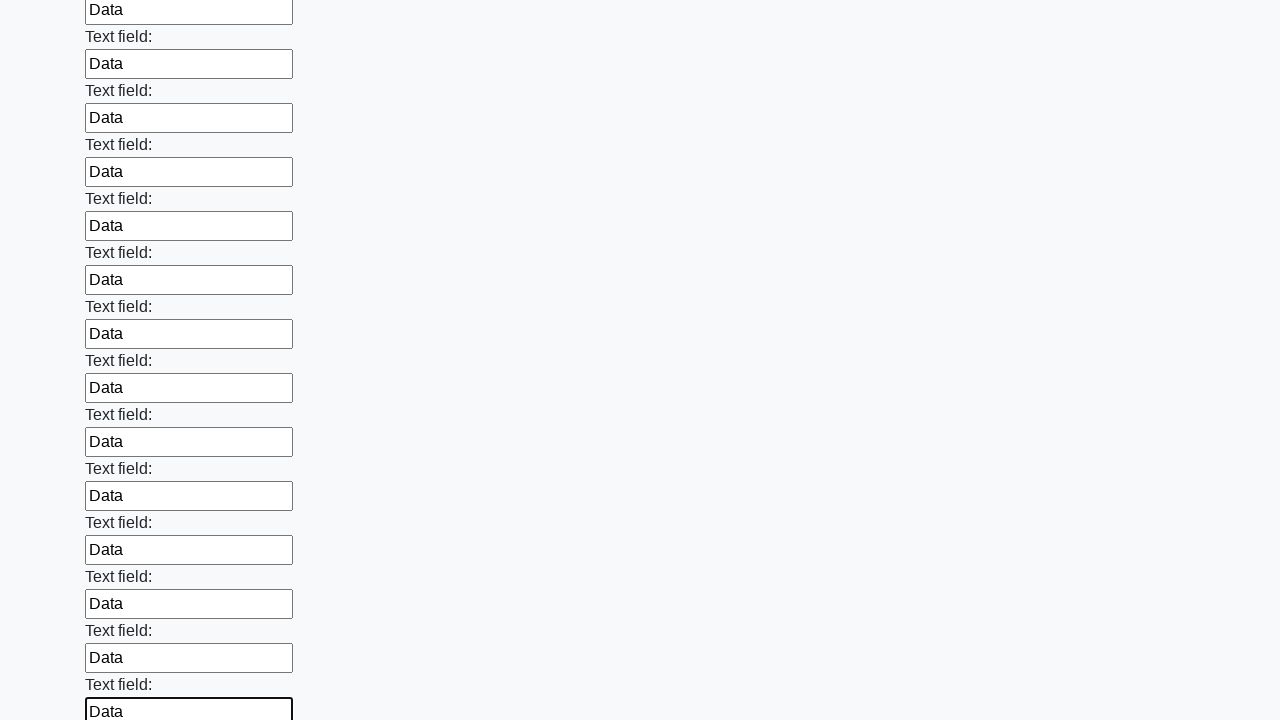

Filled a text input field with 'Data' on input[type='text'] >> nth=54
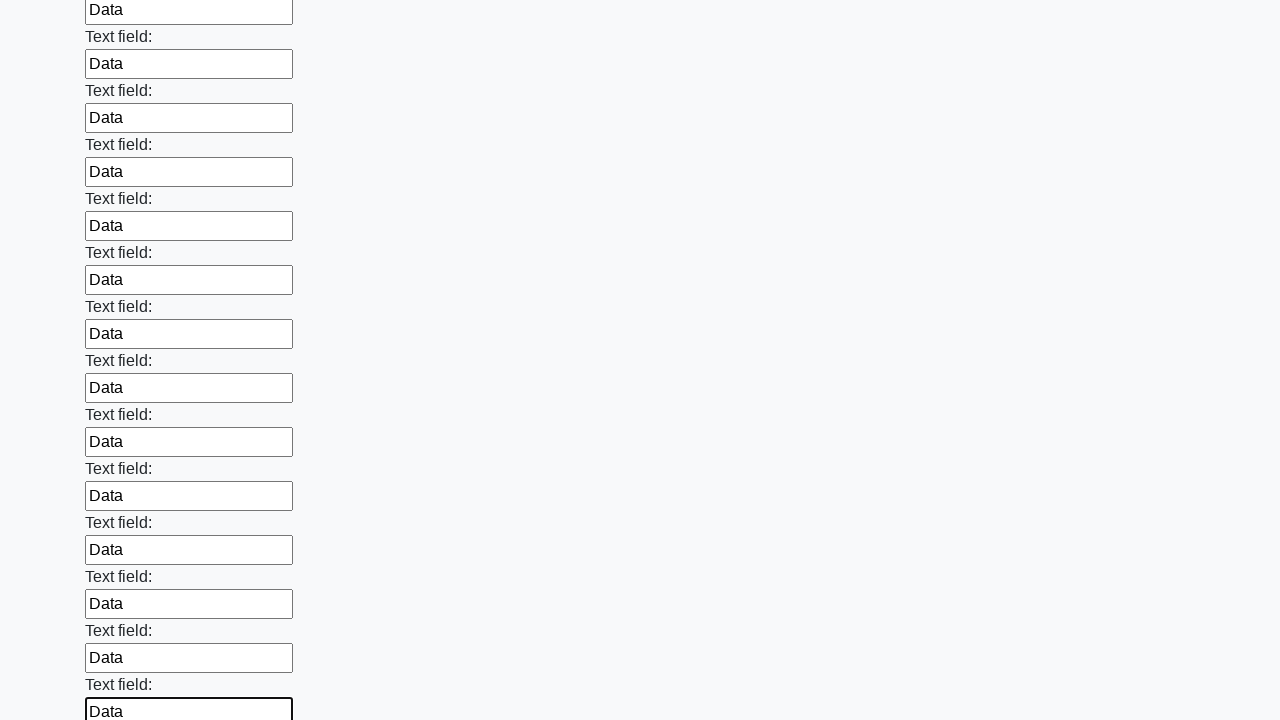

Filled a text input field with 'Data' on input[type='text'] >> nth=55
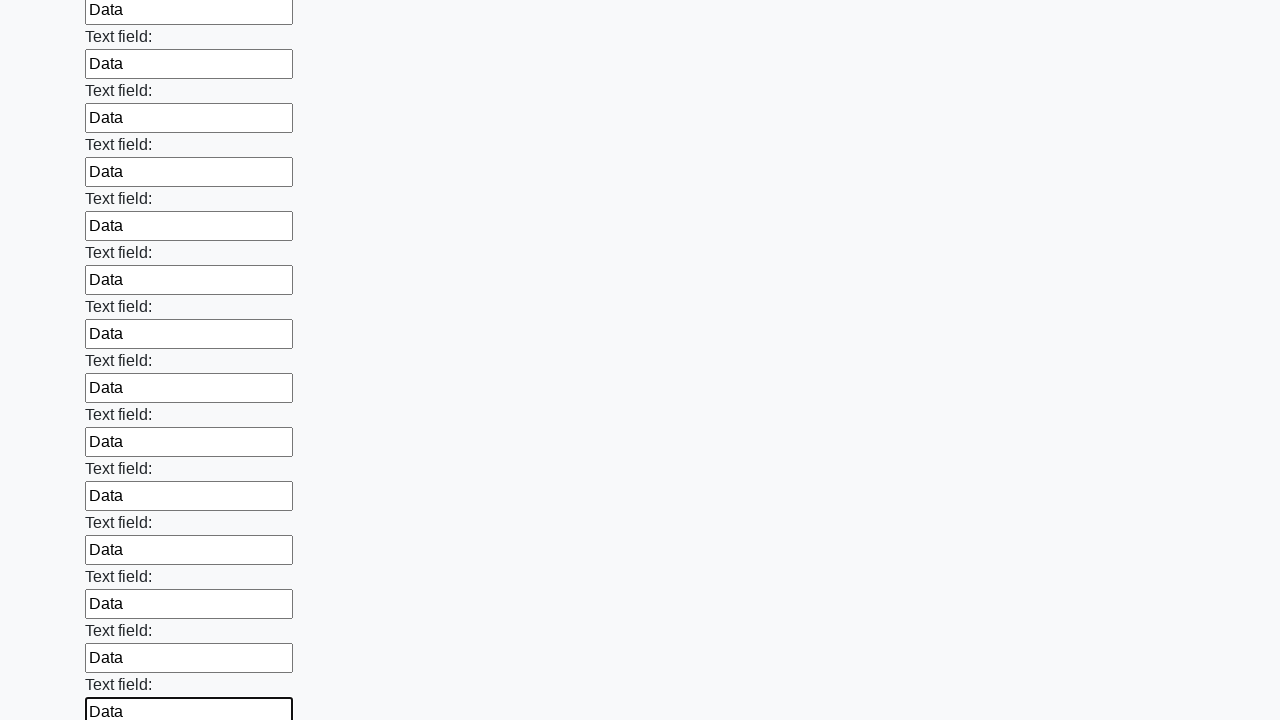

Filled a text input field with 'Data' on input[type='text'] >> nth=56
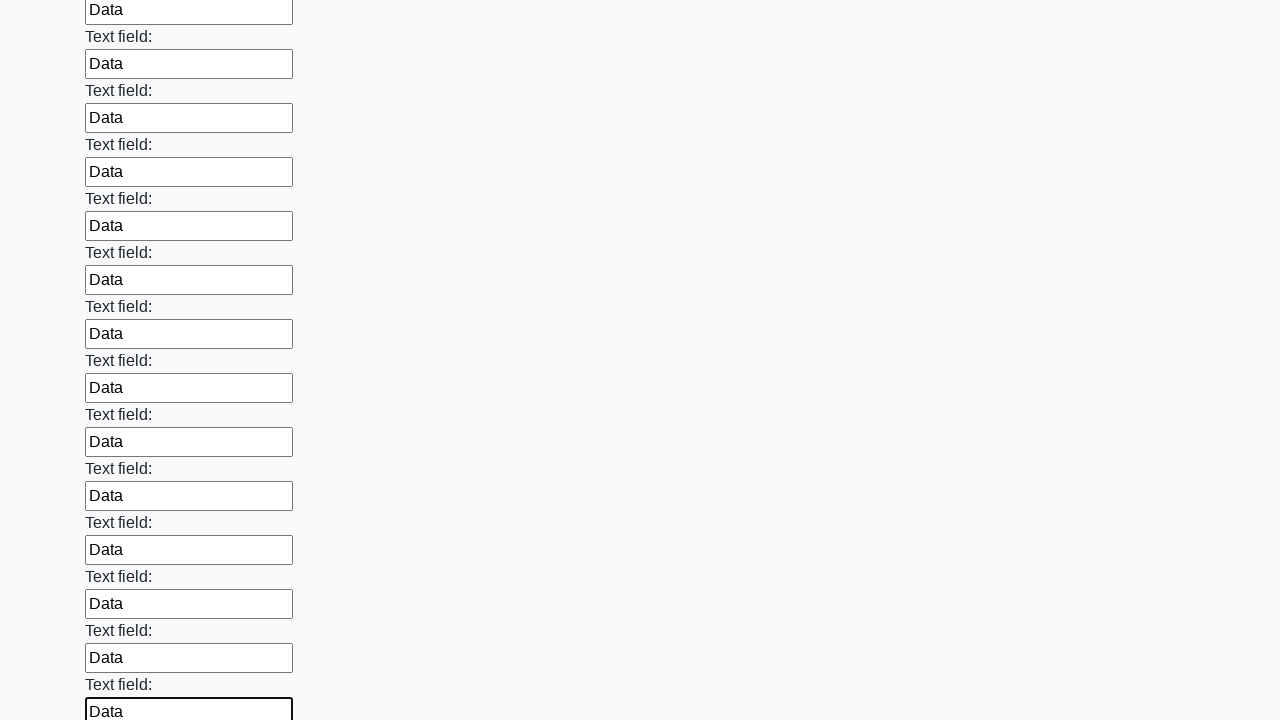

Filled a text input field with 'Data' on input[type='text'] >> nth=57
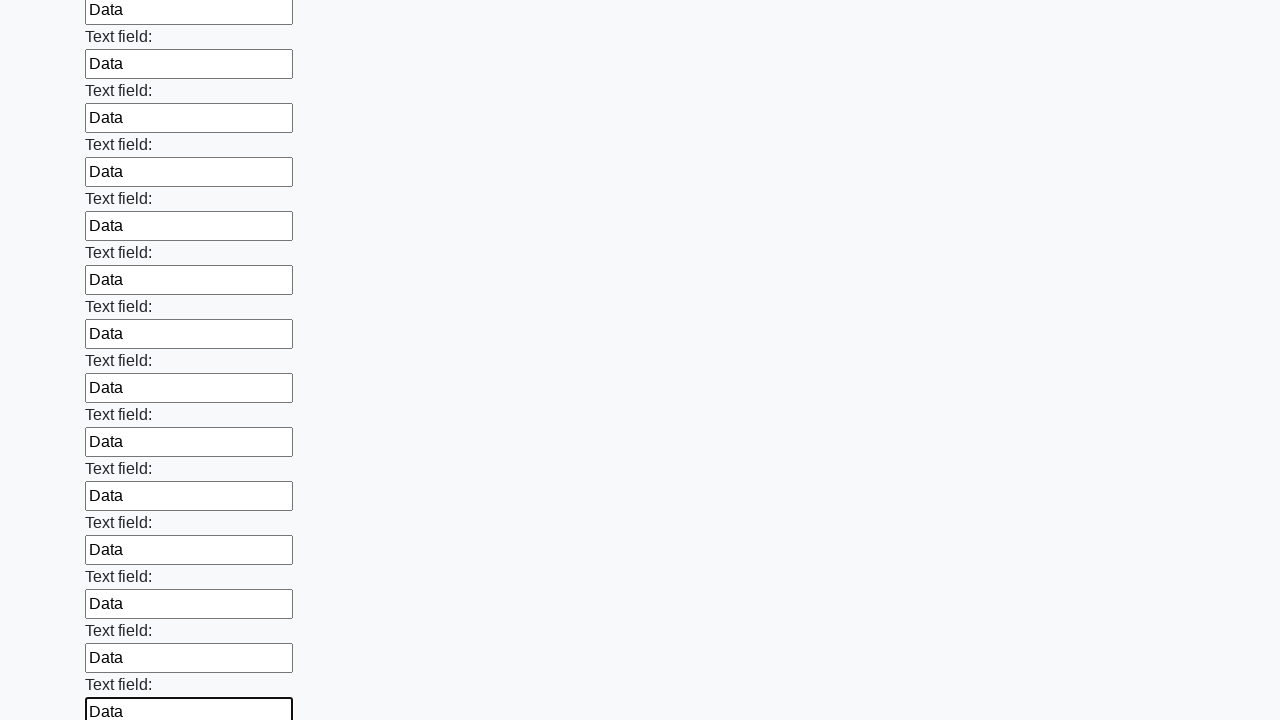

Filled a text input field with 'Data' on input[type='text'] >> nth=58
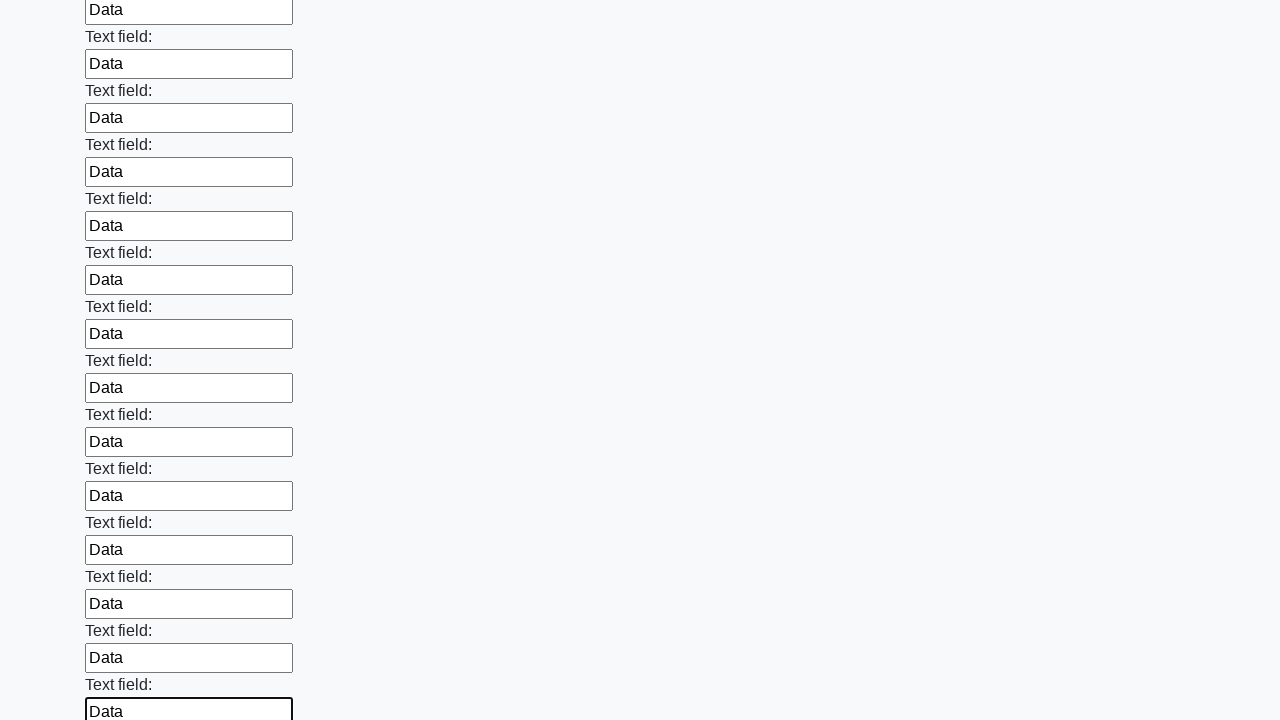

Filled a text input field with 'Data' on input[type='text'] >> nth=59
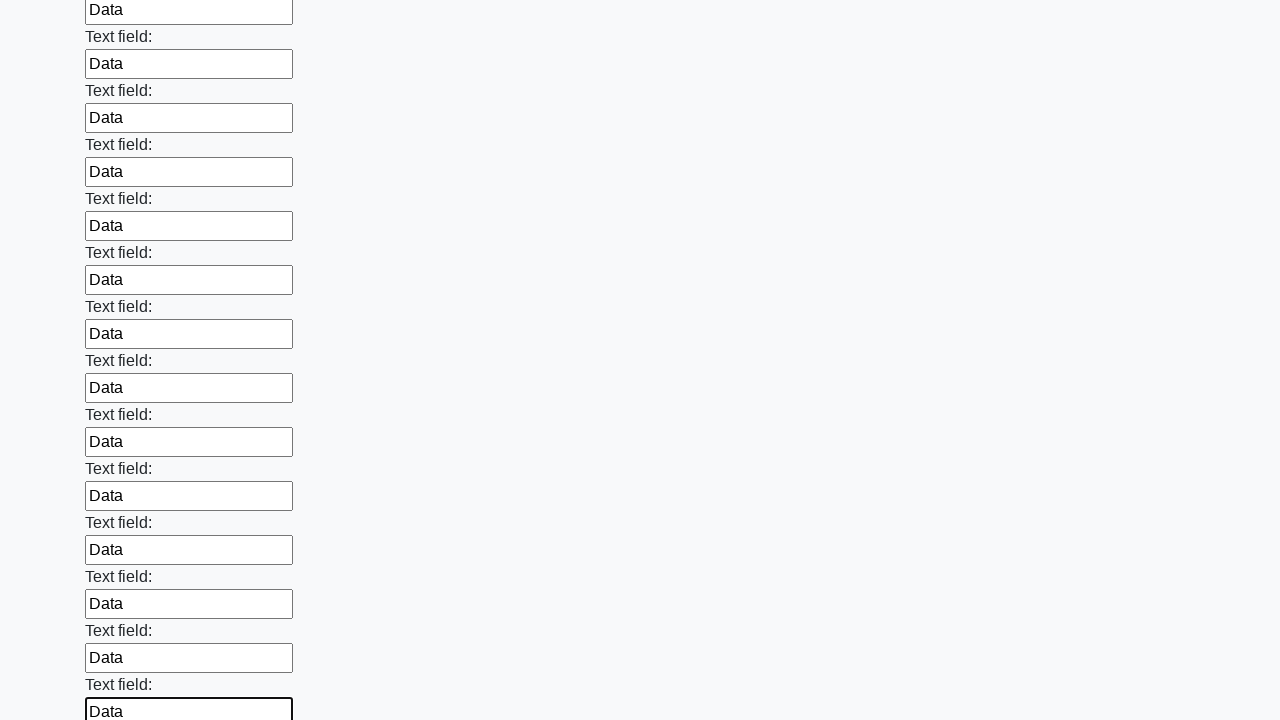

Filled a text input field with 'Data' on input[type='text'] >> nth=60
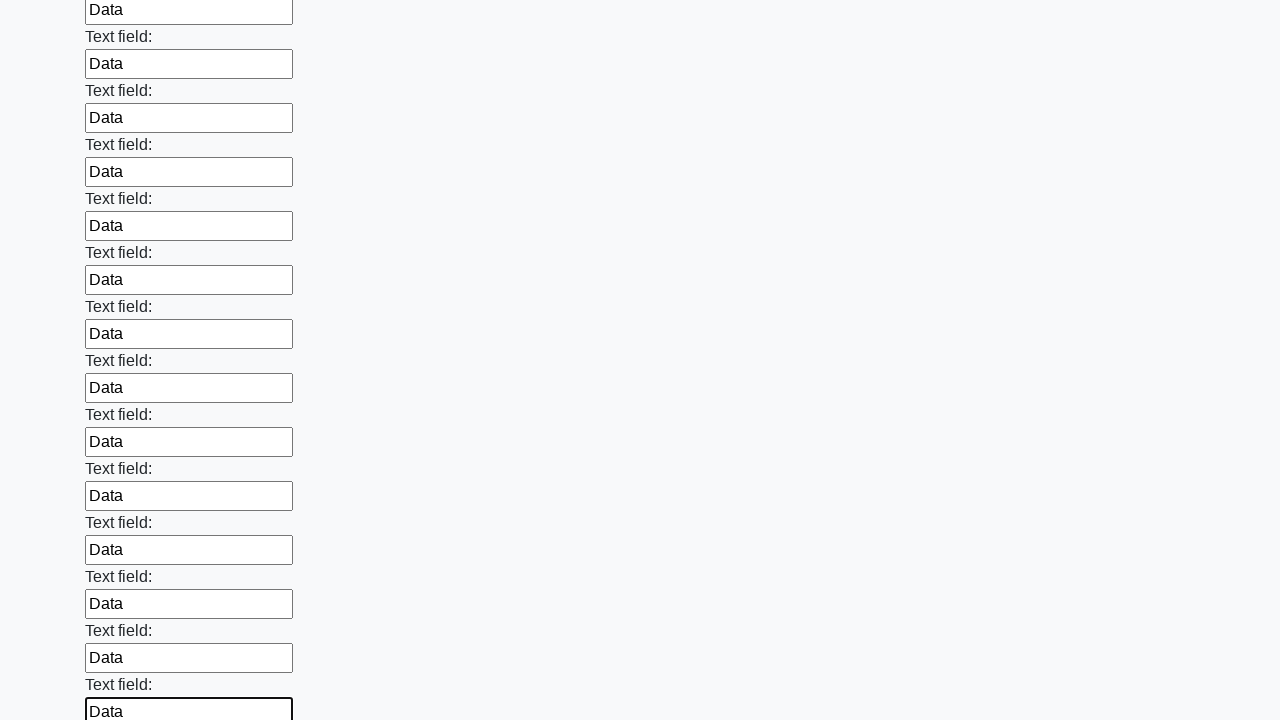

Filled a text input field with 'Data' on input[type='text'] >> nth=61
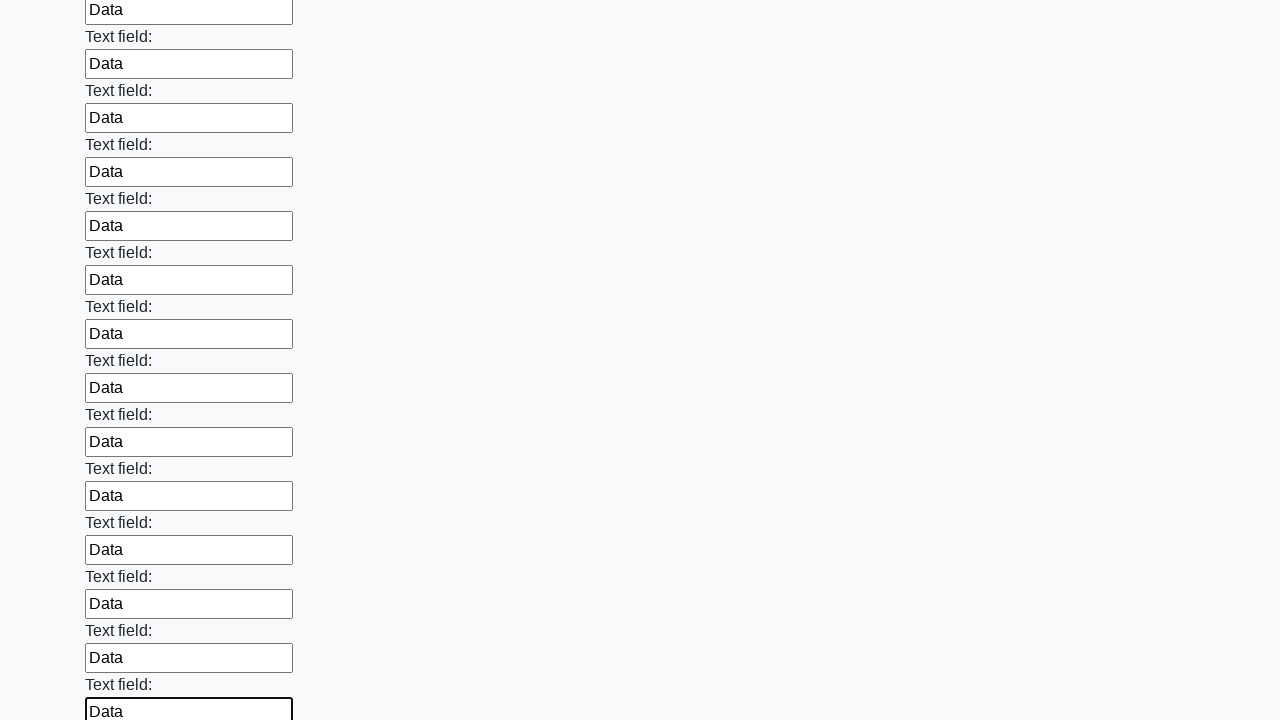

Filled a text input field with 'Data' on input[type='text'] >> nth=62
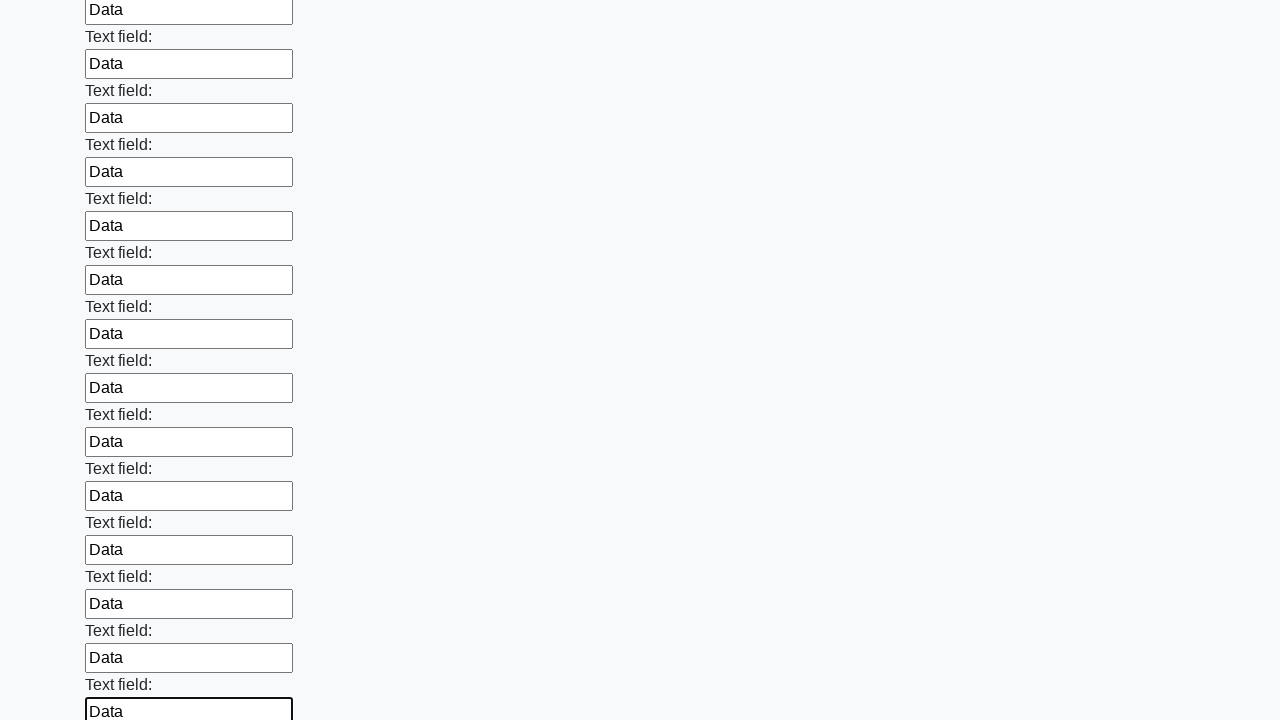

Filled a text input field with 'Data' on input[type='text'] >> nth=63
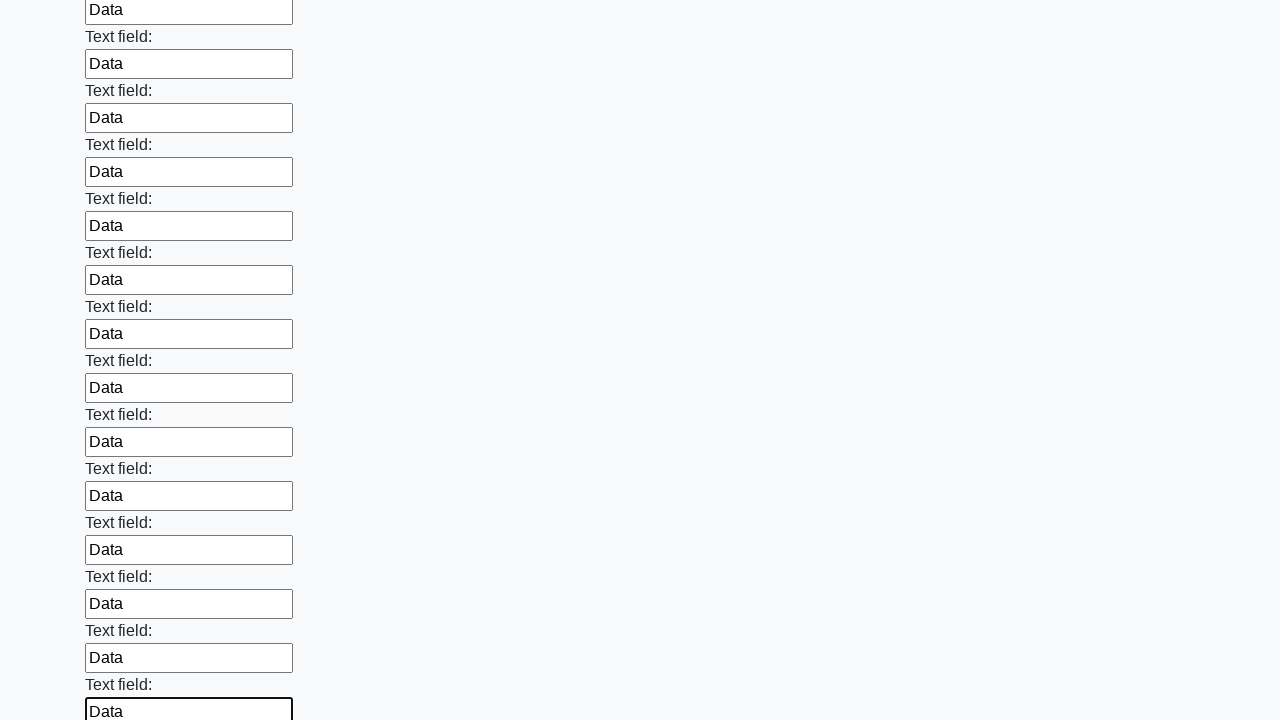

Filled a text input field with 'Data' on input[type='text'] >> nth=64
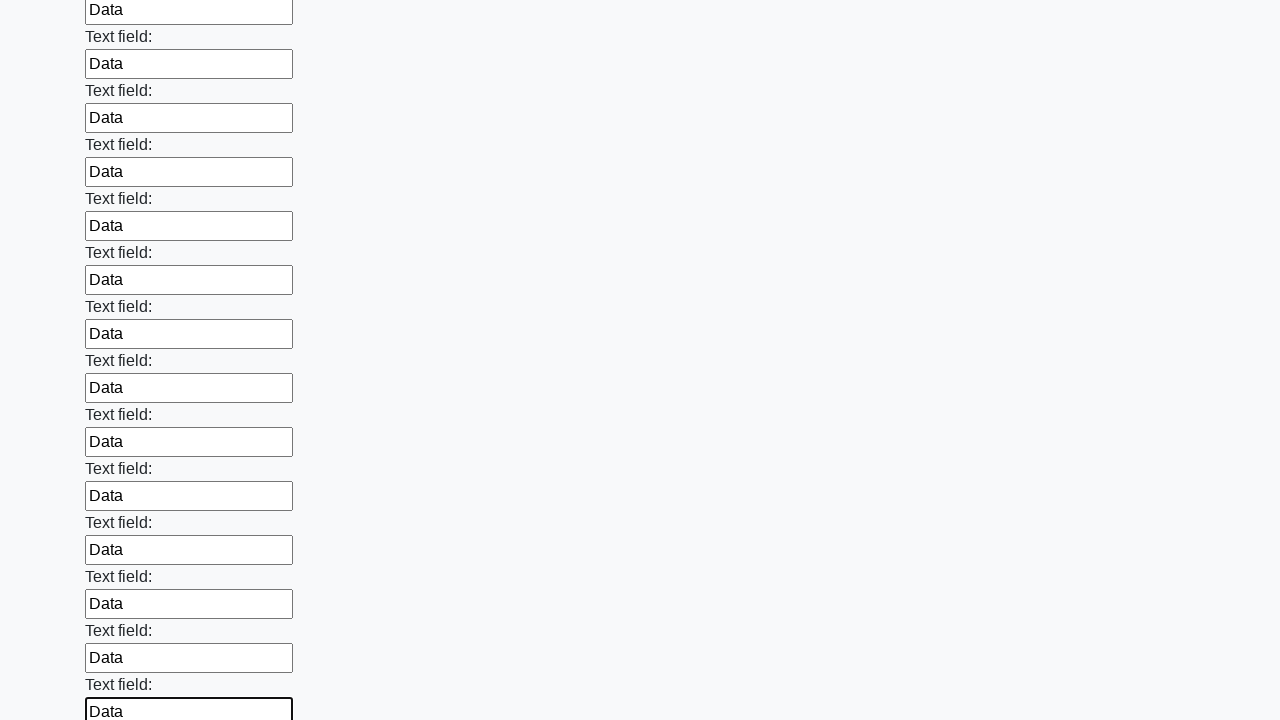

Filled a text input field with 'Data' on input[type='text'] >> nth=65
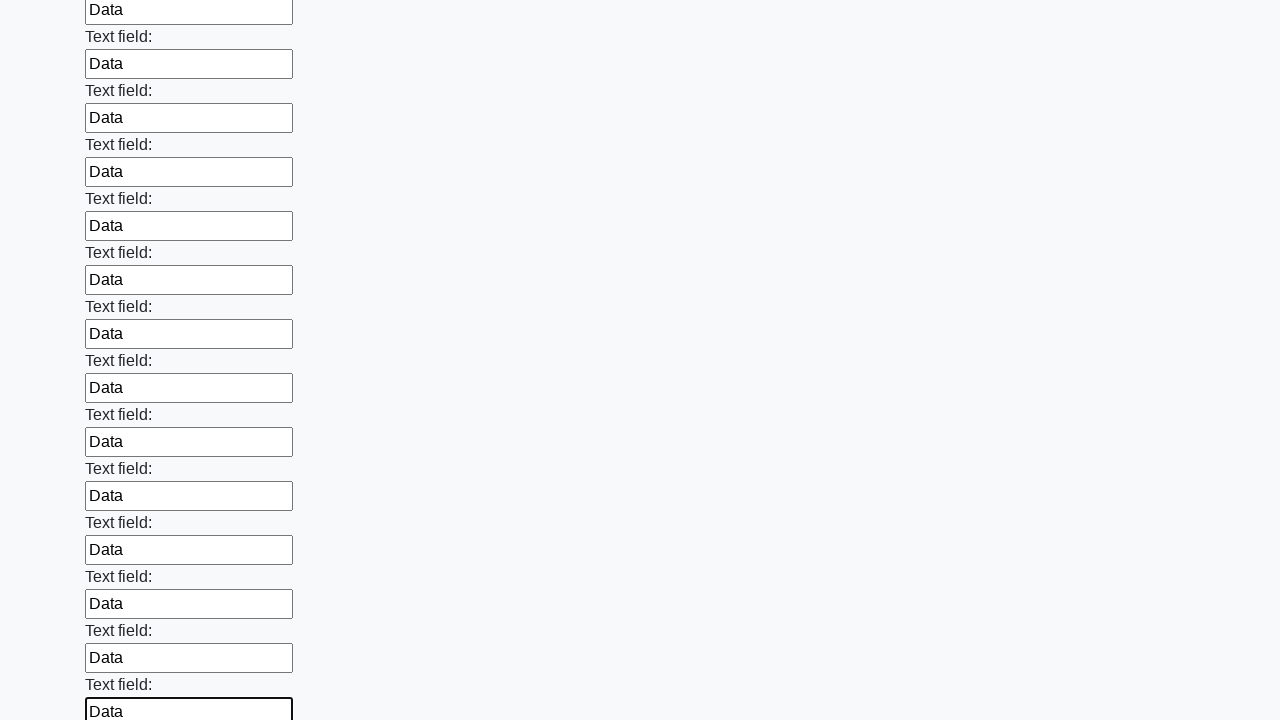

Filled a text input field with 'Data' on input[type='text'] >> nth=66
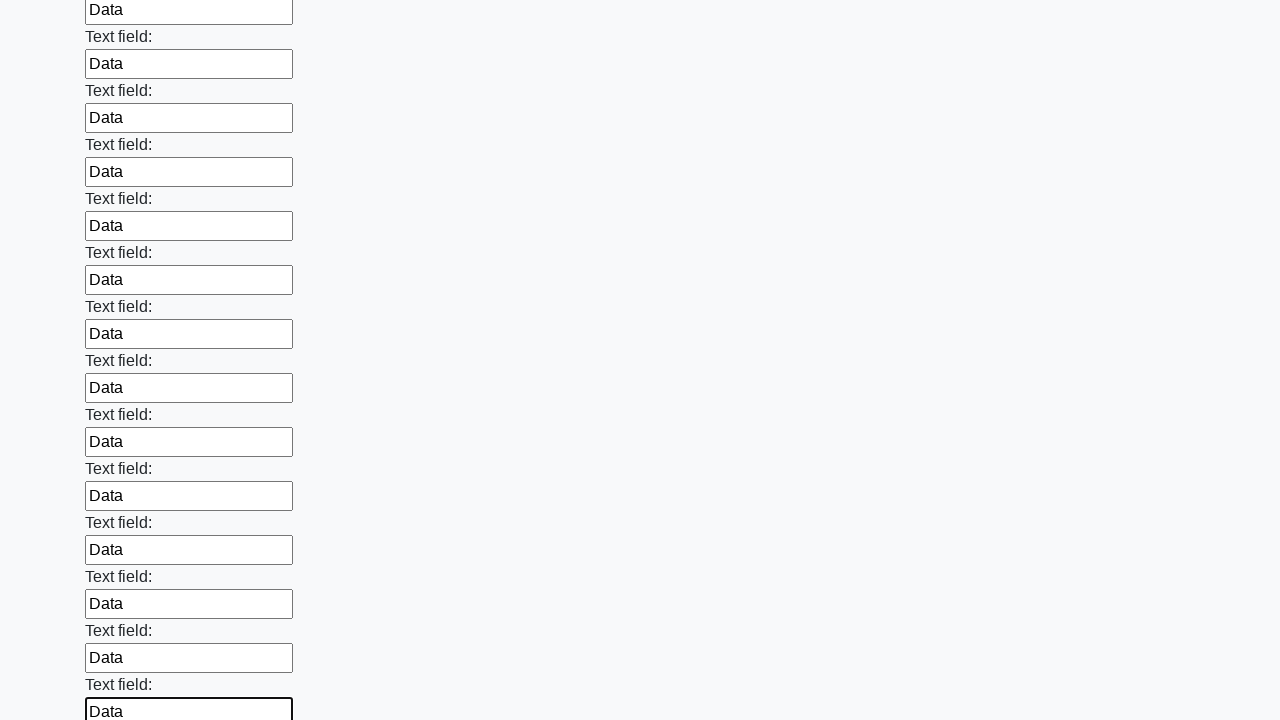

Filled a text input field with 'Data' on input[type='text'] >> nth=67
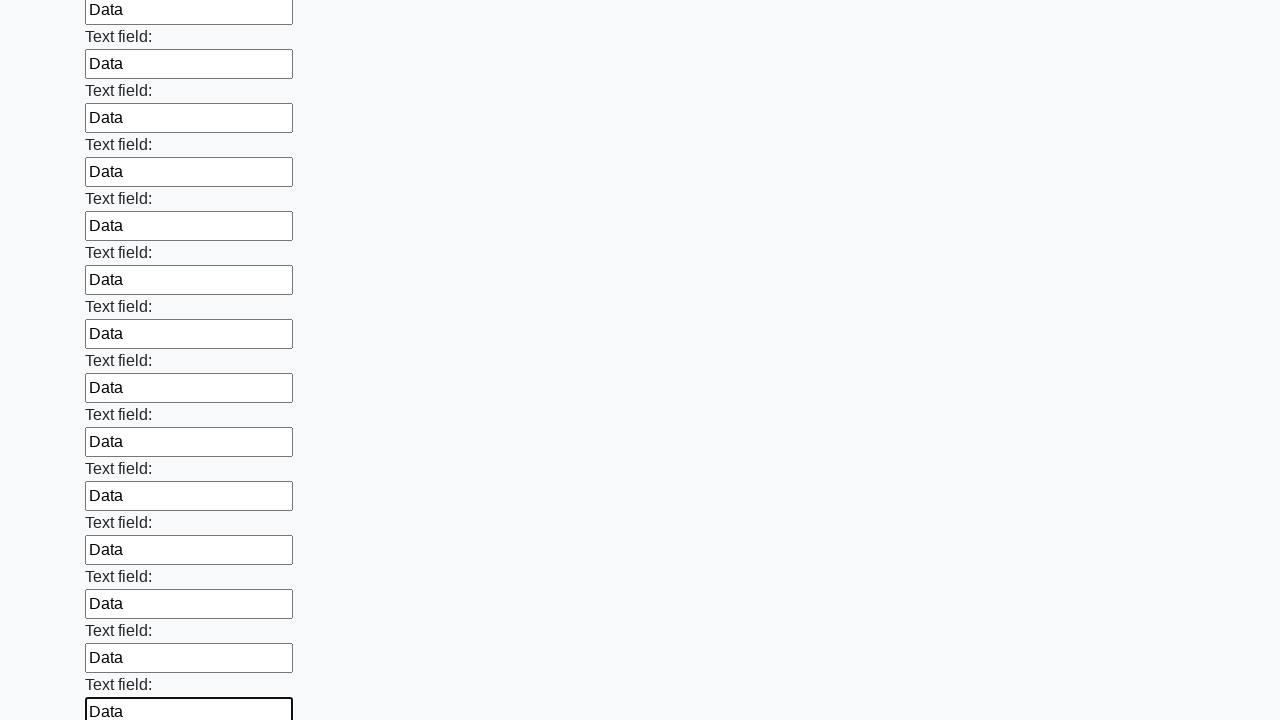

Filled a text input field with 'Data' on input[type='text'] >> nth=68
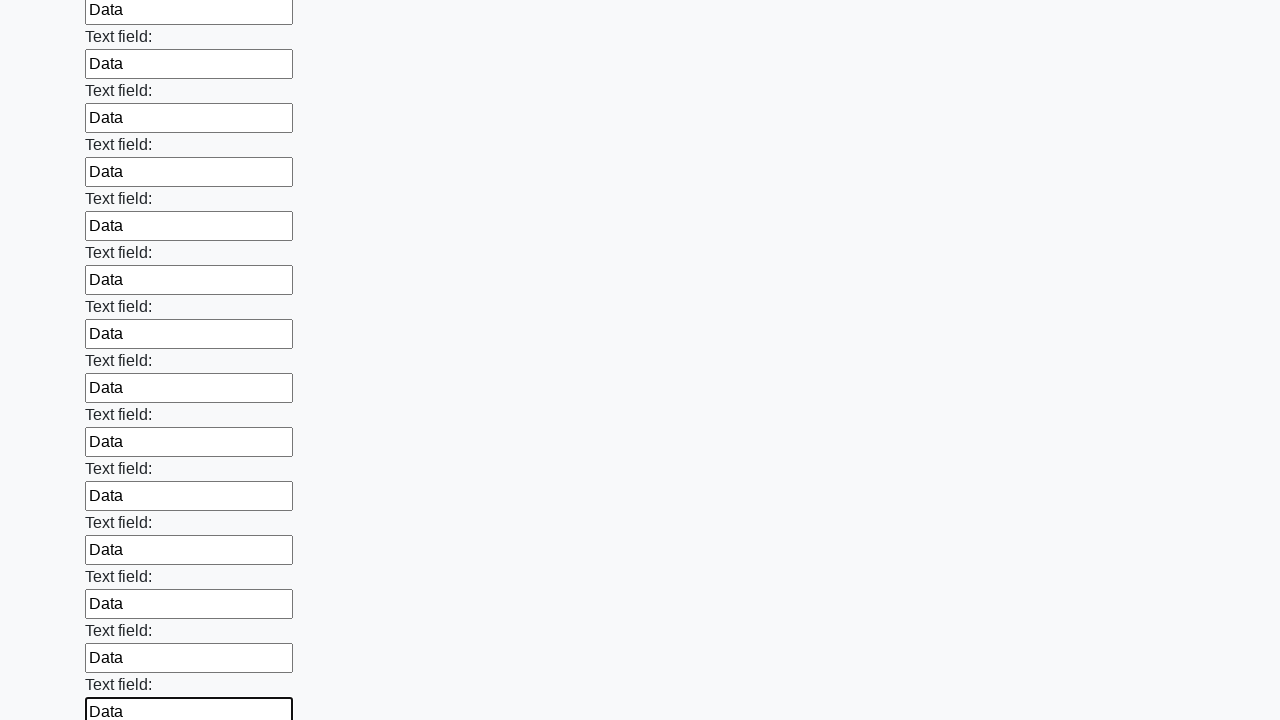

Filled a text input field with 'Data' on input[type='text'] >> nth=69
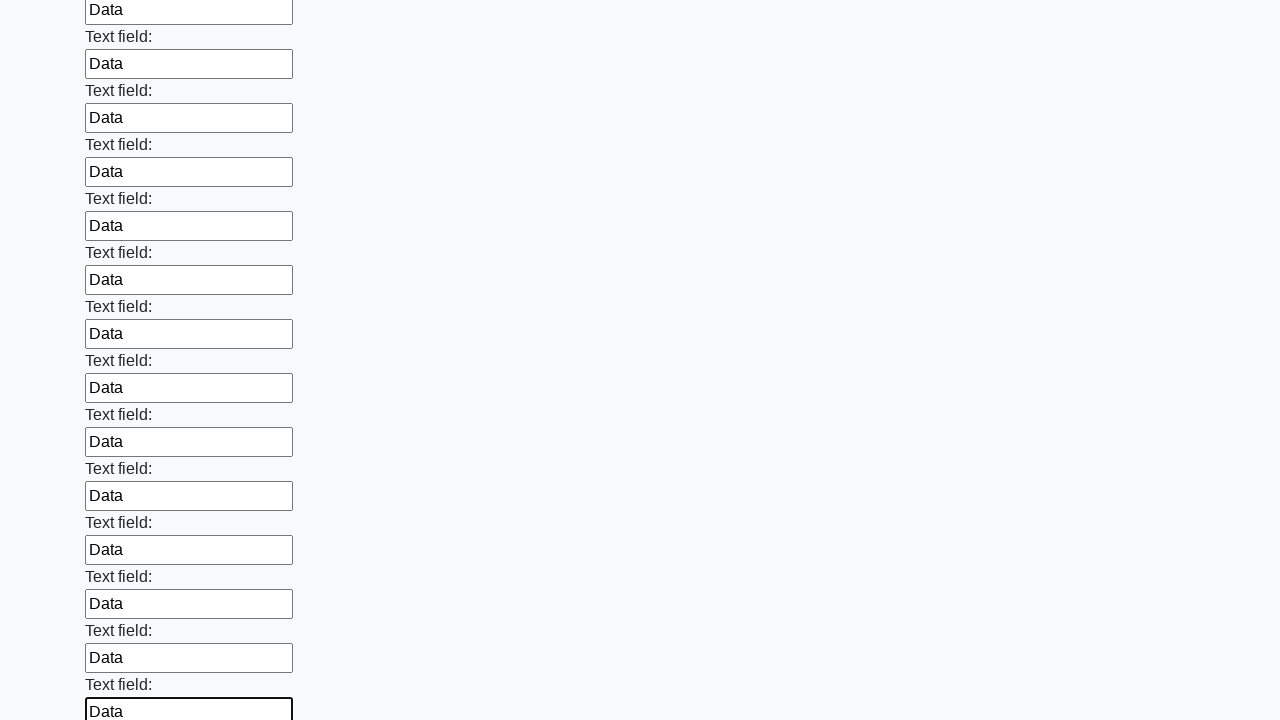

Filled a text input field with 'Data' on input[type='text'] >> nth=70
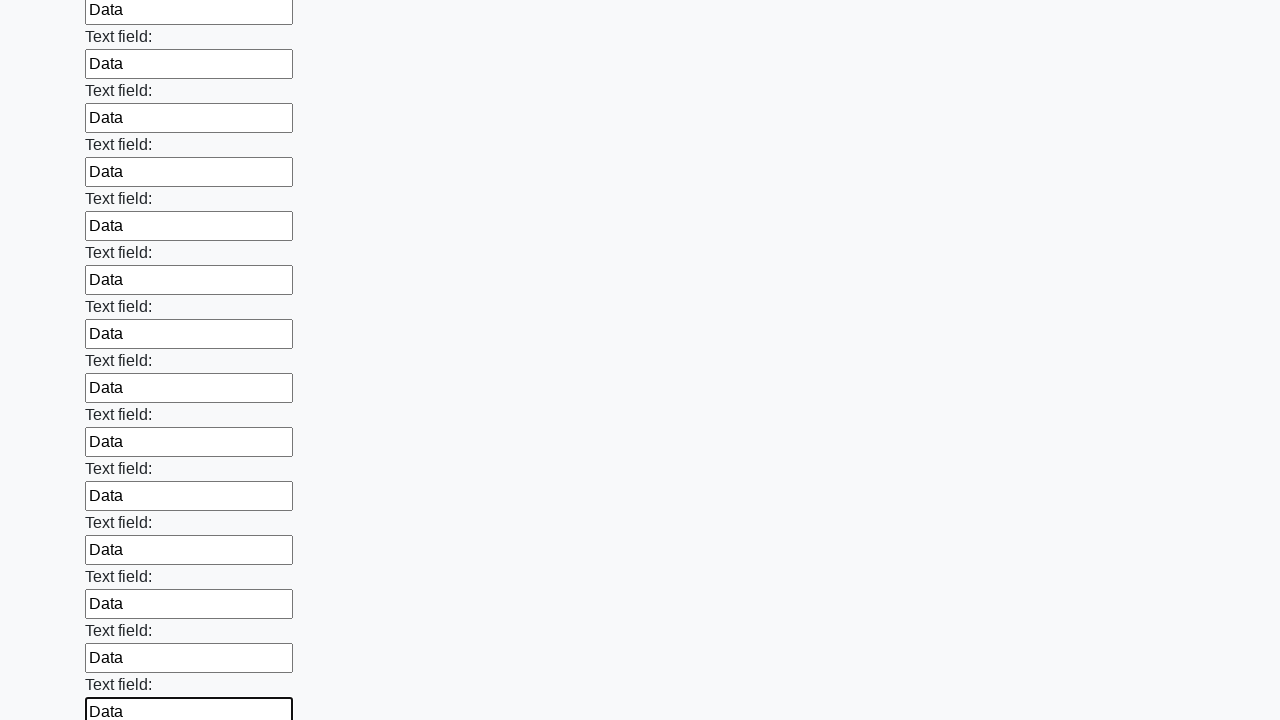

Filled a text input field with 'Data' on input[type='text'] >> nth=71
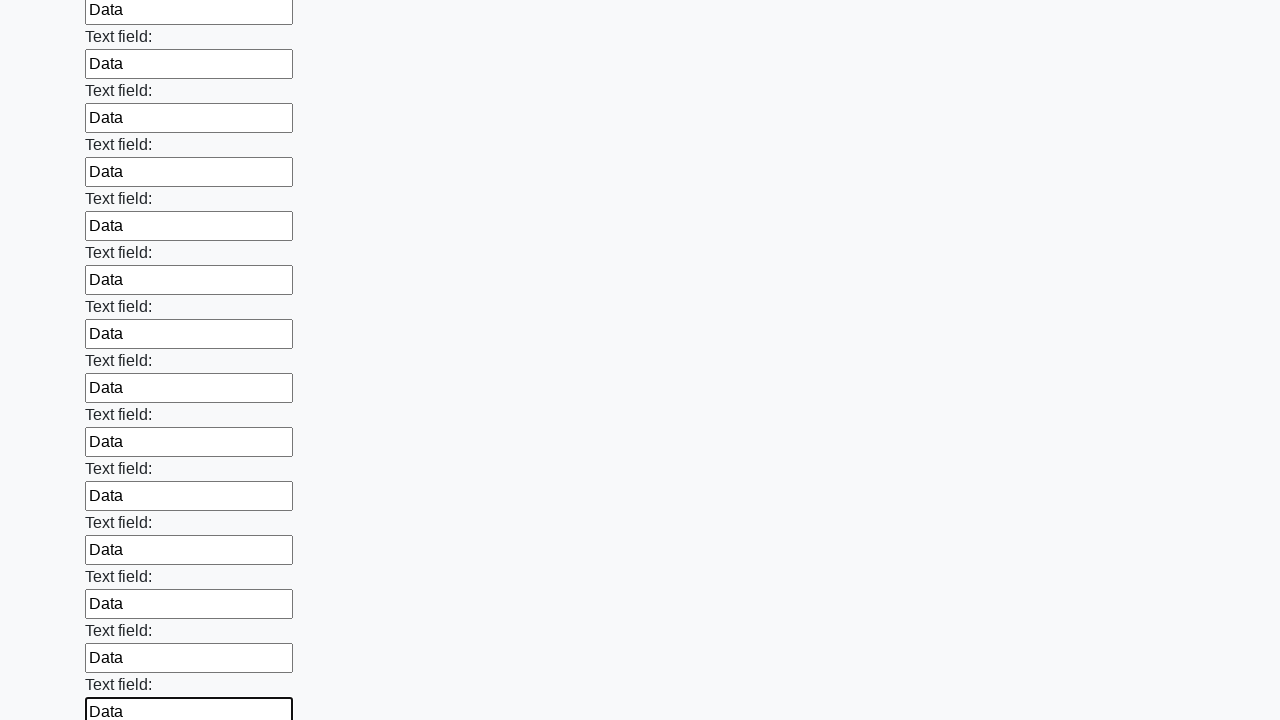

Filled a text input field with 'Data' on input[type='text'] >> nth=72
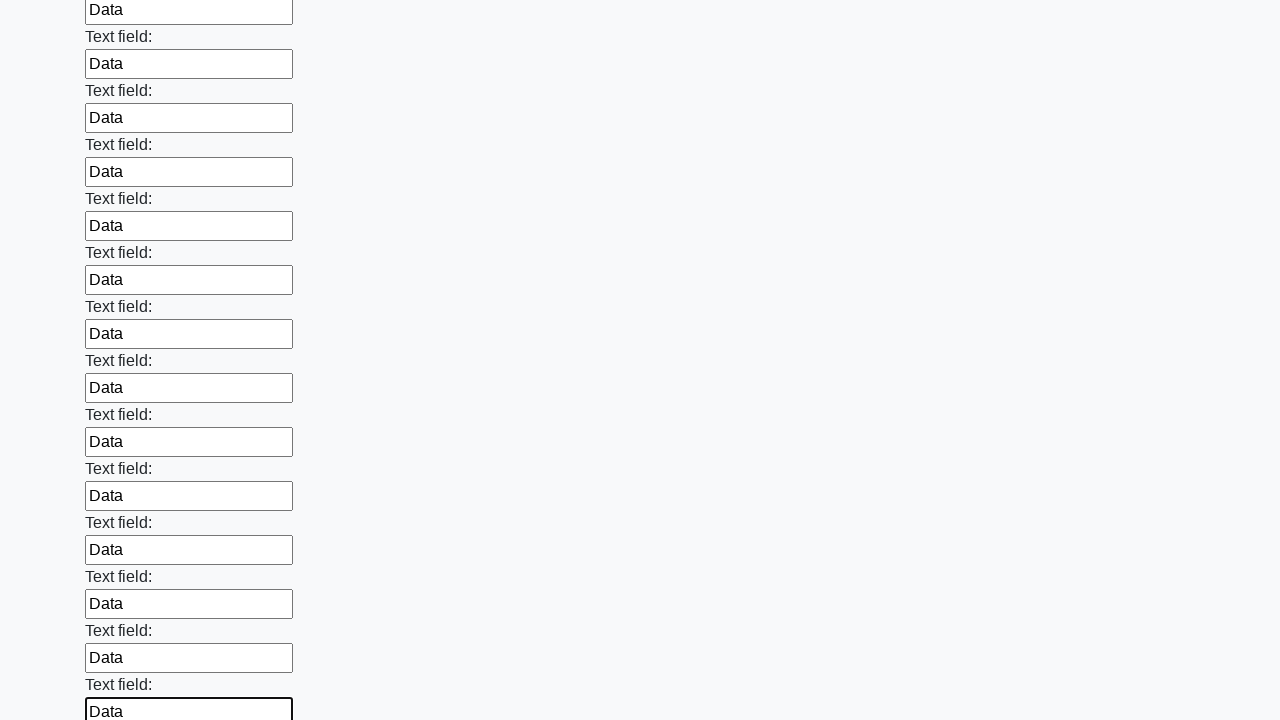

Filled a text input field with 'Data' on input[type='text'] >> nth=73
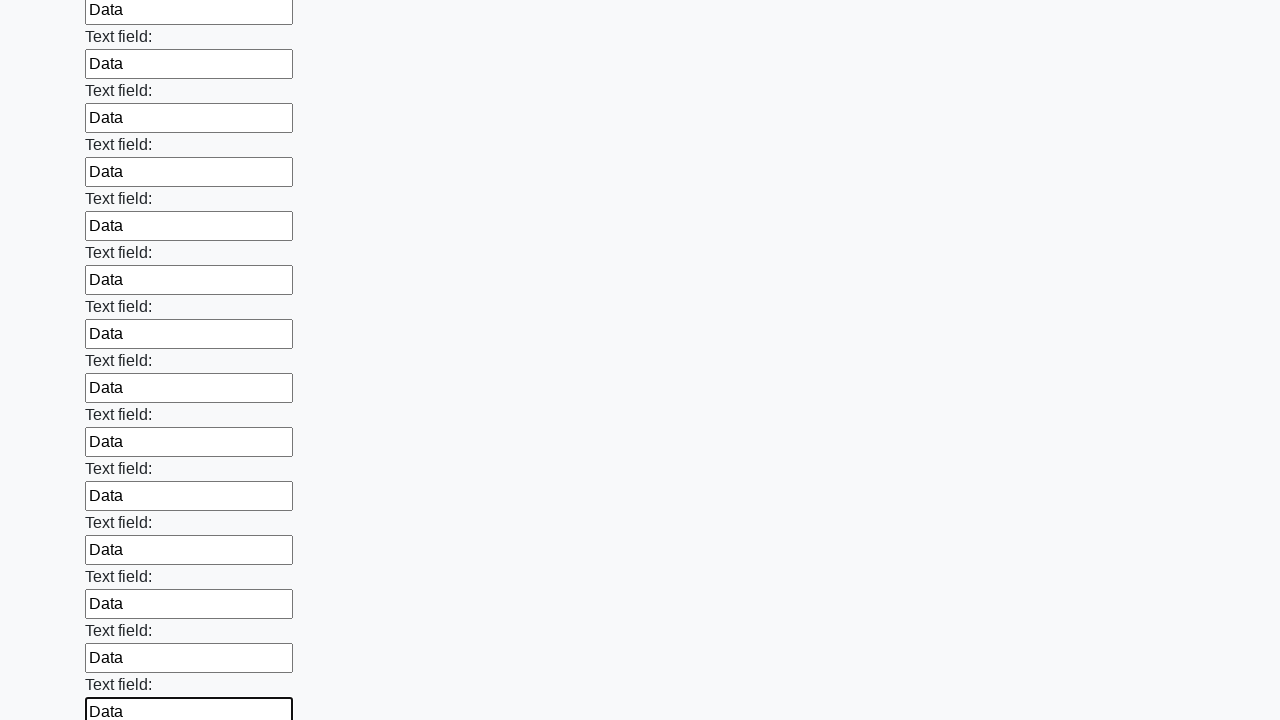

Filled a text input field with 'Data' on input[type='text'] >> nth=74
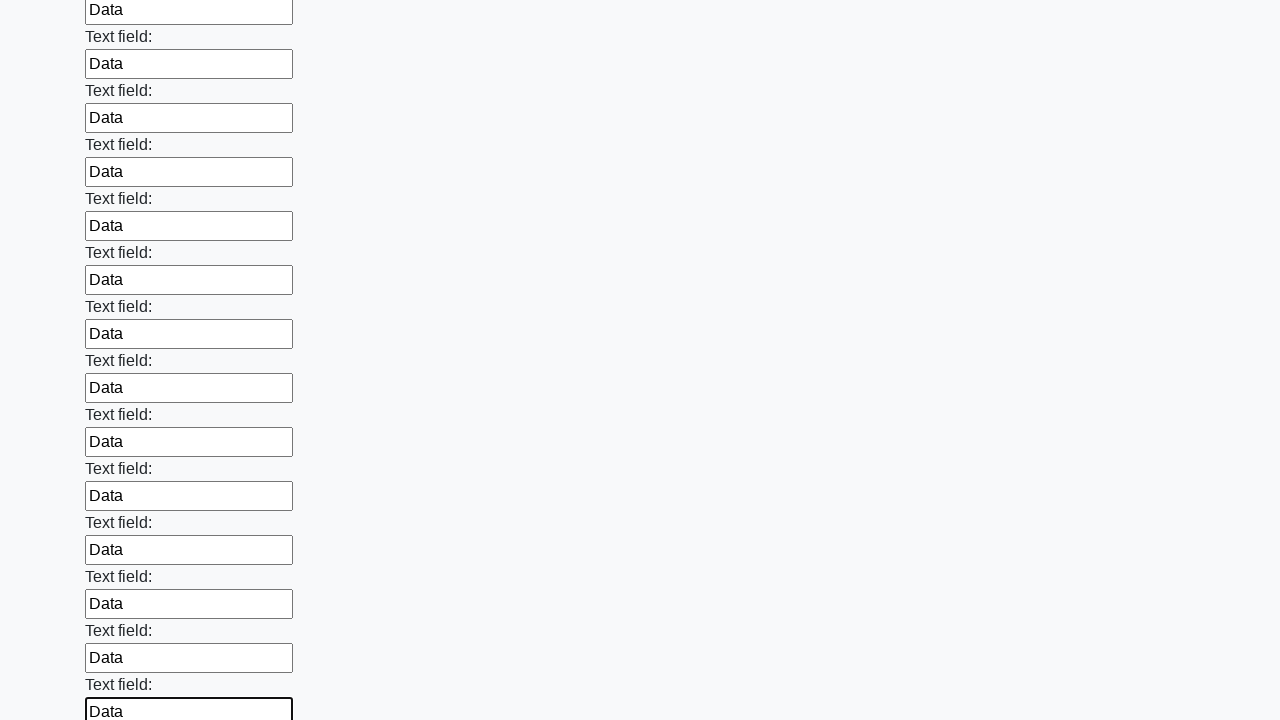

Filled a text input field with 'Data' on input[type='text'] >> nth=75
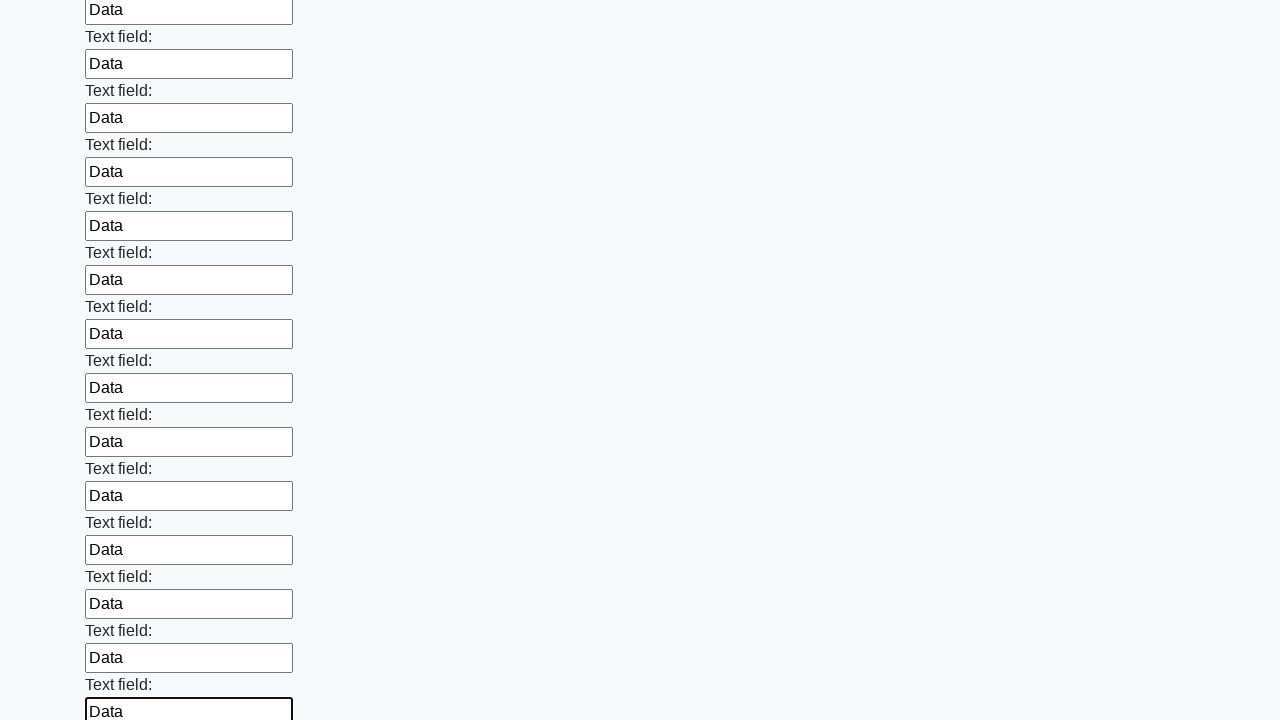

Filled a text input field with 'Data' on input[type='text'] >> nth=76
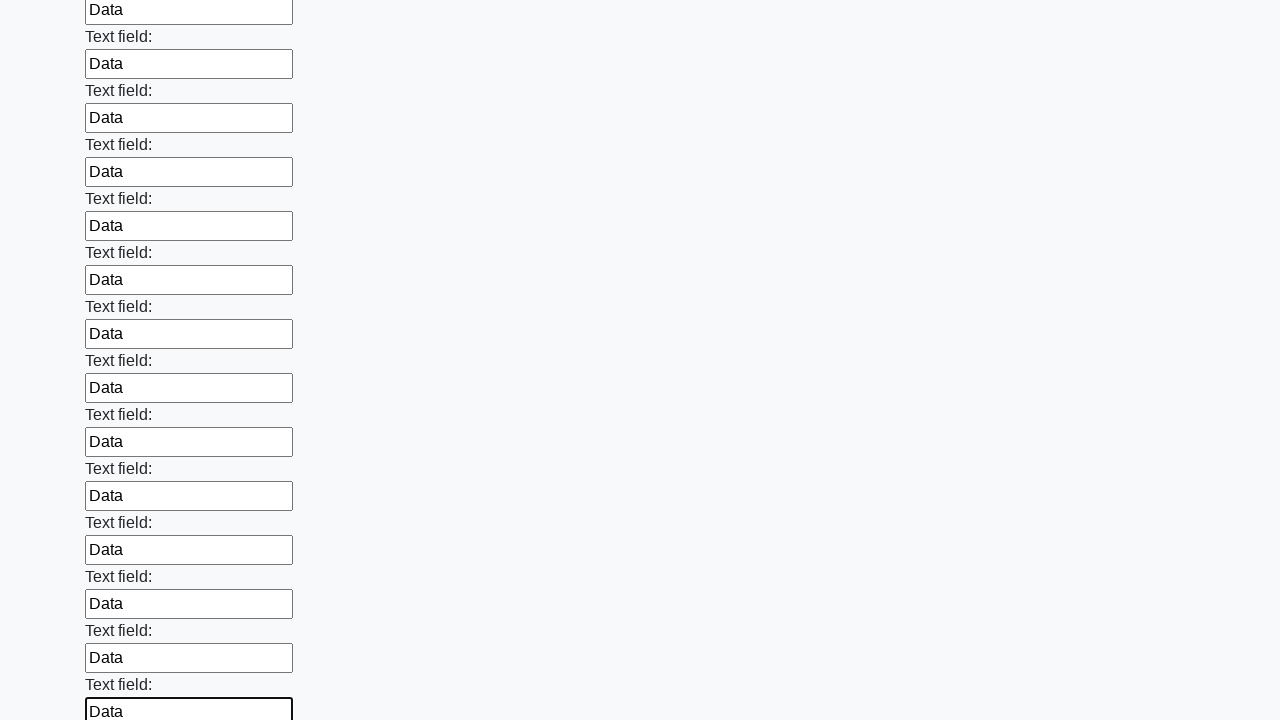

Filled a text input field with 'Data' on input[type='text'] >> nth=77
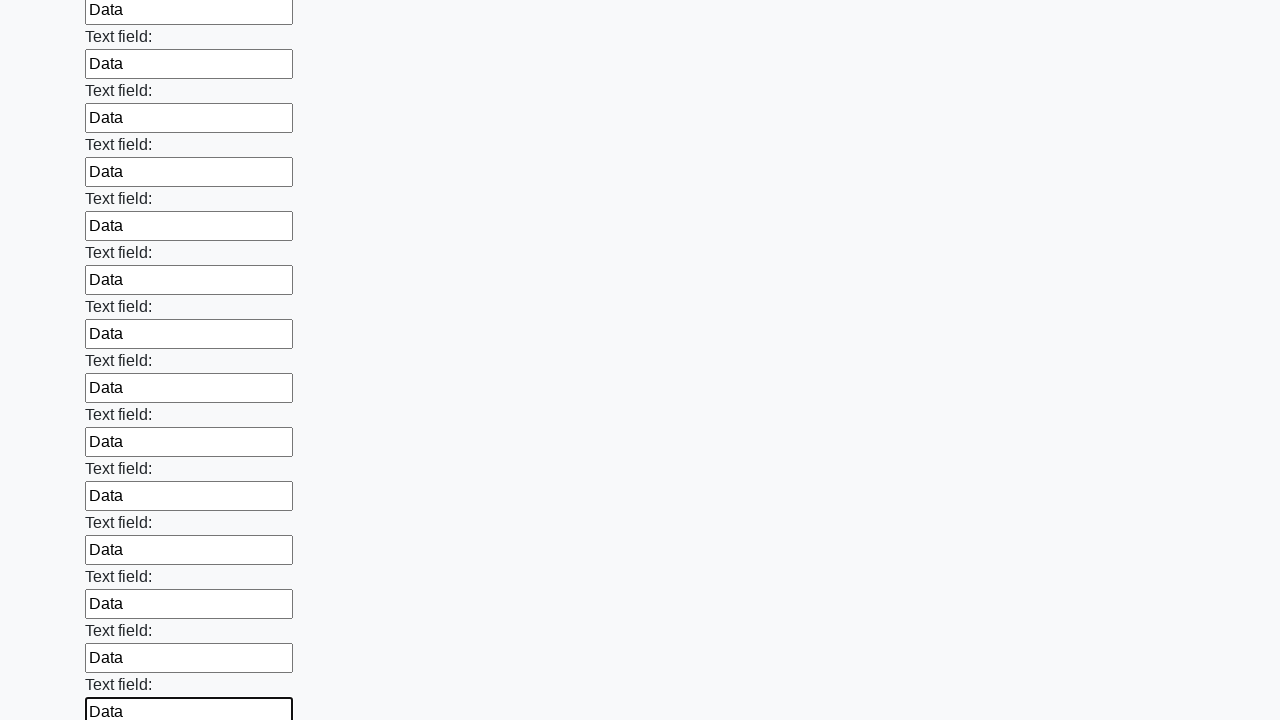

Filled a text input field with 'Data' on input[type='text'] >> nth=78
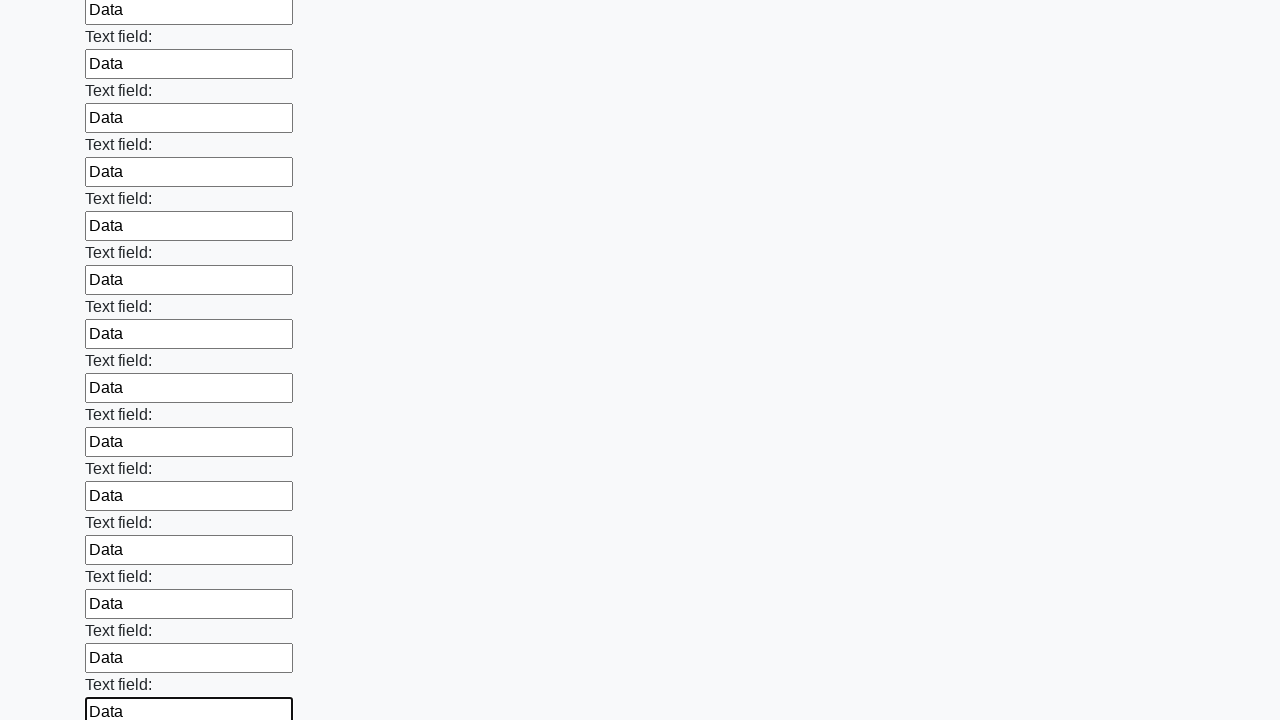

Filled a text input field with 'Data' on input[type='text'] >> nth=79
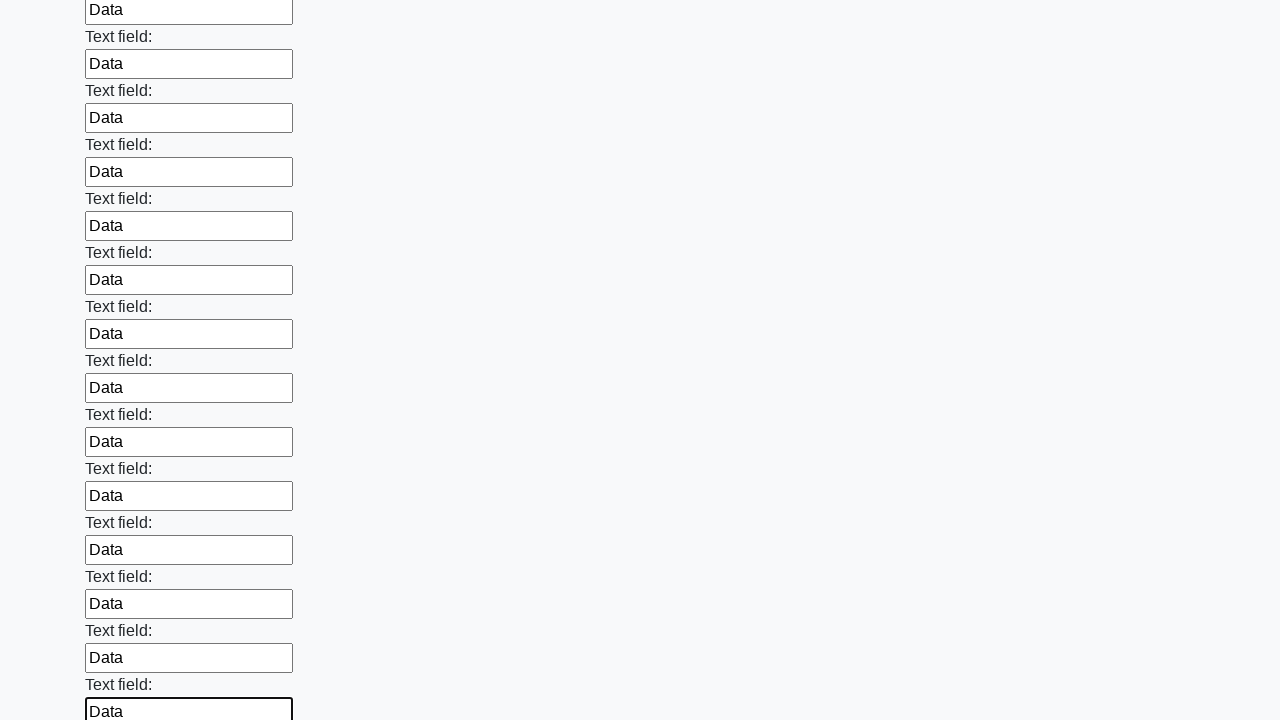

Filled a text input field with 'Data' on input[type='text'] >> nth=80
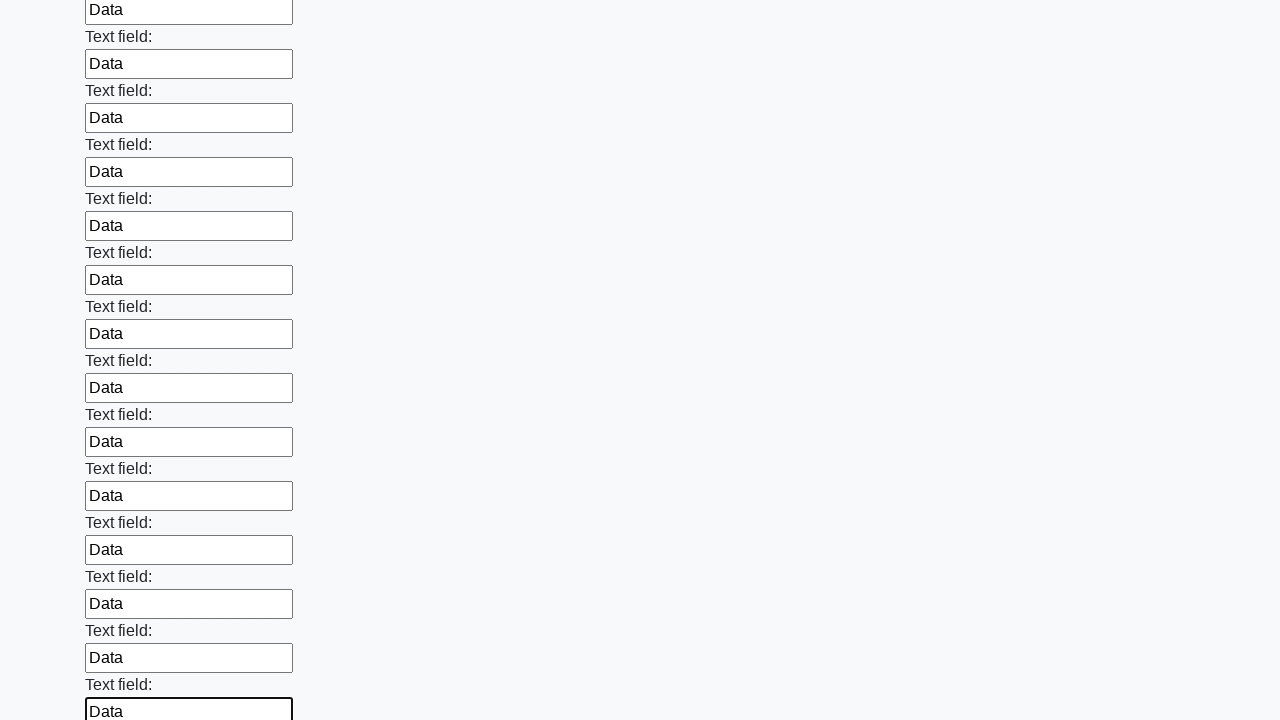

Filled a text input field with 'Data' on input[type='text'] >> nth=81
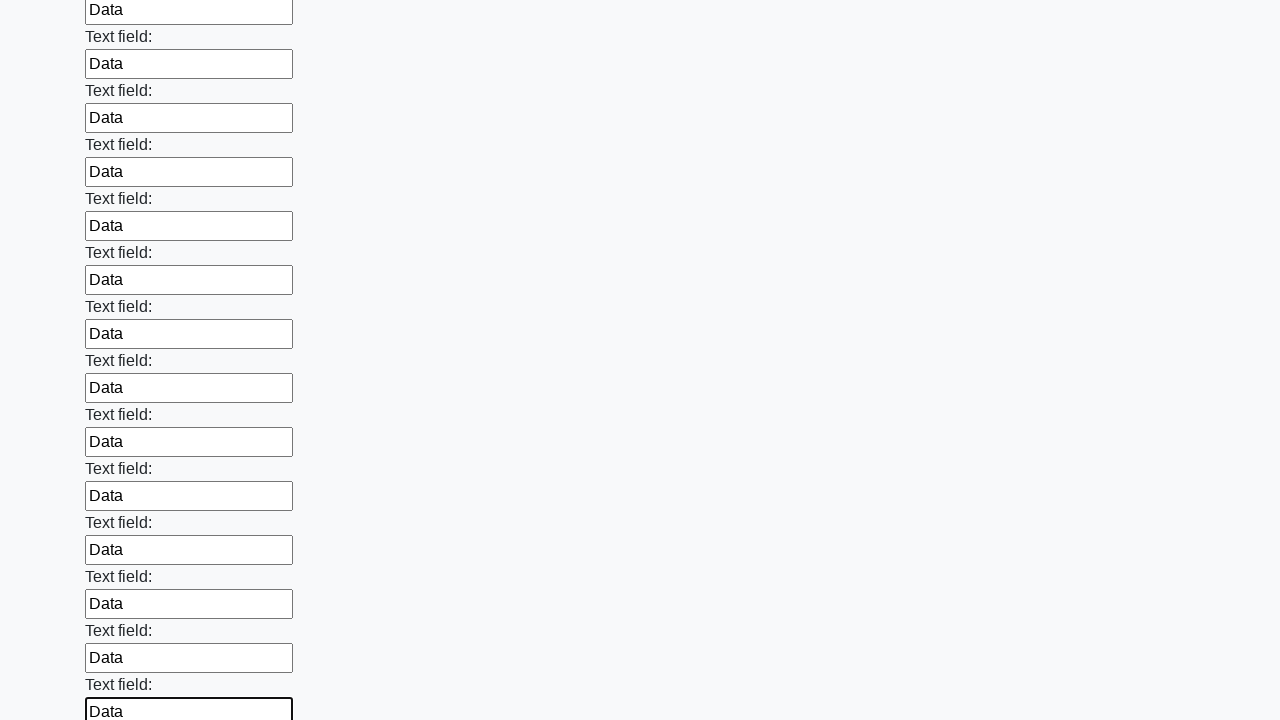

Filled a text input field with 'Data' on input[type='text'] >> nth=82
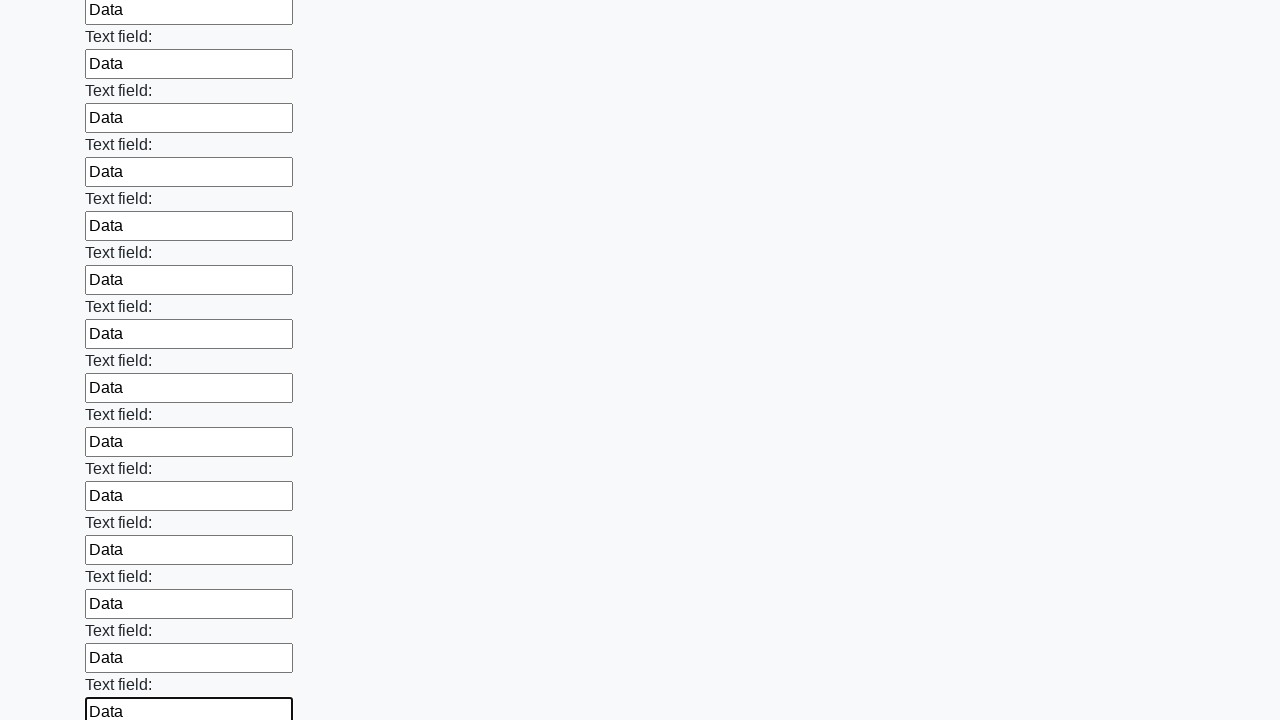

Filled a text input field with 'Data' on input[type='text'] >> nth=83
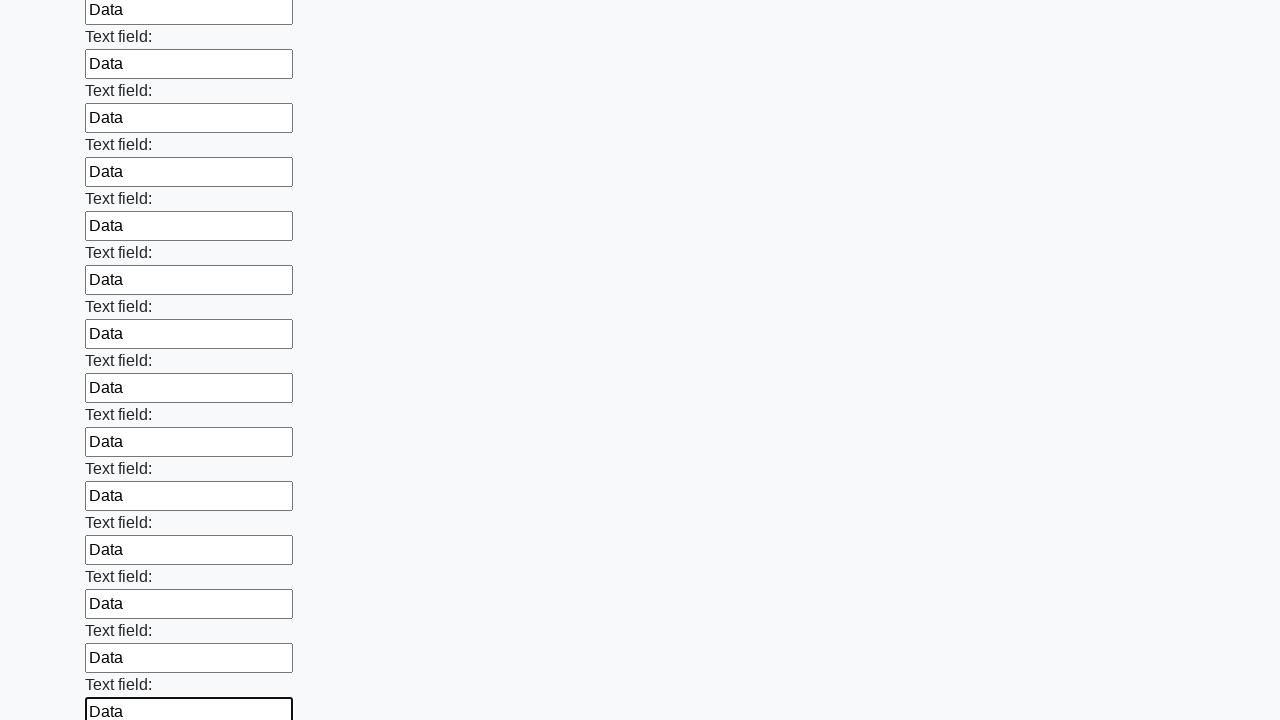

Filled a text input field with 'Data' on input[type='text'] >> nth=84
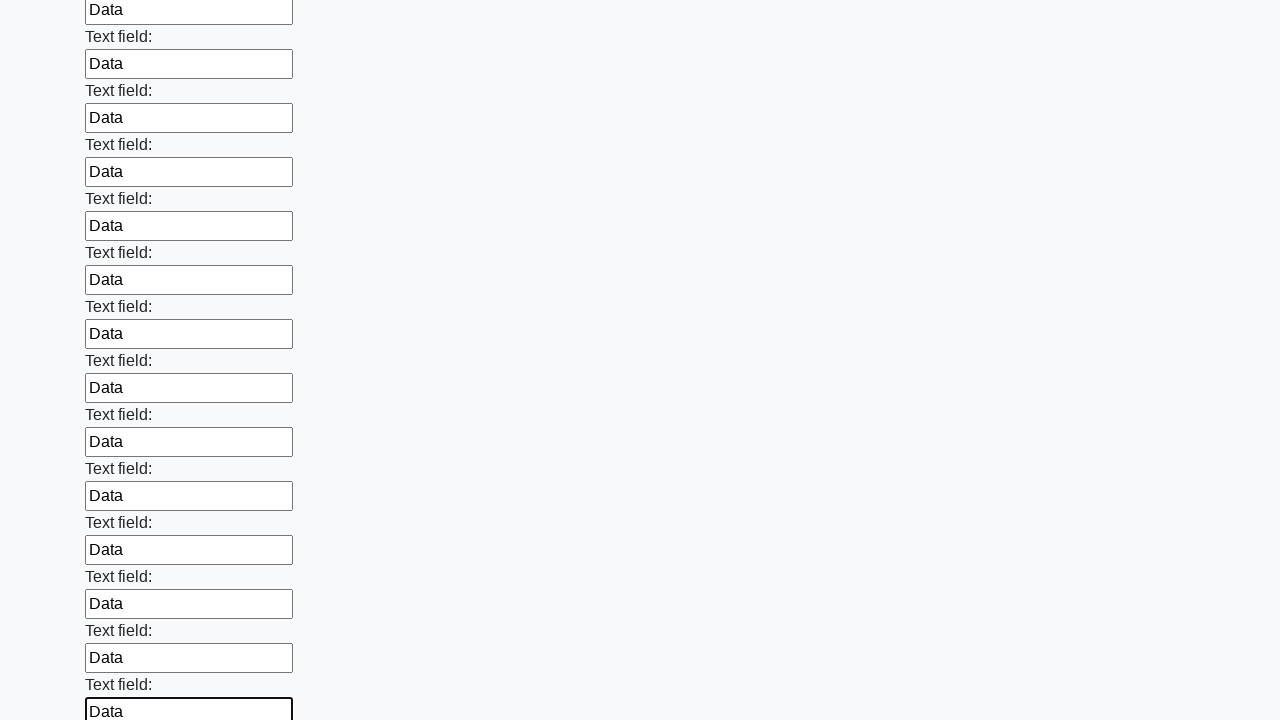

Filled a text input field with 'Data' on input[type='text'] >> nth=85
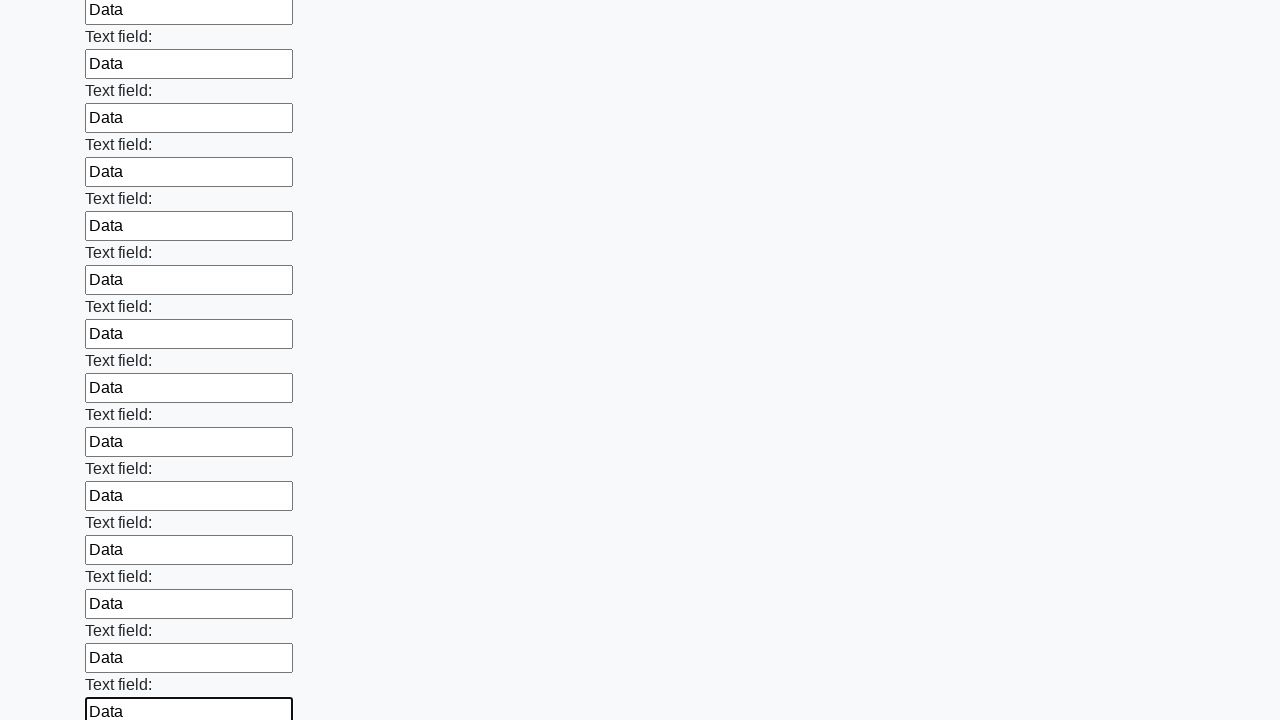

Filled a text input field with 'Data' on input[type='text'] >> nth=86
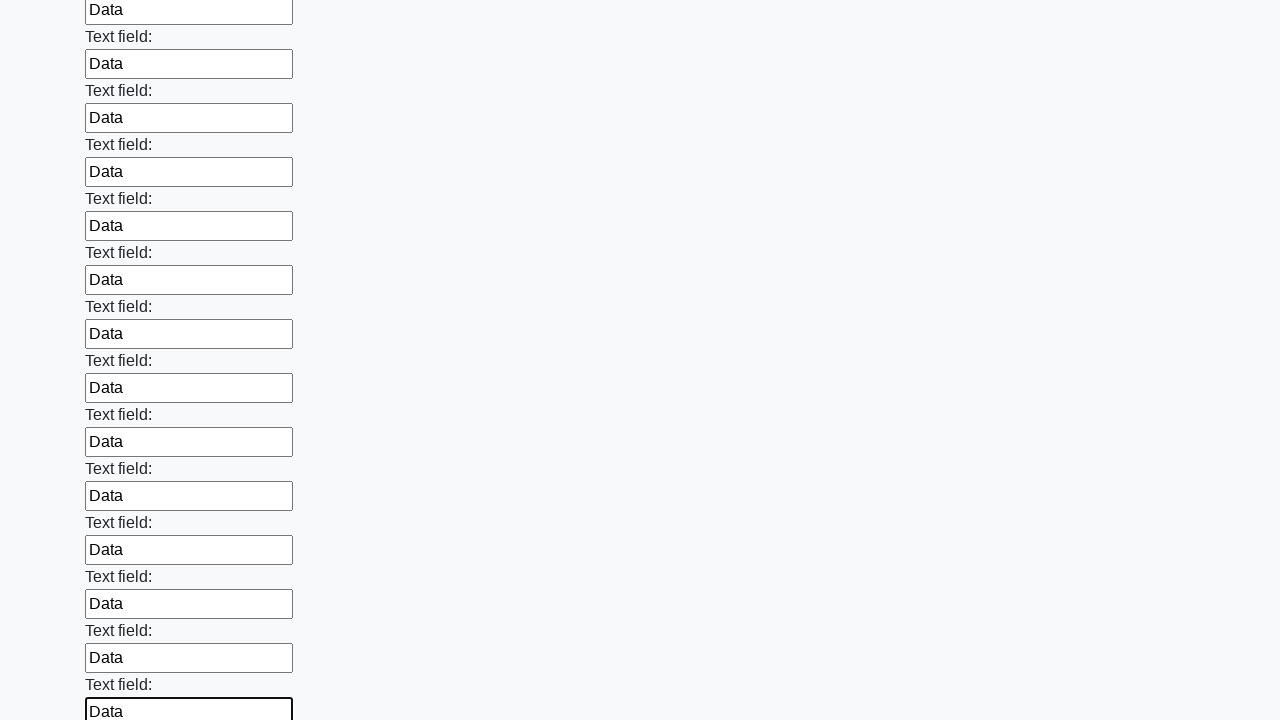

Filled a text input field with 'Data' on input[type='text'] >> nth=87
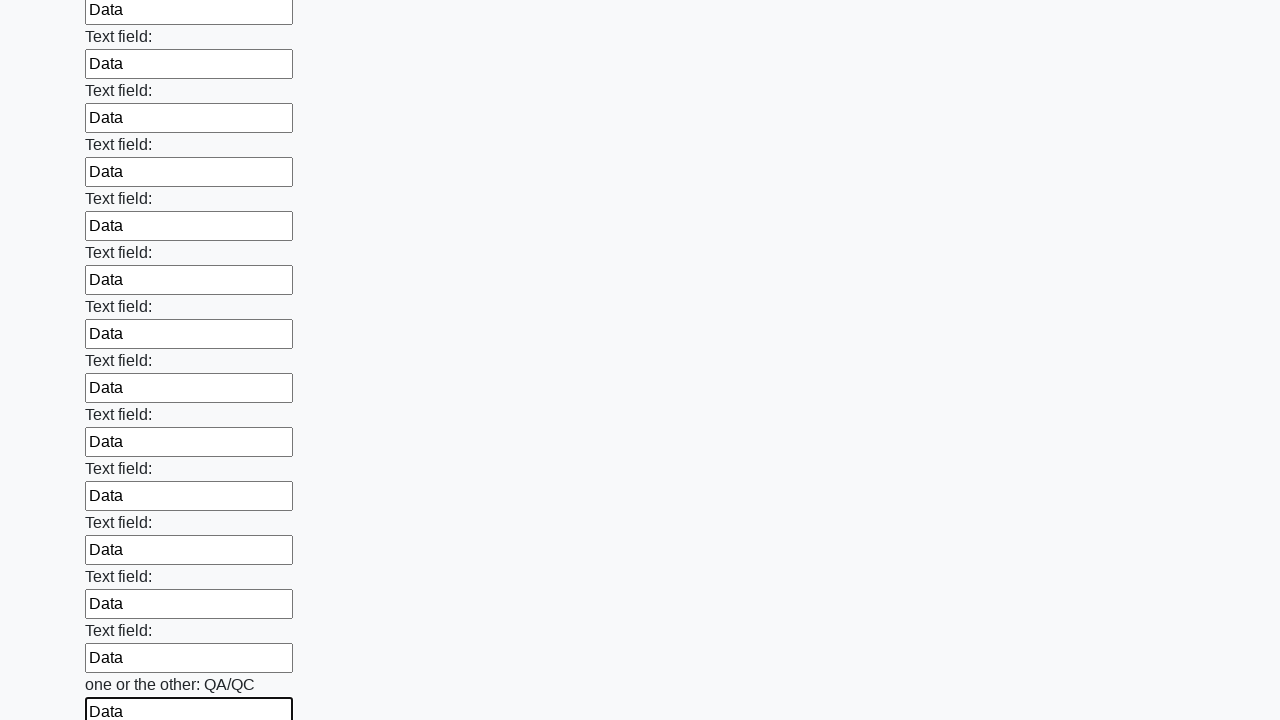

Filled a text input field with 'Data' on input[type='text'] >> nth=88
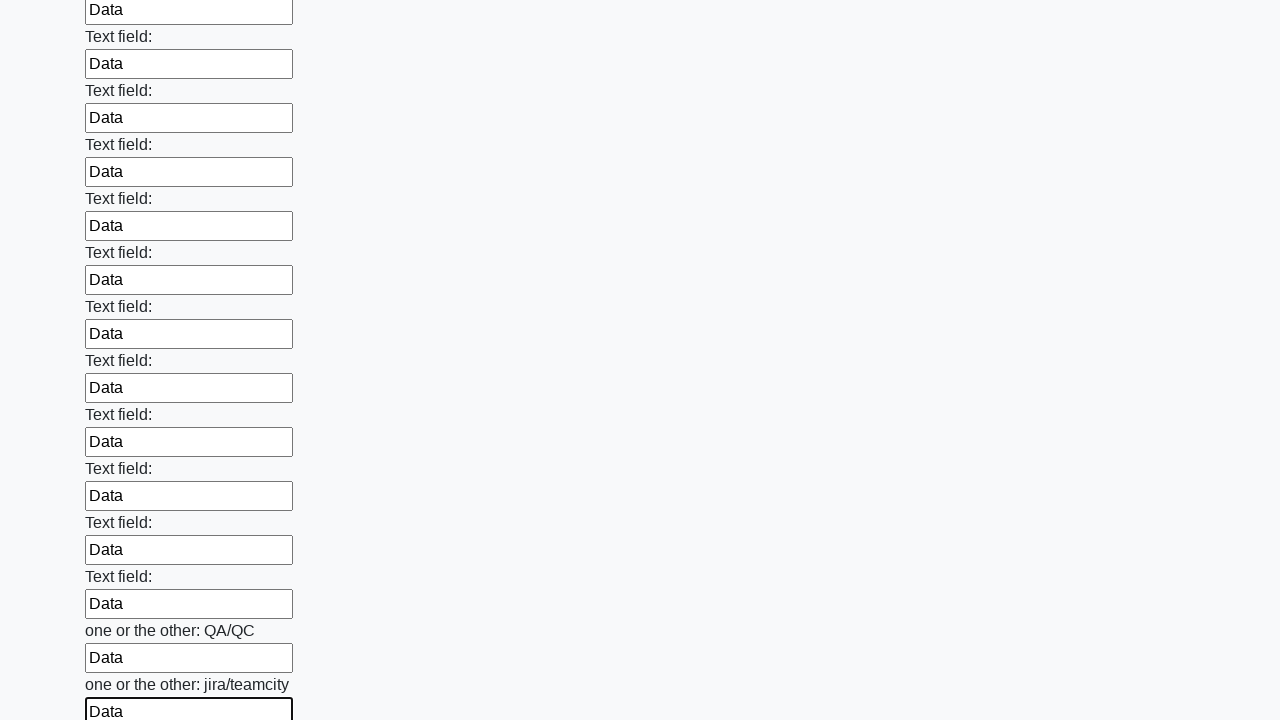

Filled a text input field with 'Data' on input[type='text'] >> nth=89
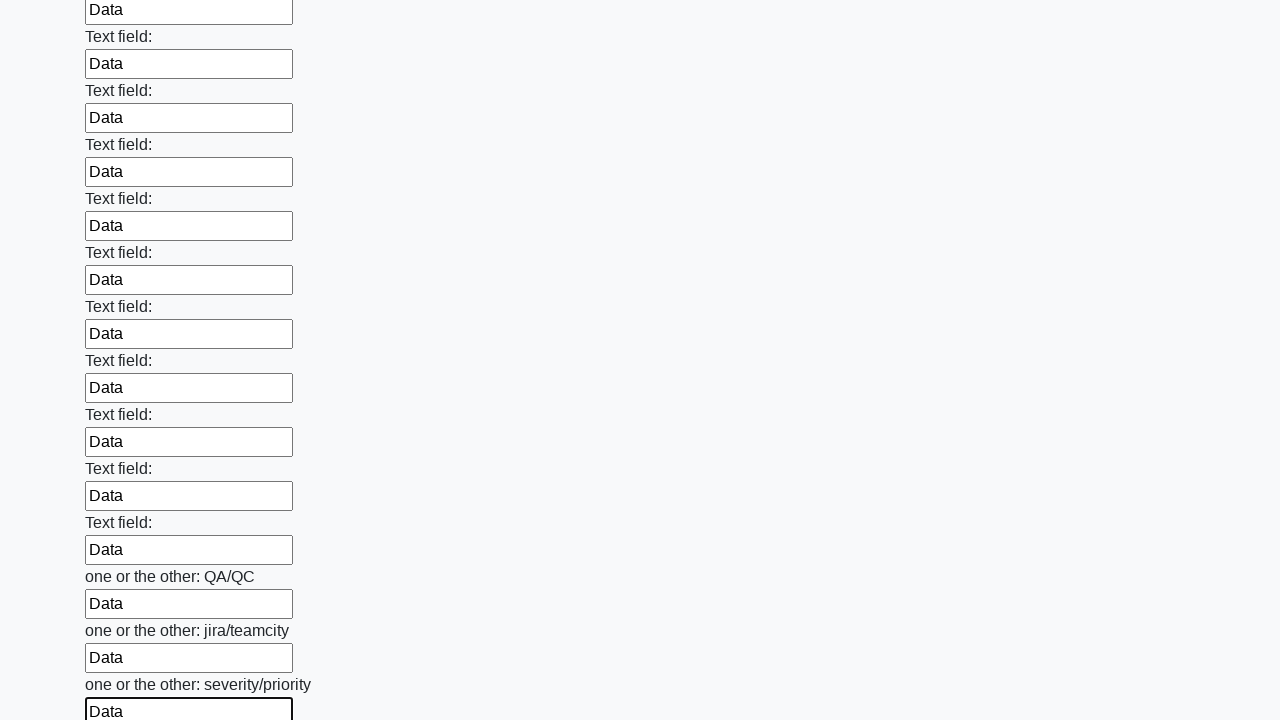

Filled a text input field with 'Data' on input[type='text'] >> nth=90
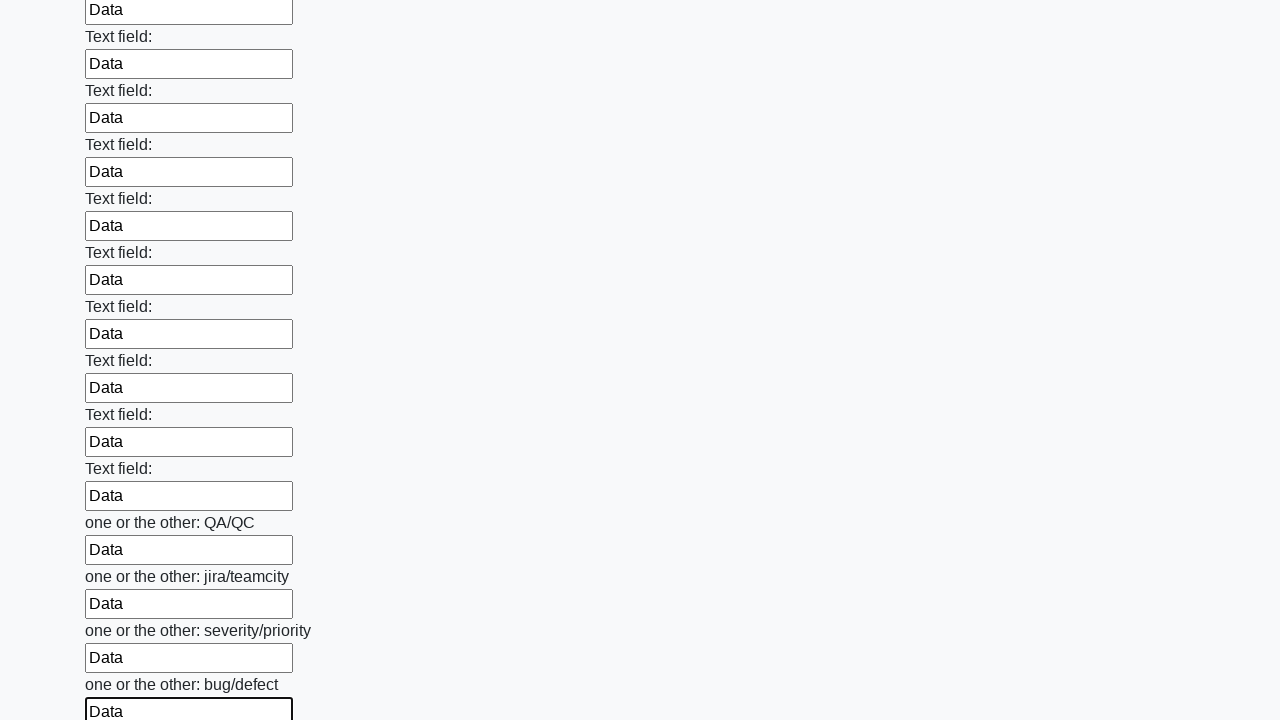

Filled a text input field with 'Data' on input[type='text'] >> nth=91
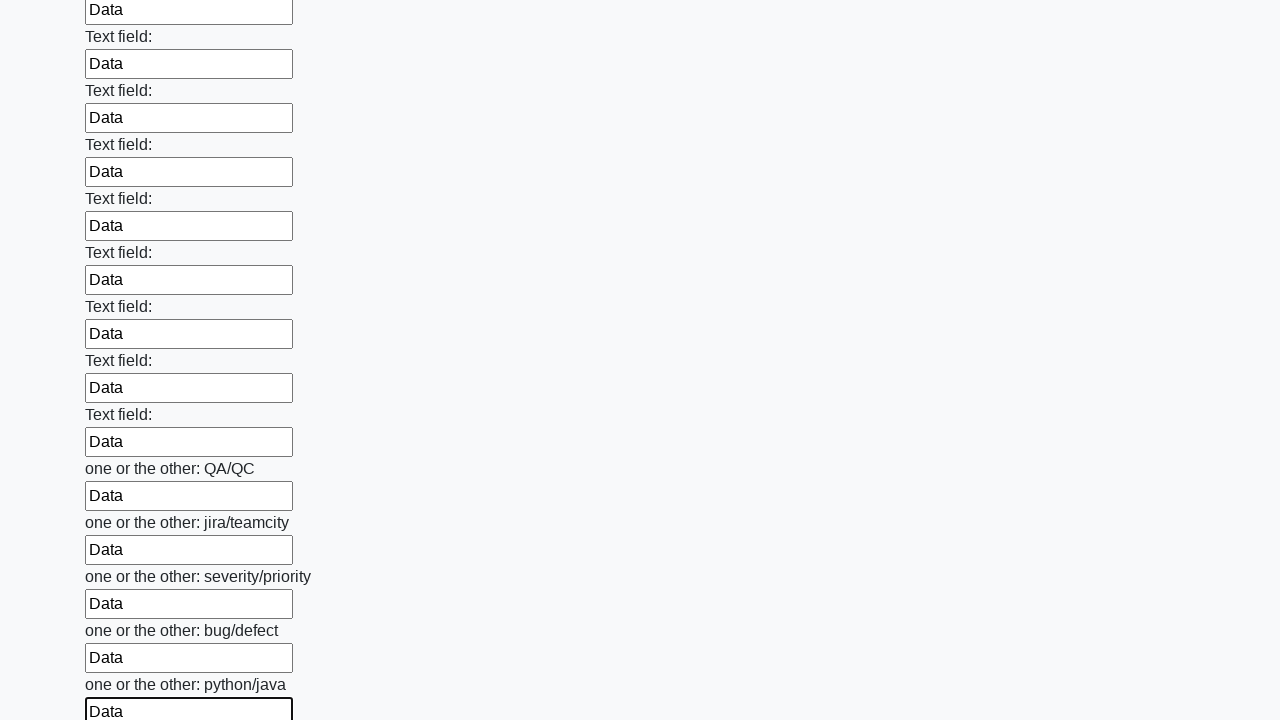

Filled a text input field with 'Data' on input[type='text'] >> nth=92
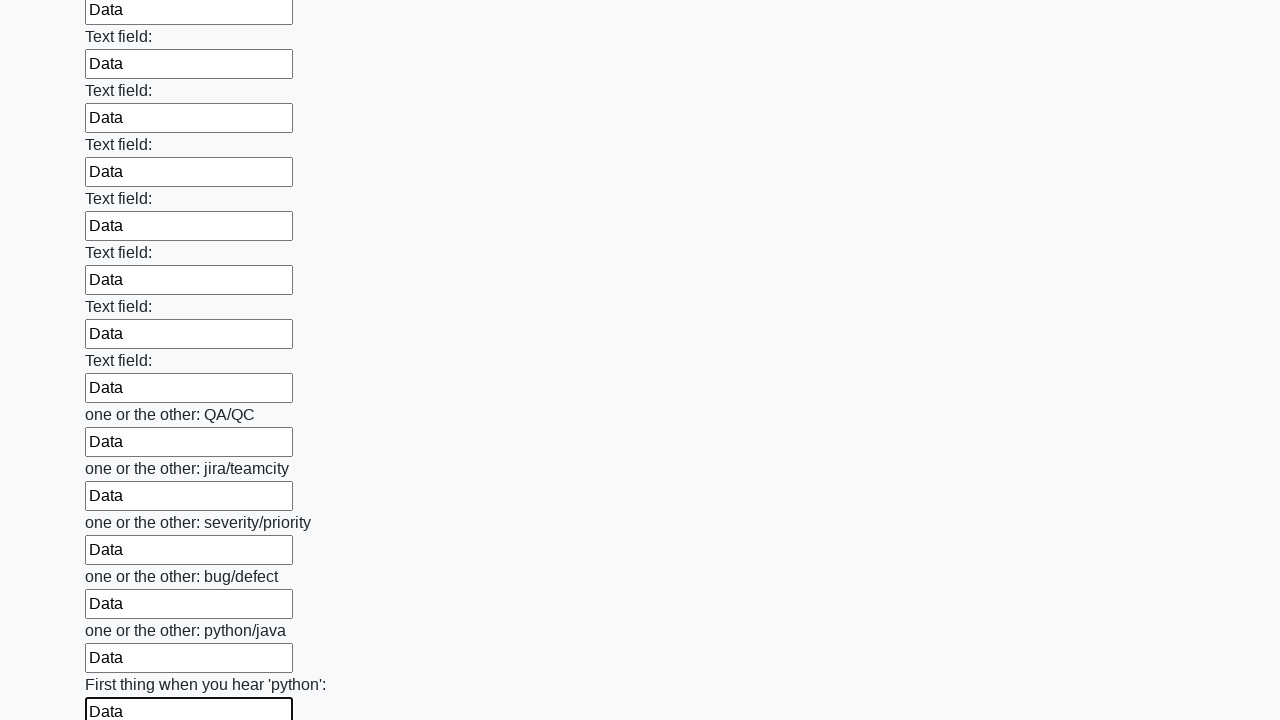

Filled a text input field with 'Data' on input[type='text'] >> nth=93
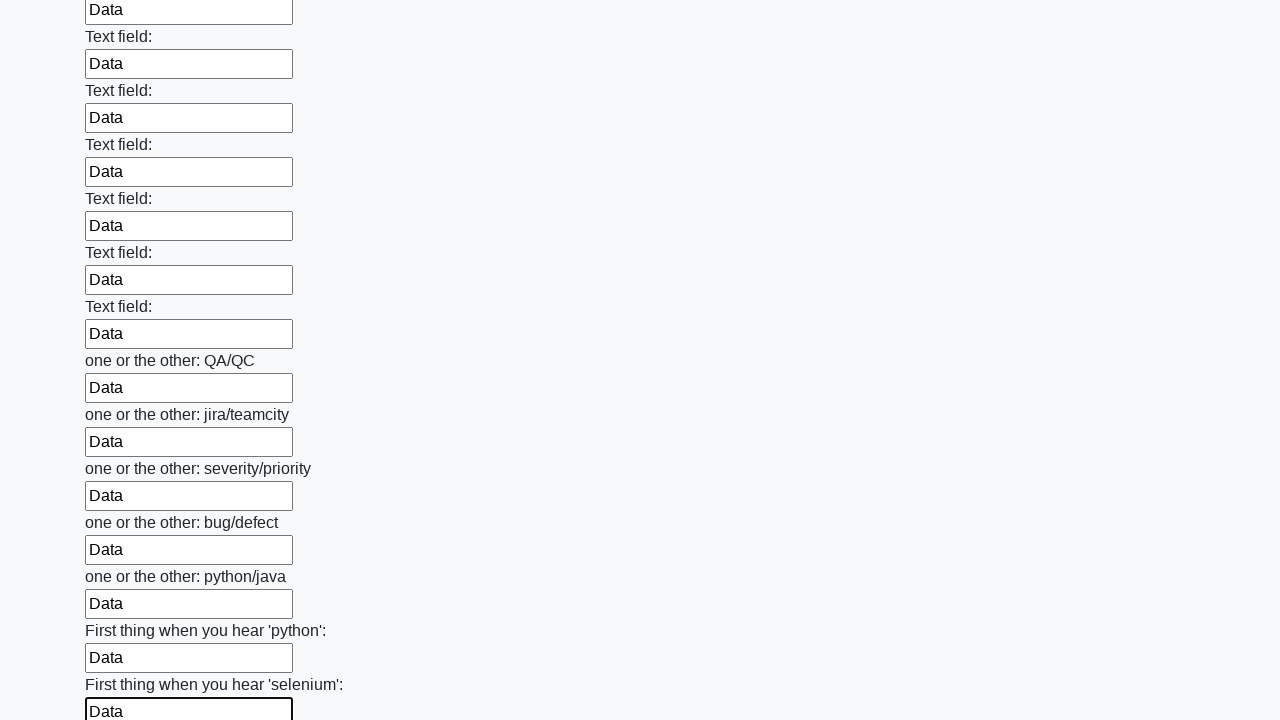

Filled a text input field with 'Data' on input[type='text'] >> nth=94
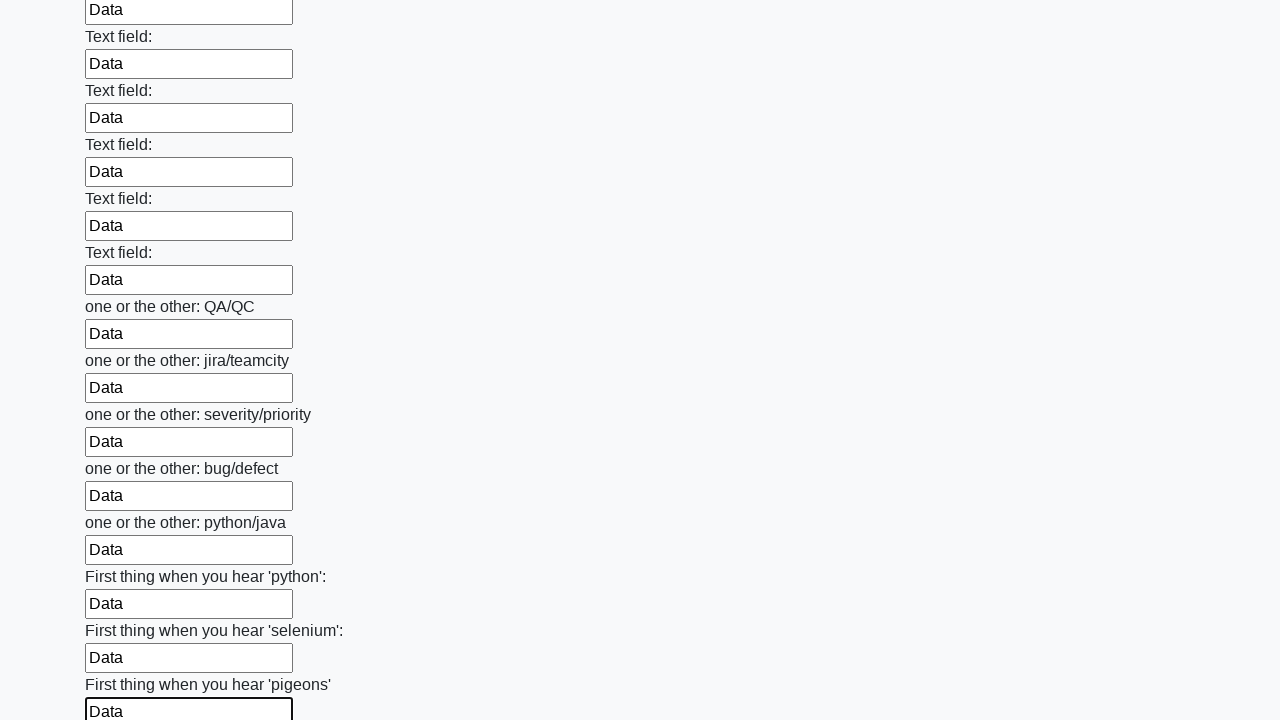

Filled a text input field with 'Data' on input[type='text'] >> nth=95
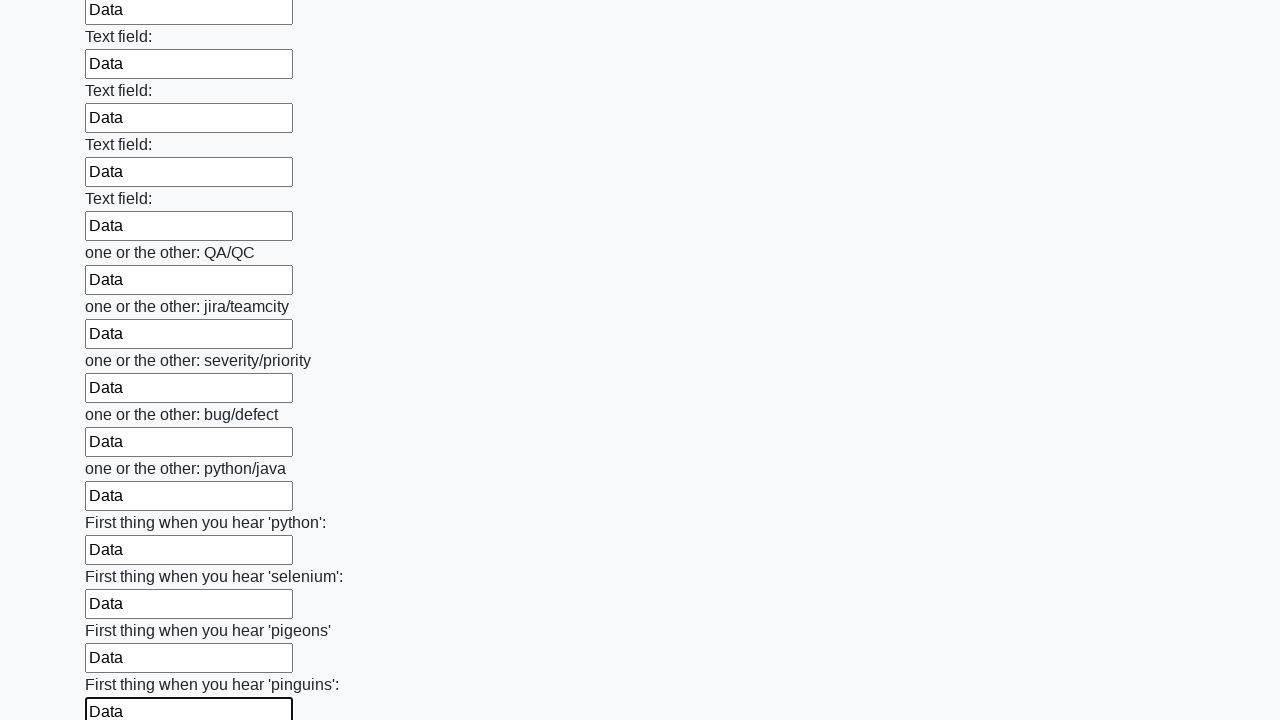

Filled a text input field with 'Data' on input[type='text'] >> nth=96
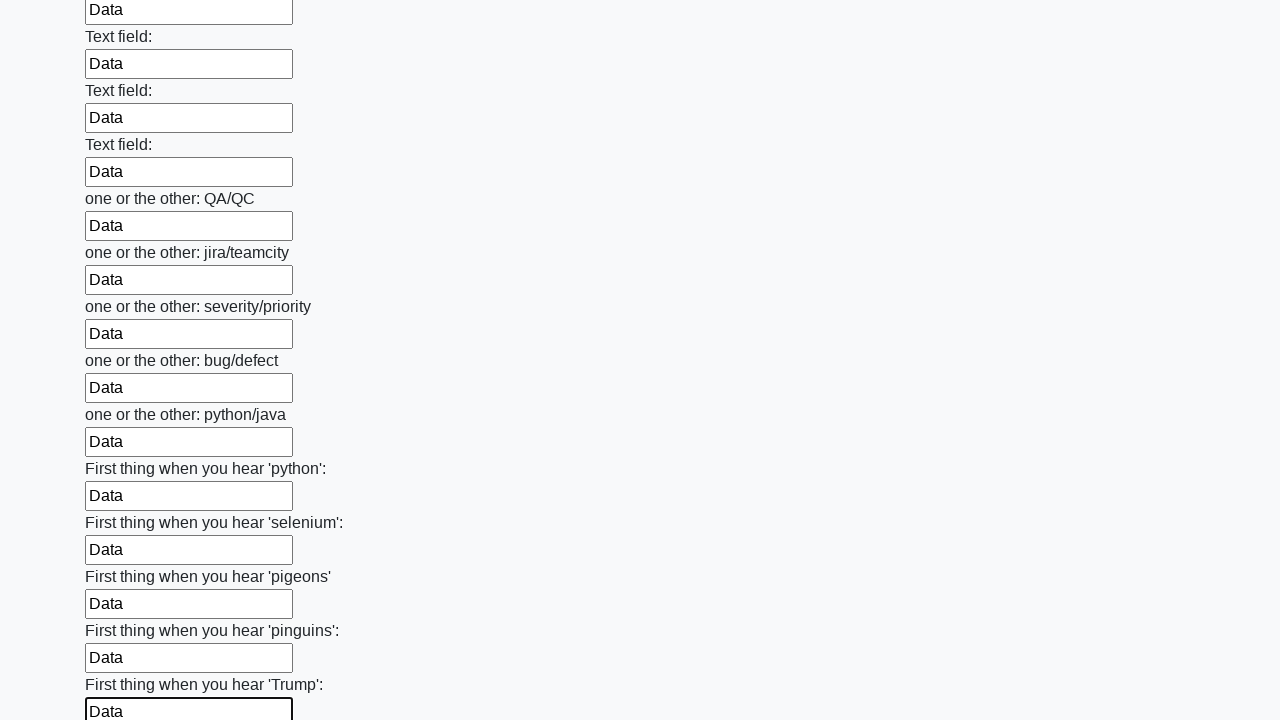

Filled a text input field with 'Data' on input[type='text'] >> nth=97
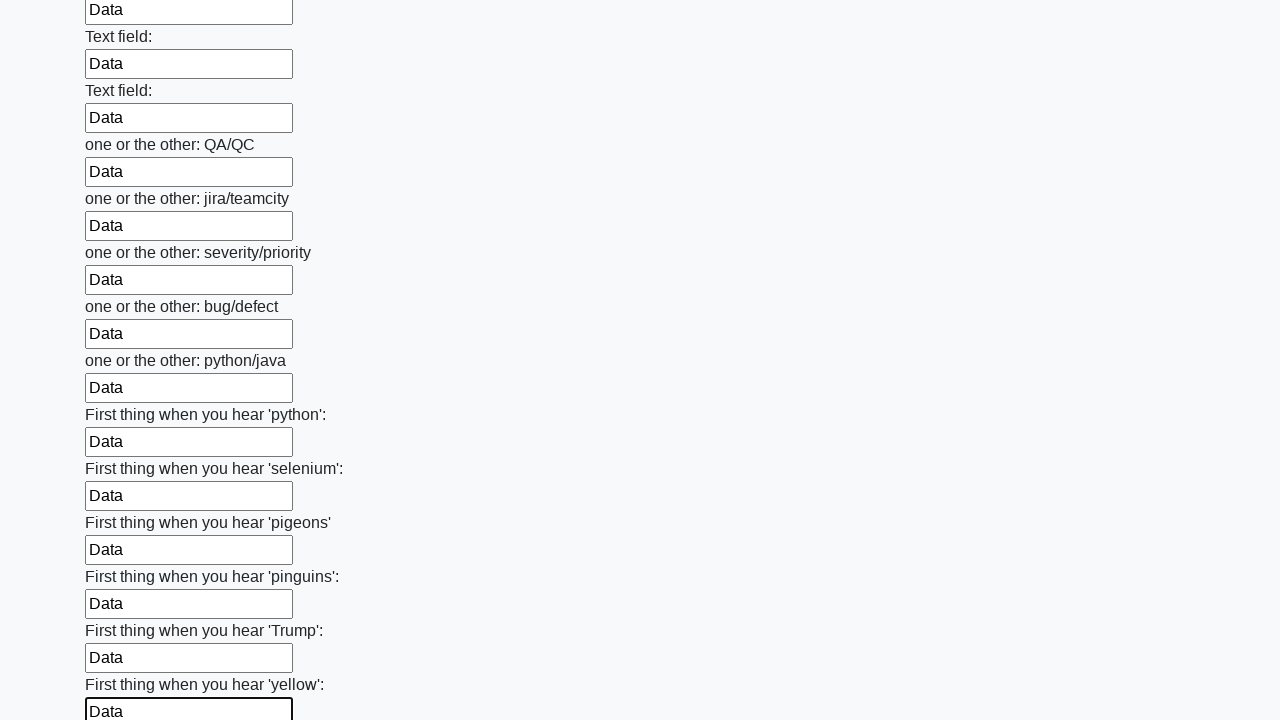

Filled a text input field with 'Data' on input[type='text'] >> nth=98
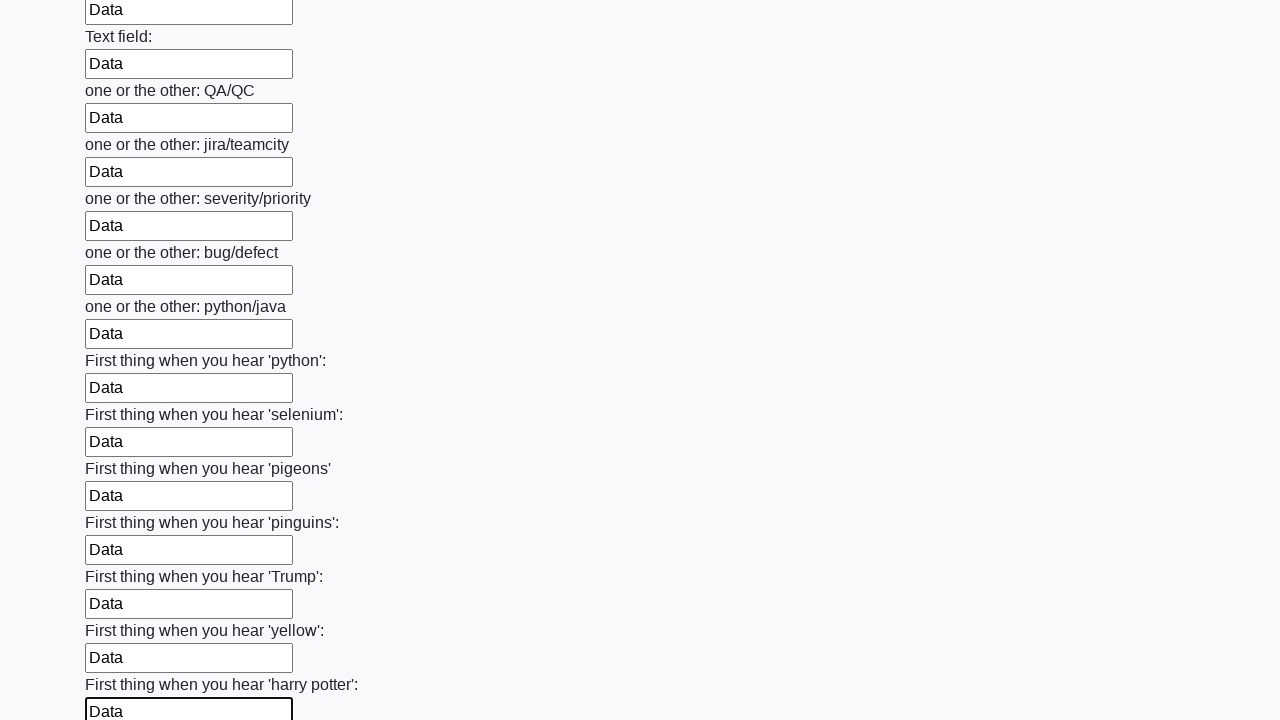

Filled a text input field with 'Data' on input[type='text'] >> nth=99
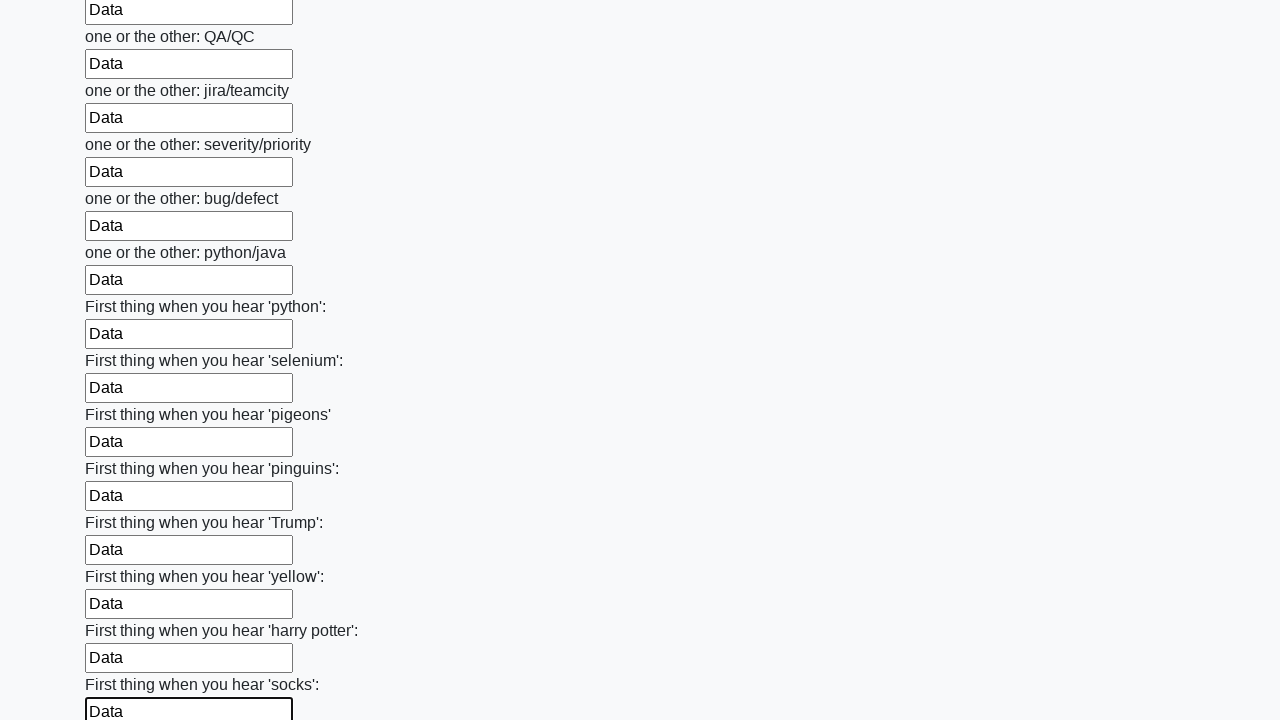

Clicked the submit button to submit the form at (123, 611) on button.btn
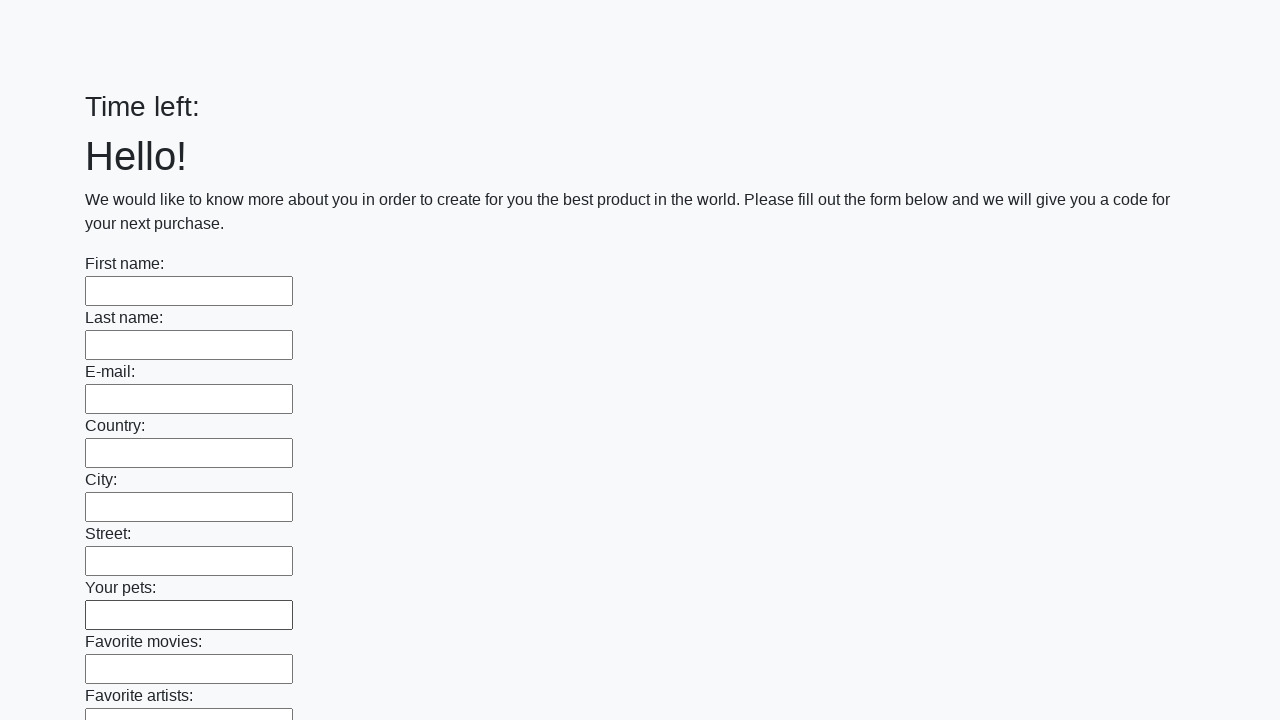

Waited for form submission to complete
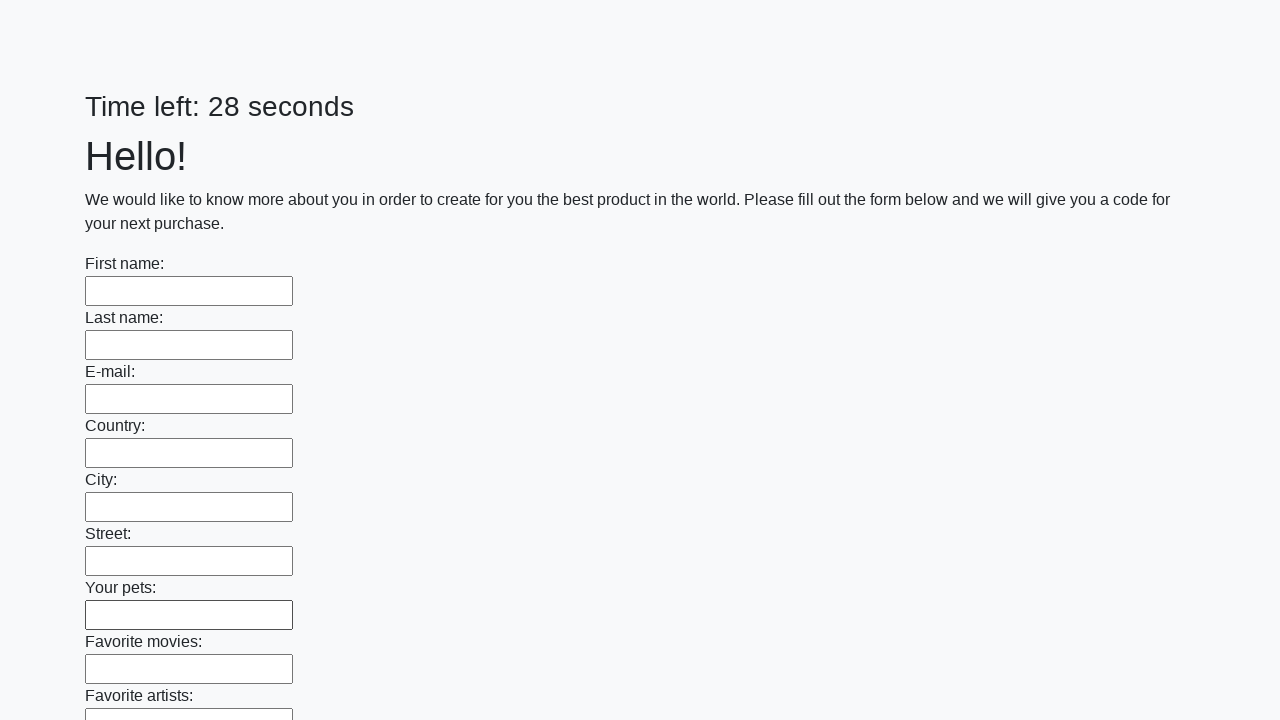

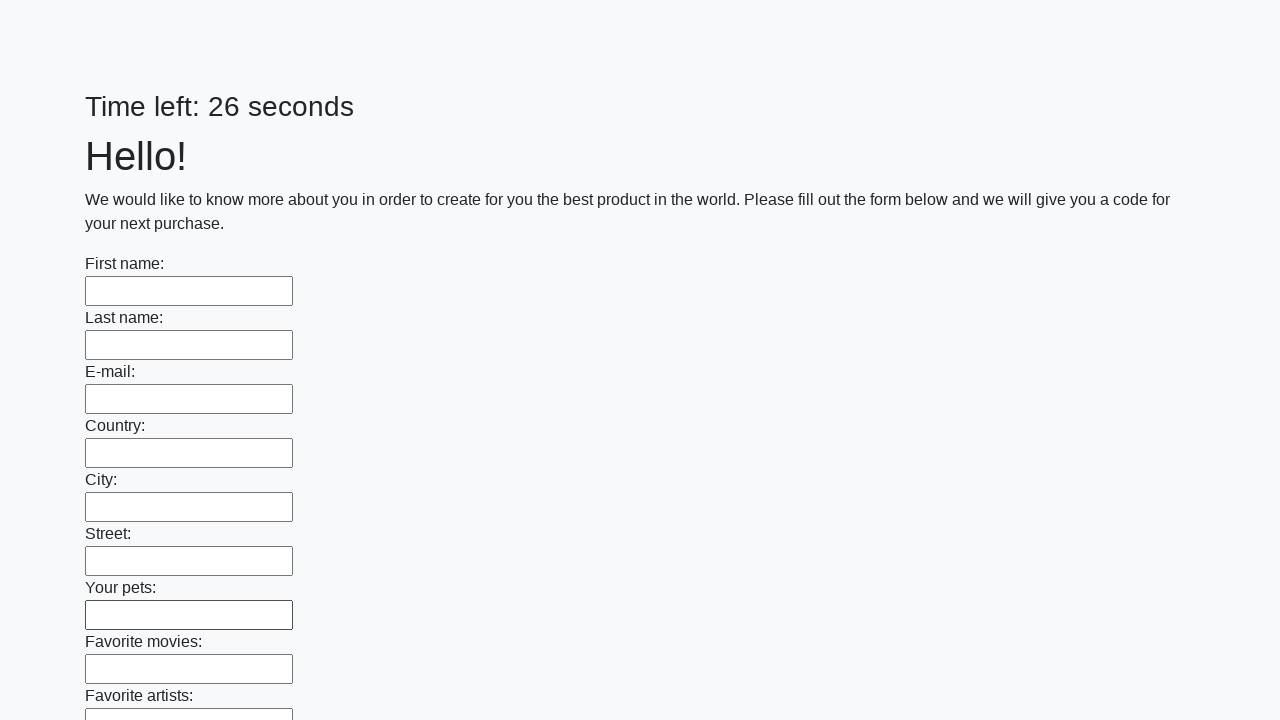